Tests a calendar date picker widget by clicking on the calendar input field and then iterating through and clicking on all available days in the date picker table.

Starting URL: https://seleniumpractise.blogspot.com/2016/08/how-to-handle-calendar-in-selenium.html

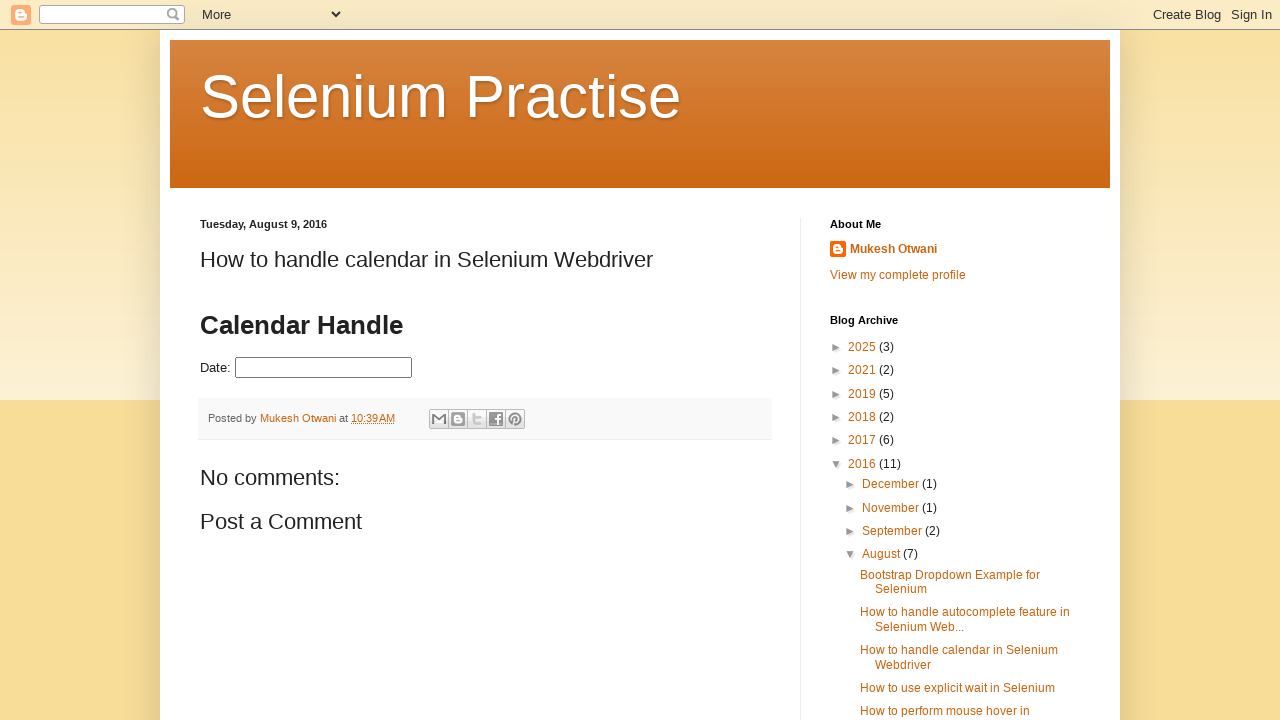

Clicked calendar input field to open date picker at (324, 368) on #datepicker
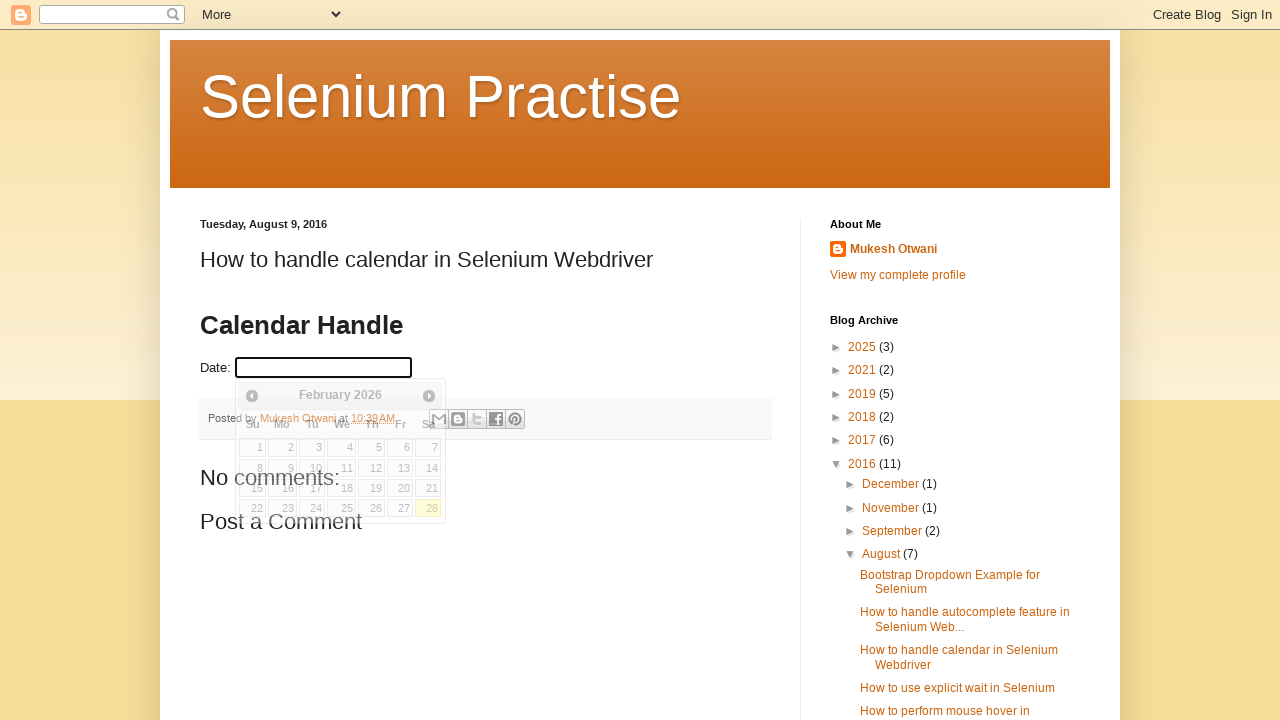

Calendar table loaded and is visible
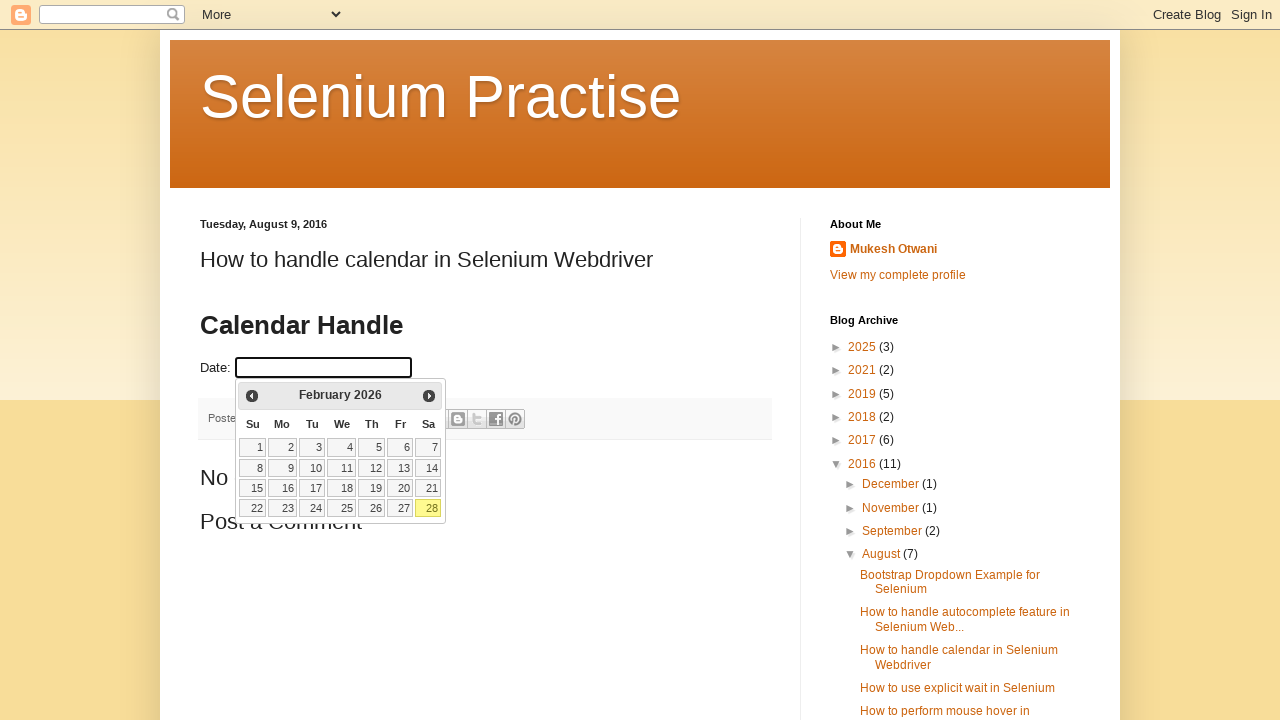

Located all day cells in calendar table
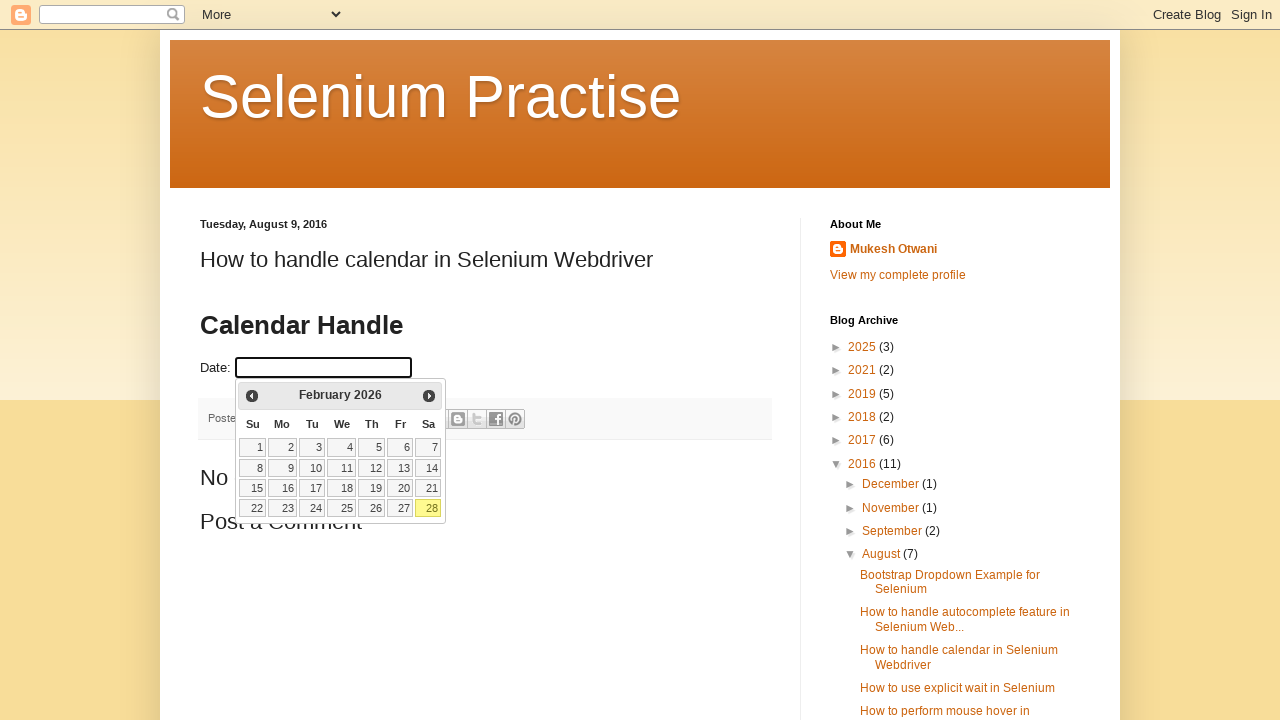

Clicked day 1 in calendar at (253, 447) on xpath=//table[@class='ui-datepicker-calendar']//td >> nth=0
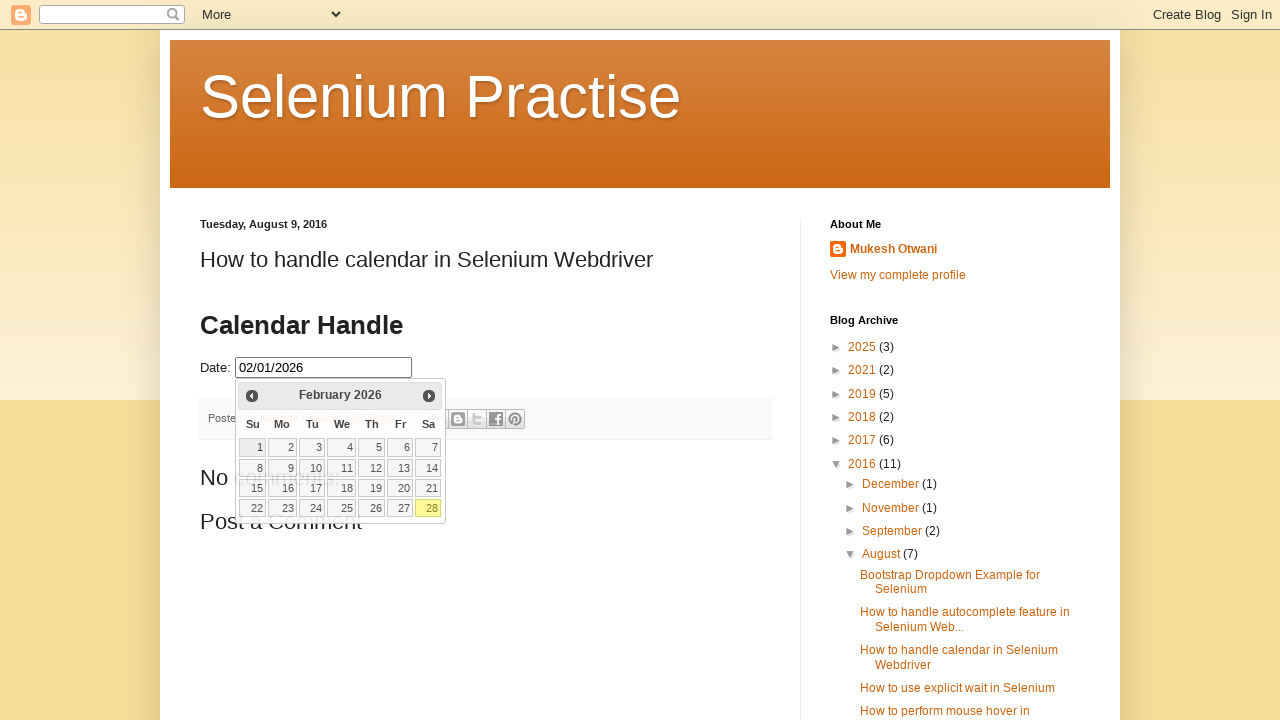

Reopened calendar after clicking day 1 at (324, 368) on #datepicker
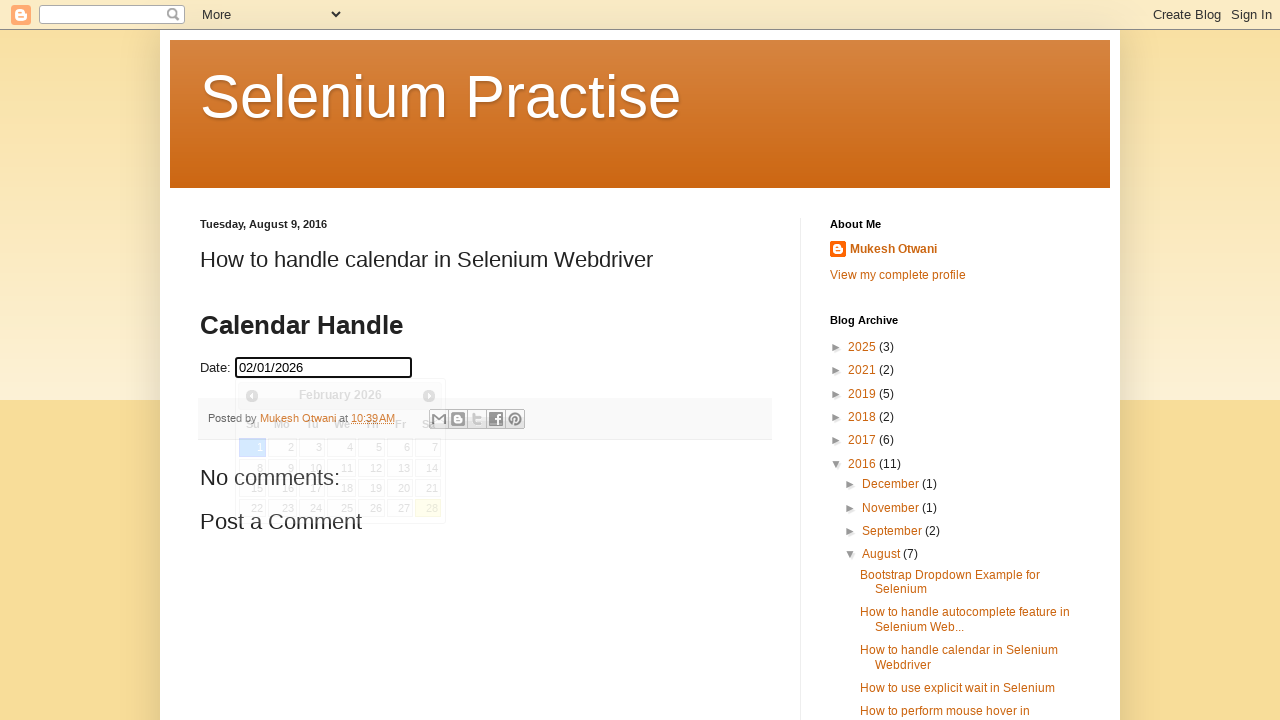

Calendar table reloaded
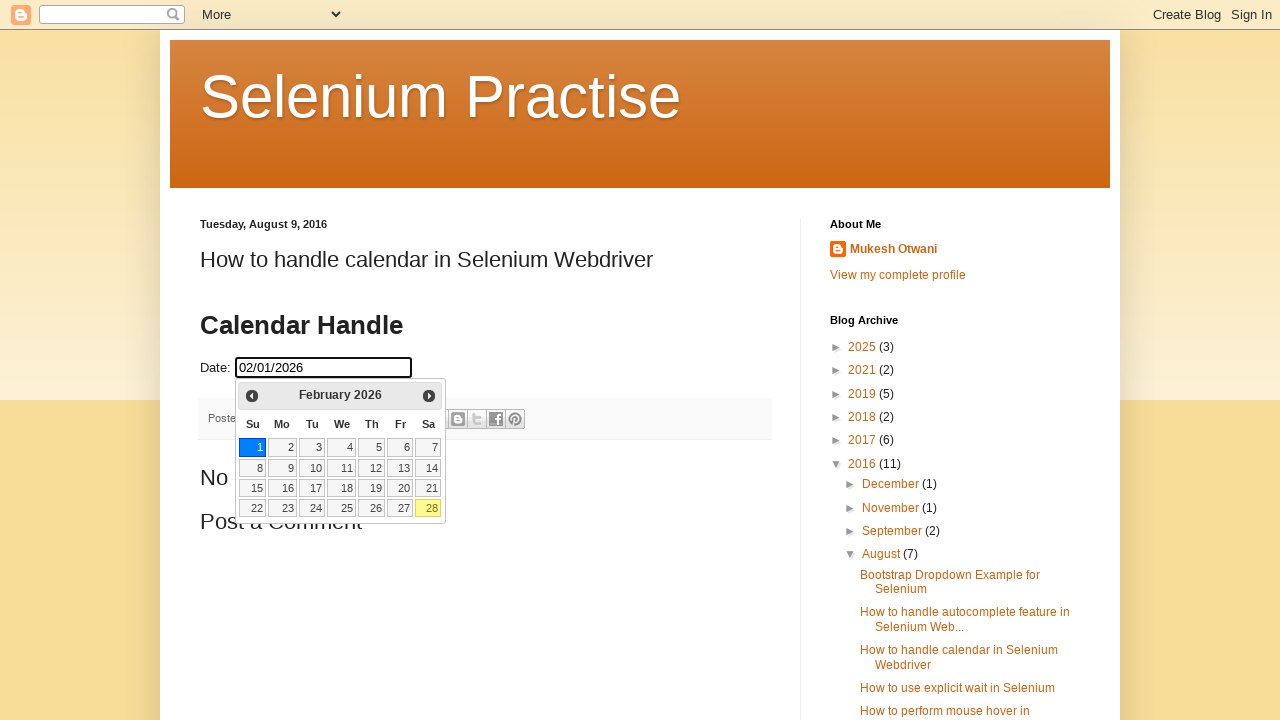

Relocated all day cells in calendar table
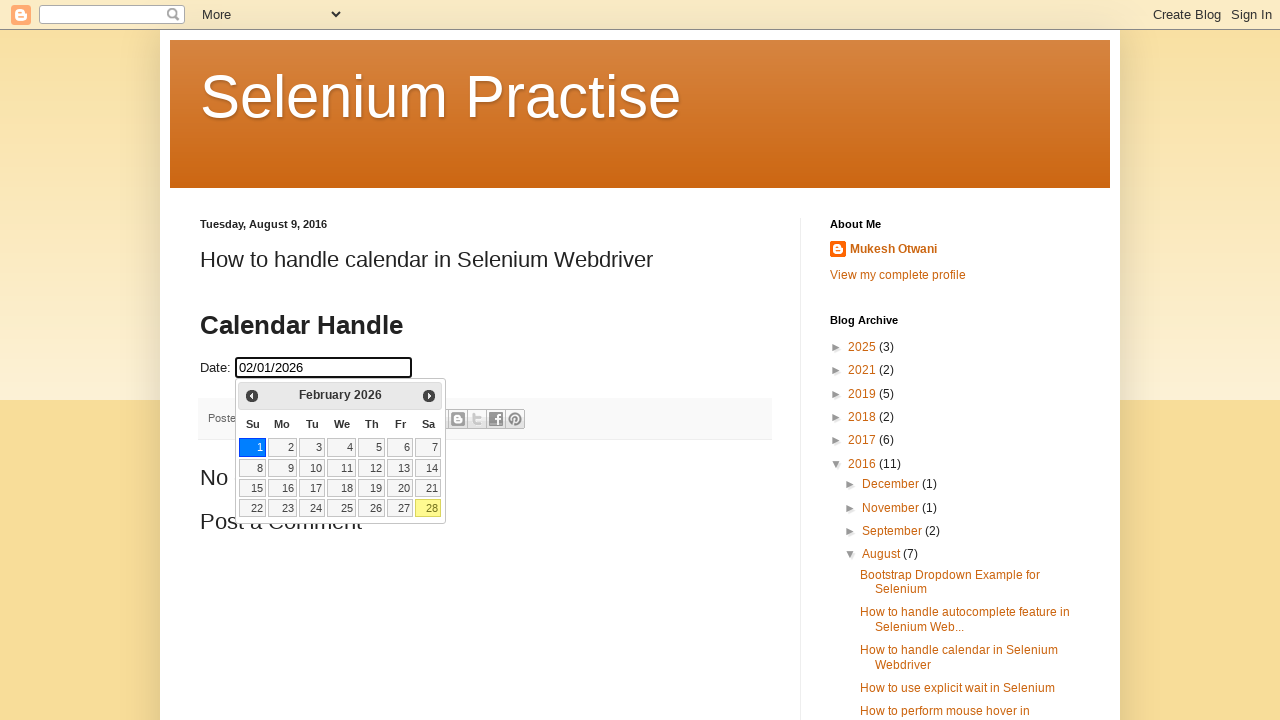

Clicked day 2 in calendar at (282, 447) on xpath=//table[@class='ui-datepicker-calendar']//td >> nth=1
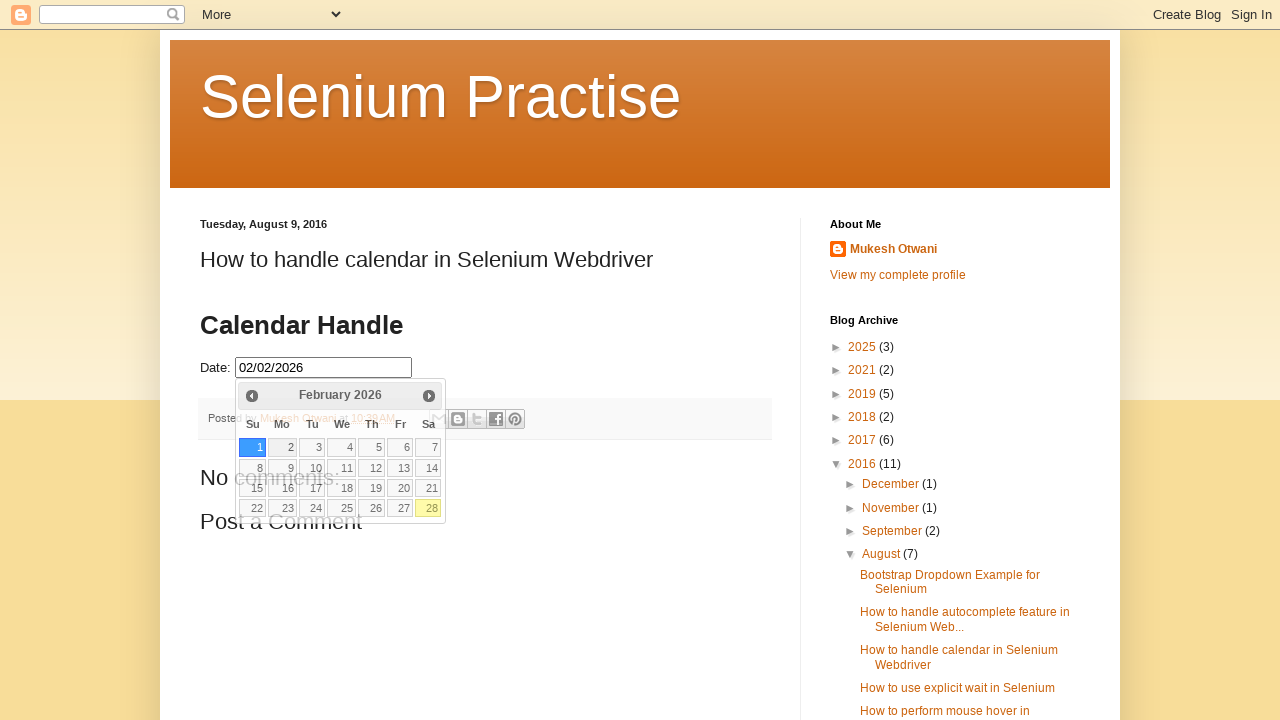

Reopened calendar after clicking day 2 at (324, 368) on #datepicker
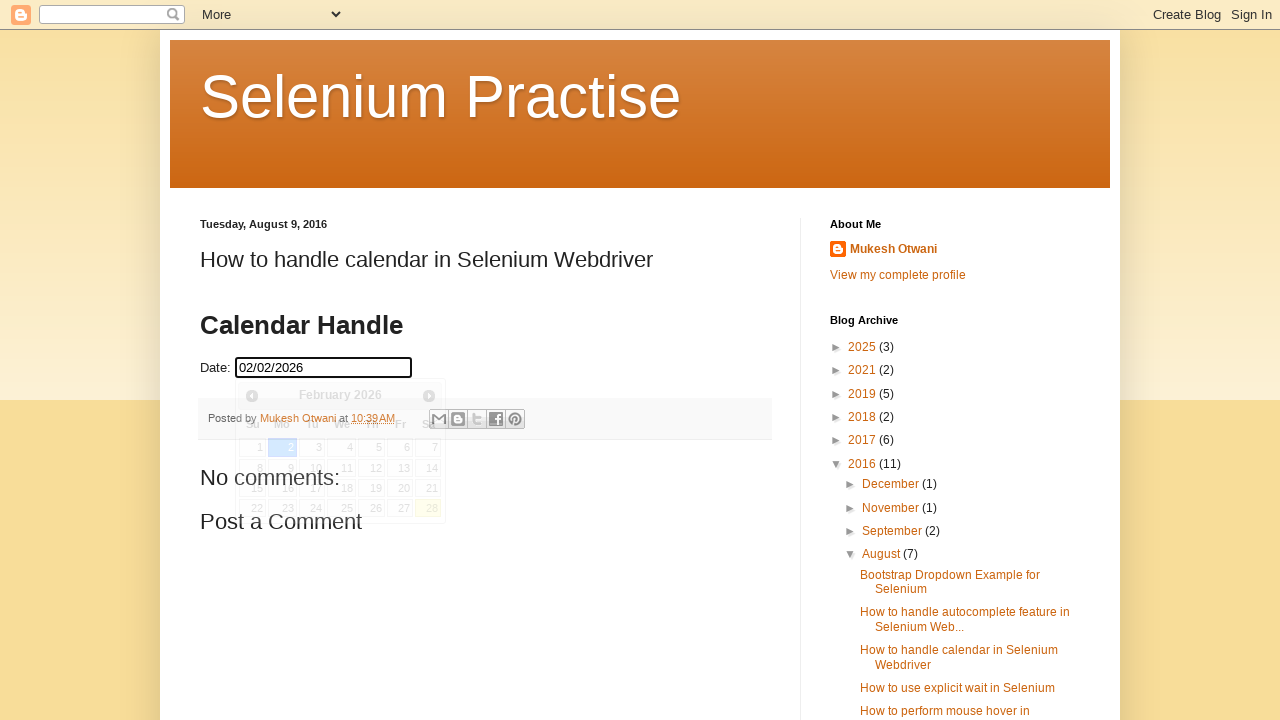

Calendar table reloaded
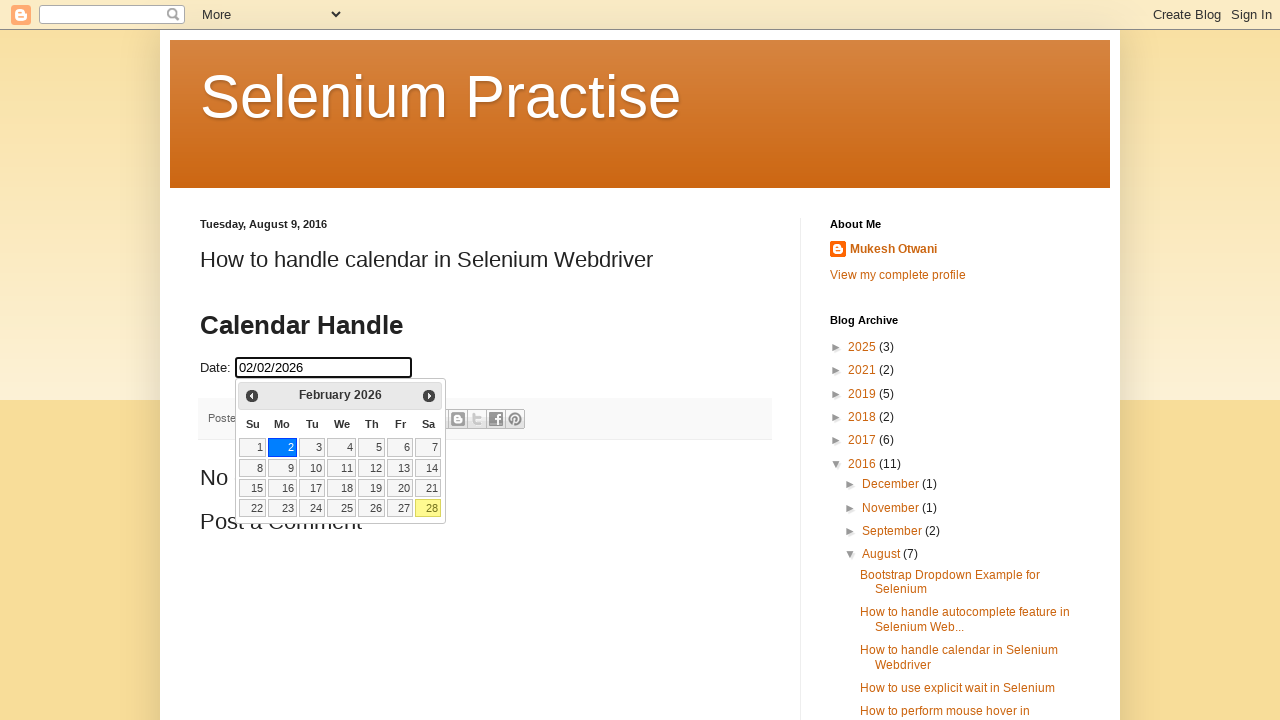

Relocated all day cells in calendar table
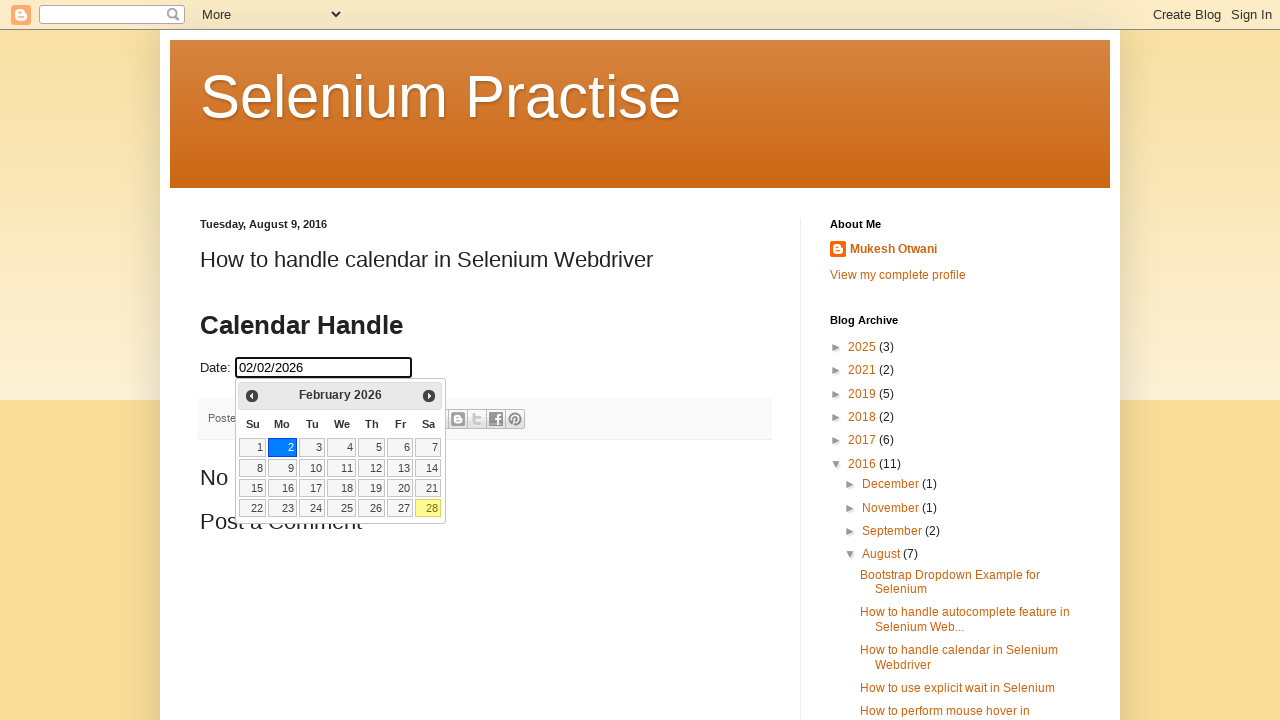

Clicked day 3 in calendar at (312, 447) on xpath=//table[@class='ui-datepicker-calendar']//td >> nth=2
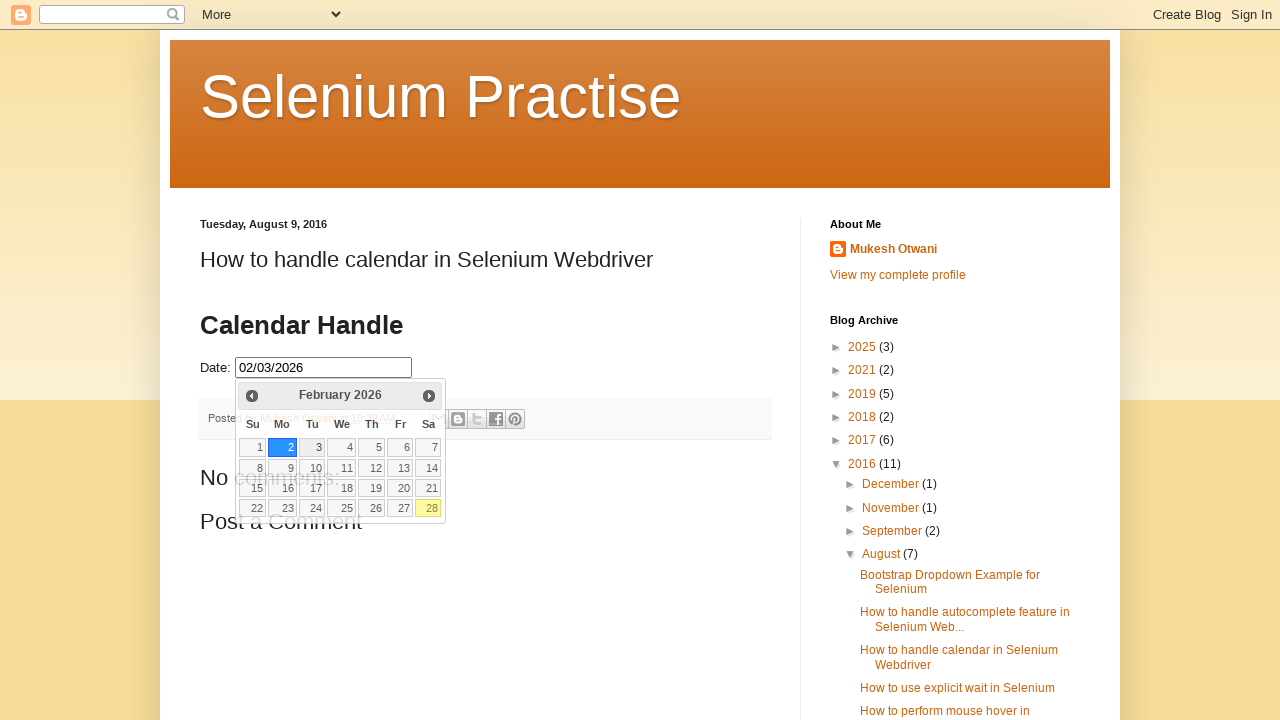

Reopened calendar after clicking day 3 at (324, 368) on #datepicker
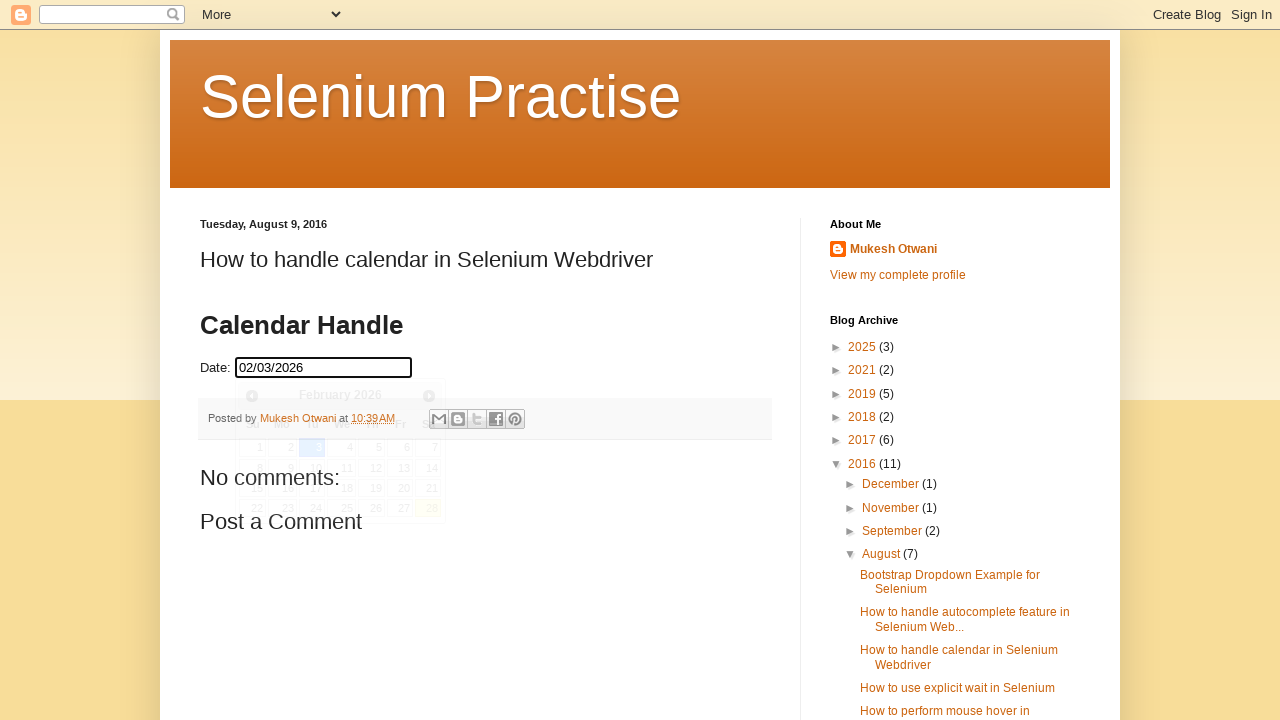

Calendar table reloaded
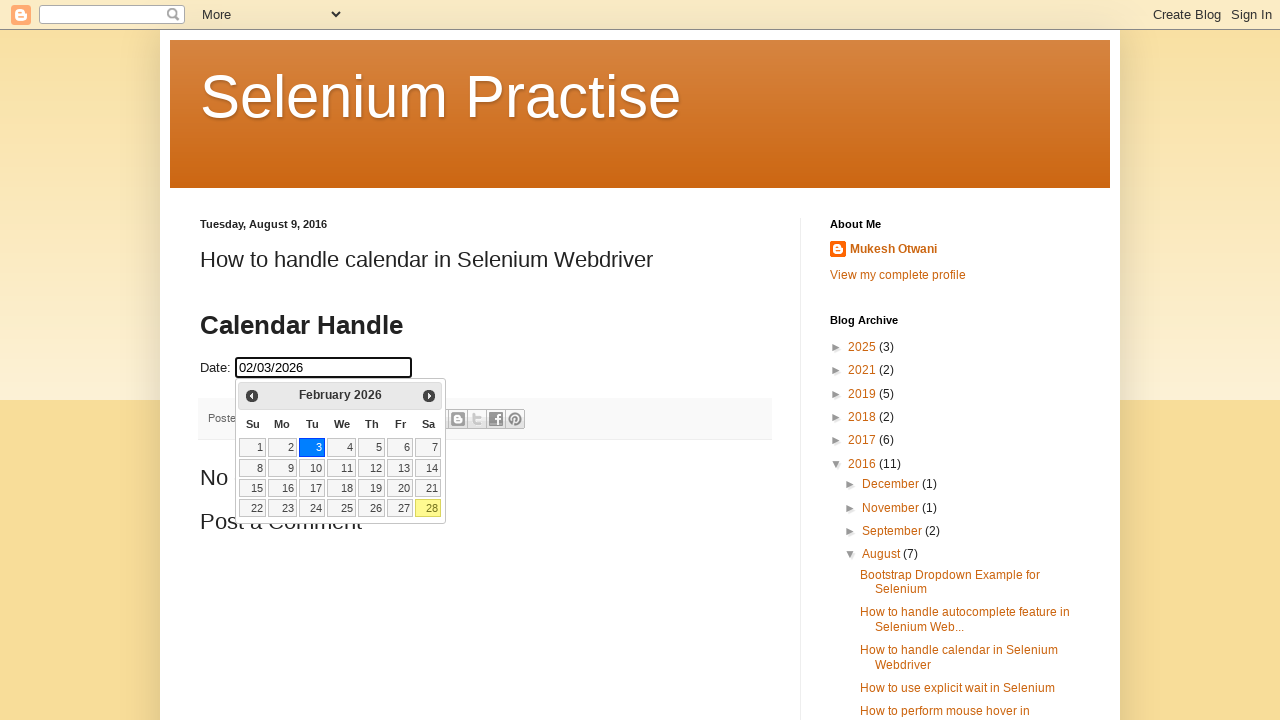

Relocated all day cells in calendar table
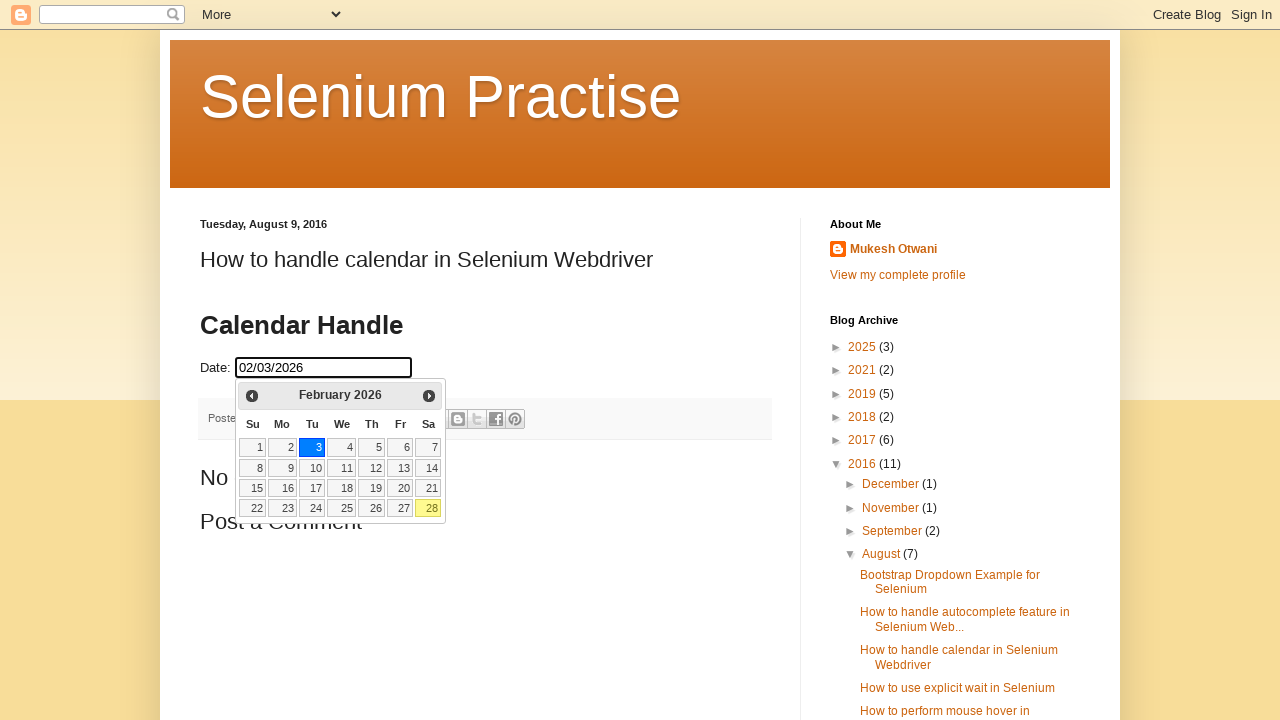

Clicked day 4 in calendar at (342, 447) on xpath=//table[@class='ui-datepicker-calendar']//td >> nth=3
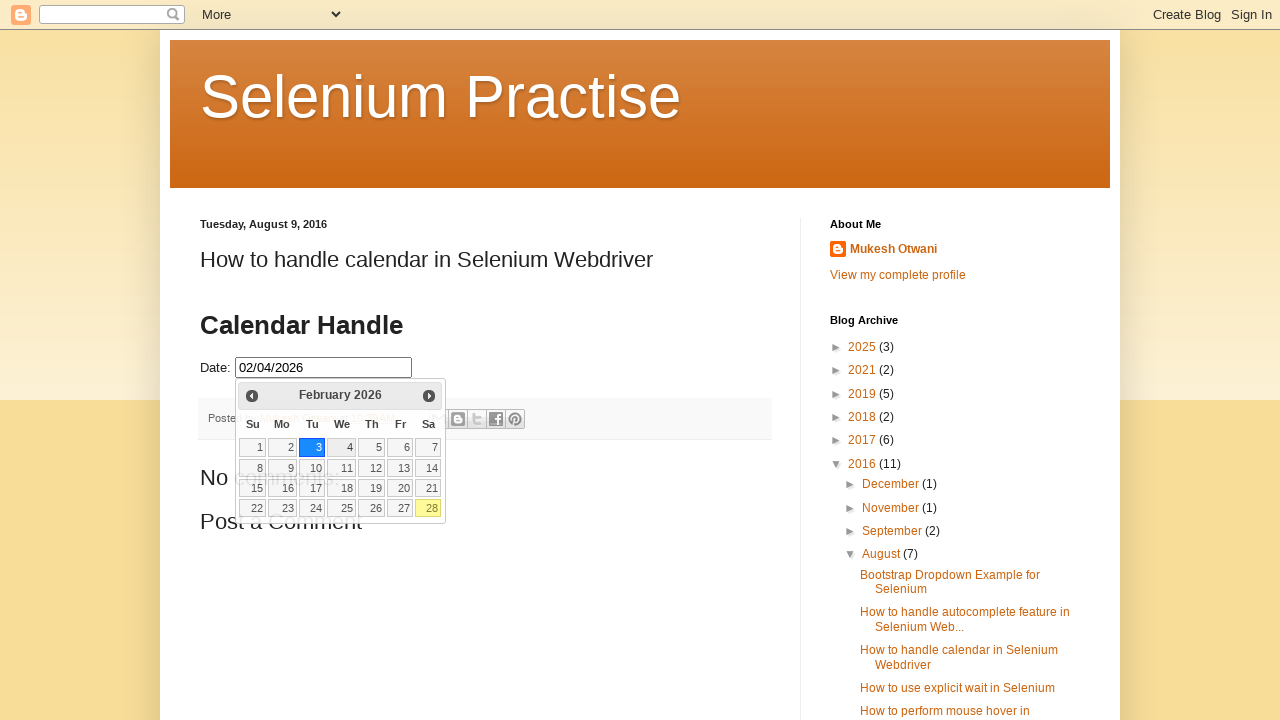

Reopened calendar after clicking day 4 at (324, 368) on #datepicker
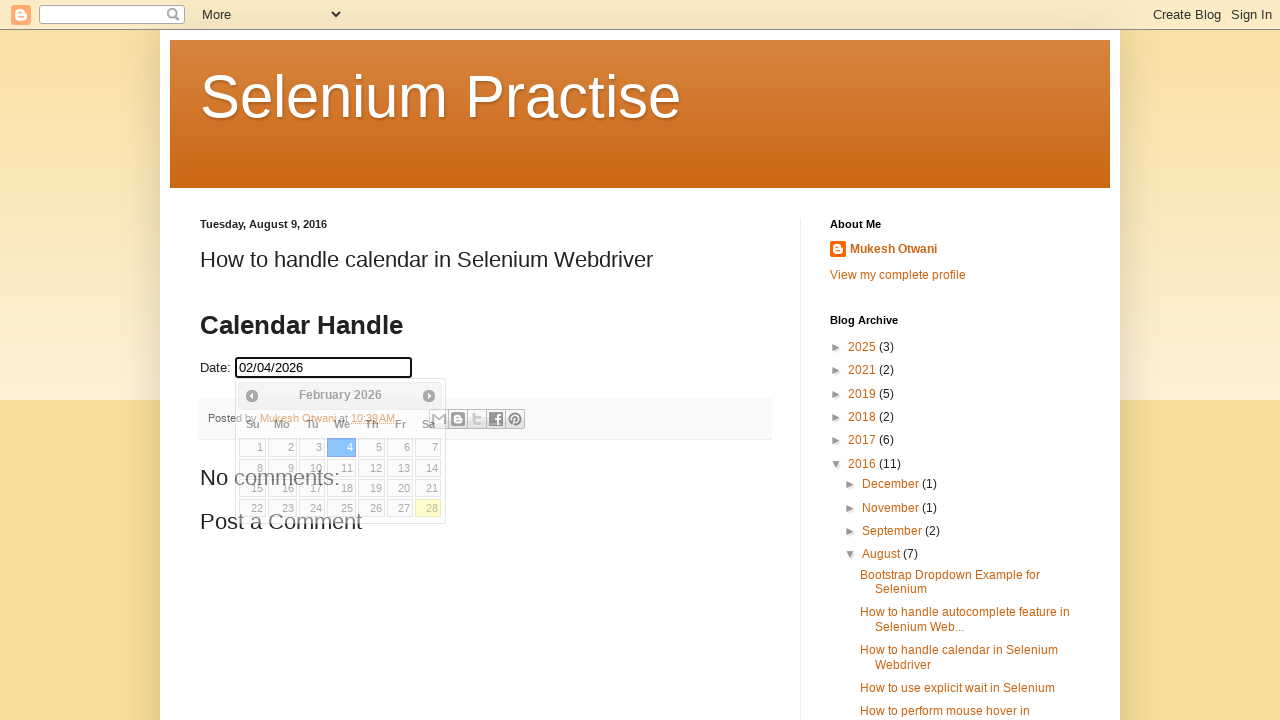

Calendar table reloaded
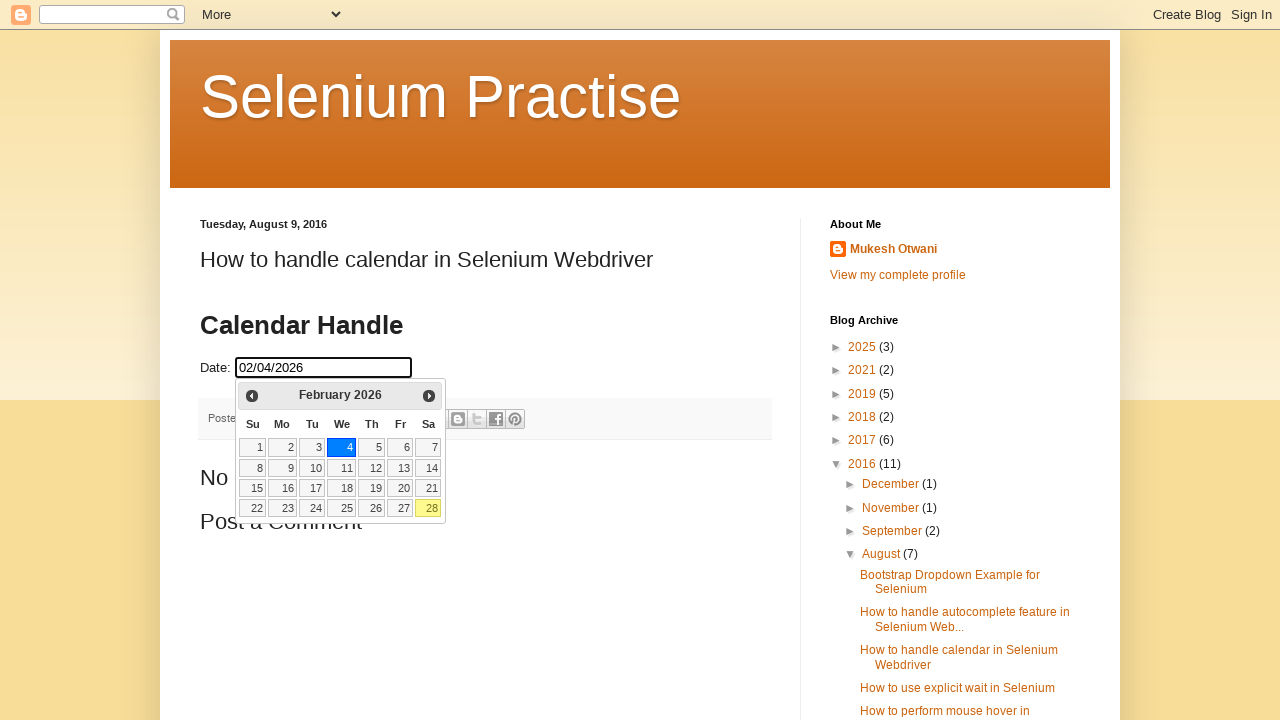

Relocated all day cells in calendar table
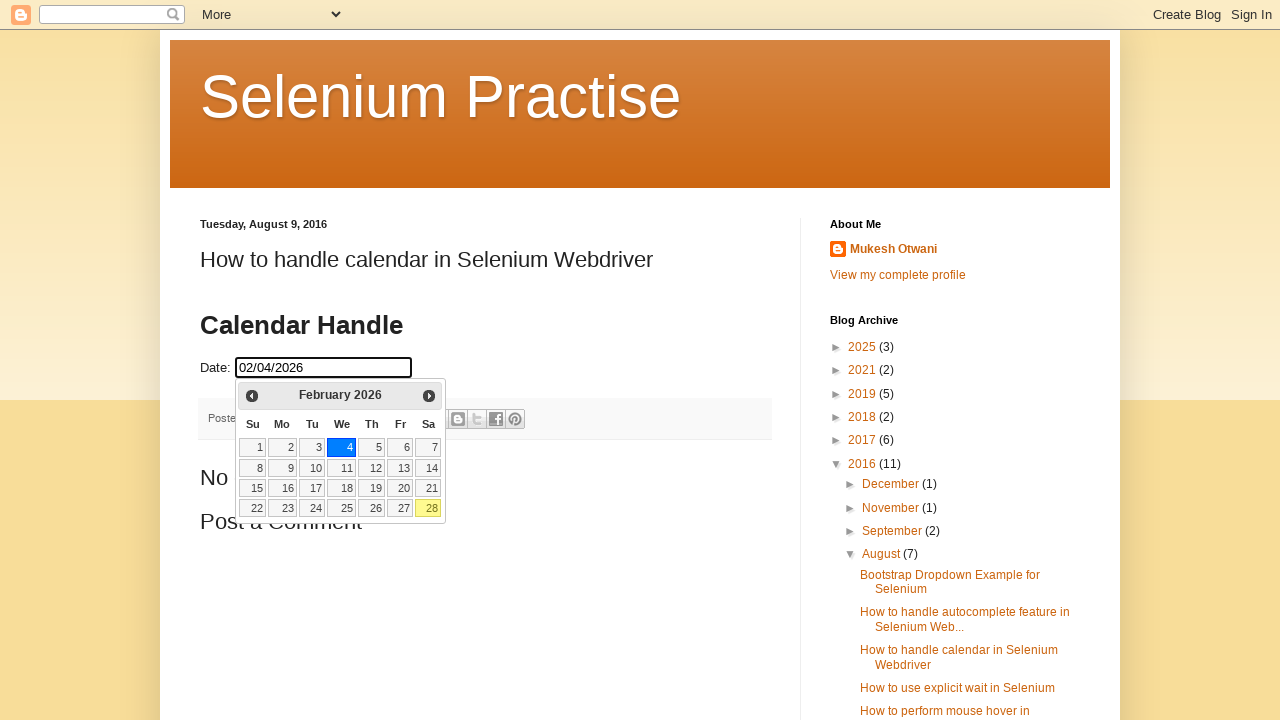

Clicked day 5 in calendar at (372, 447) on xpath=//table[@class='ui-datepicker-calendar']//td >> nth=4
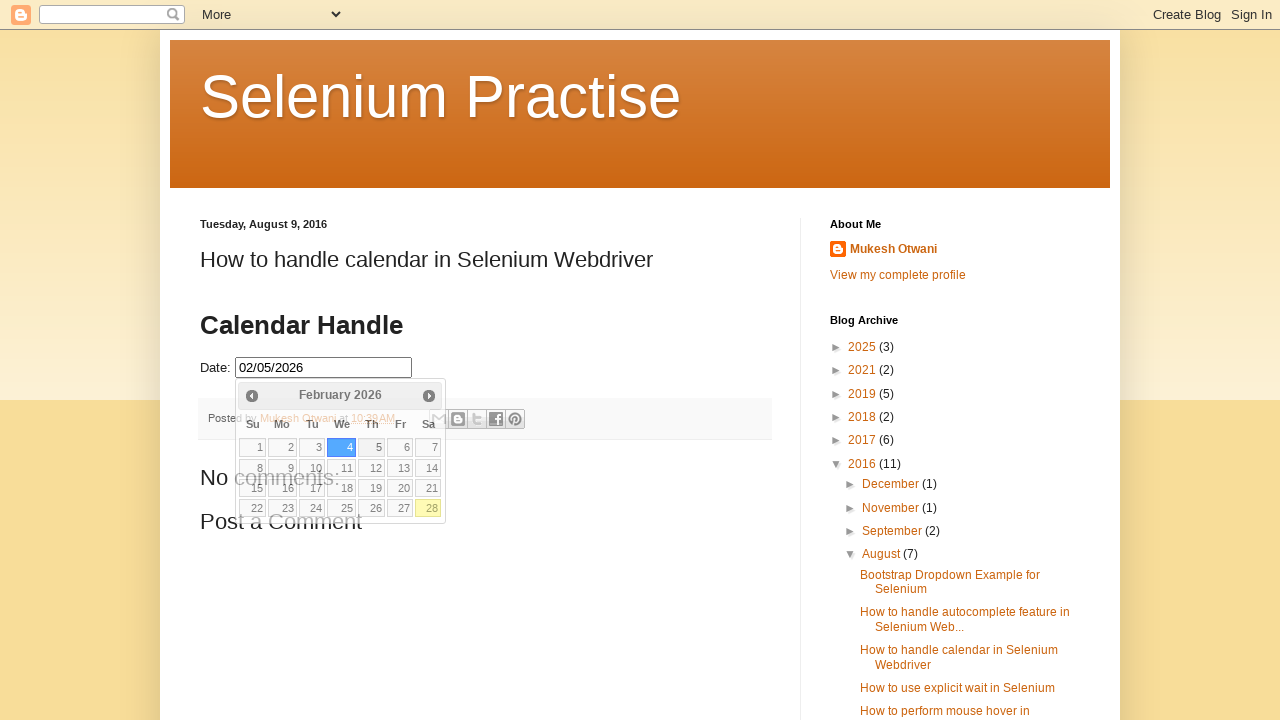

Reopened calendar after clicking day 5 at (324, 368) on #datepicker
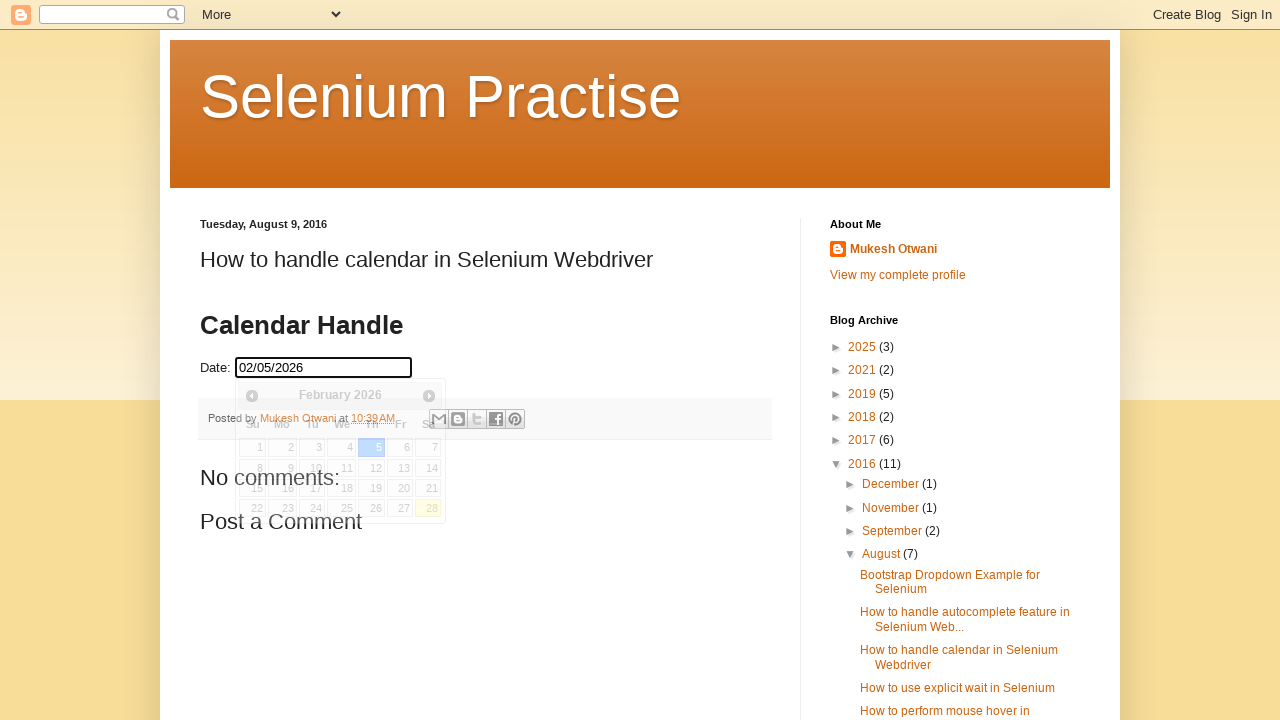

Calendar table reloaded
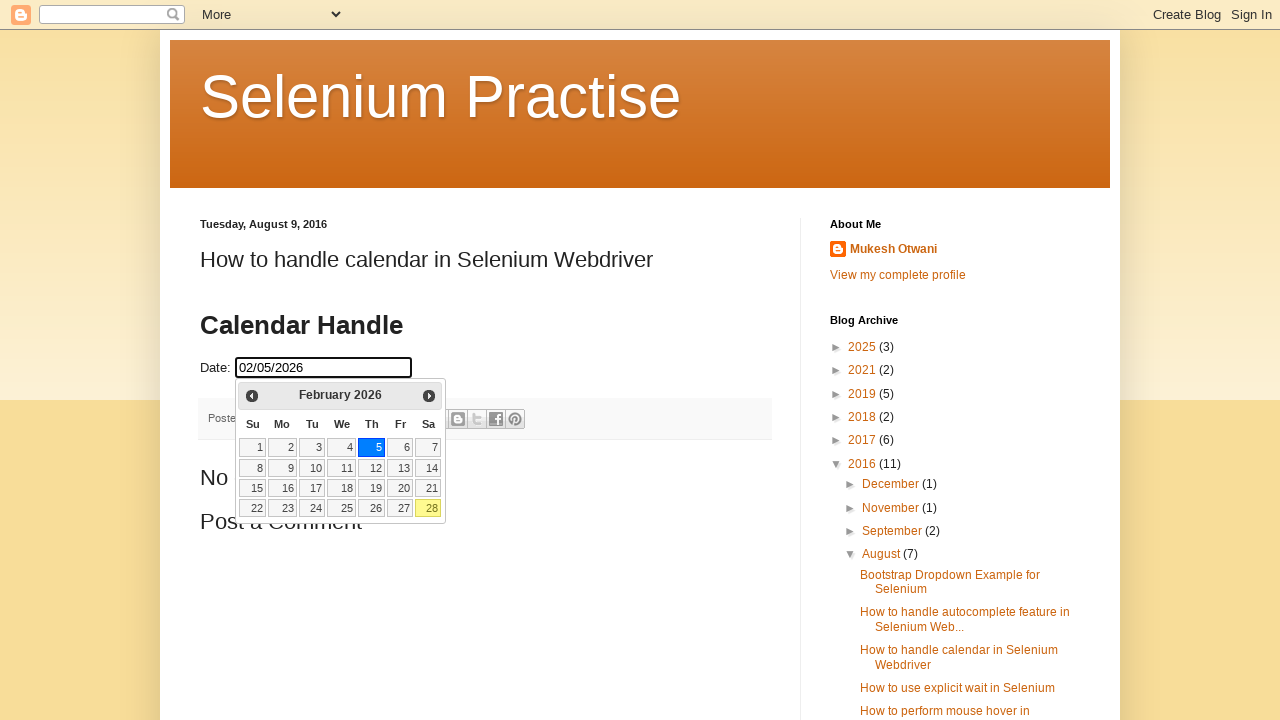

Relocated all day cells in calendar table
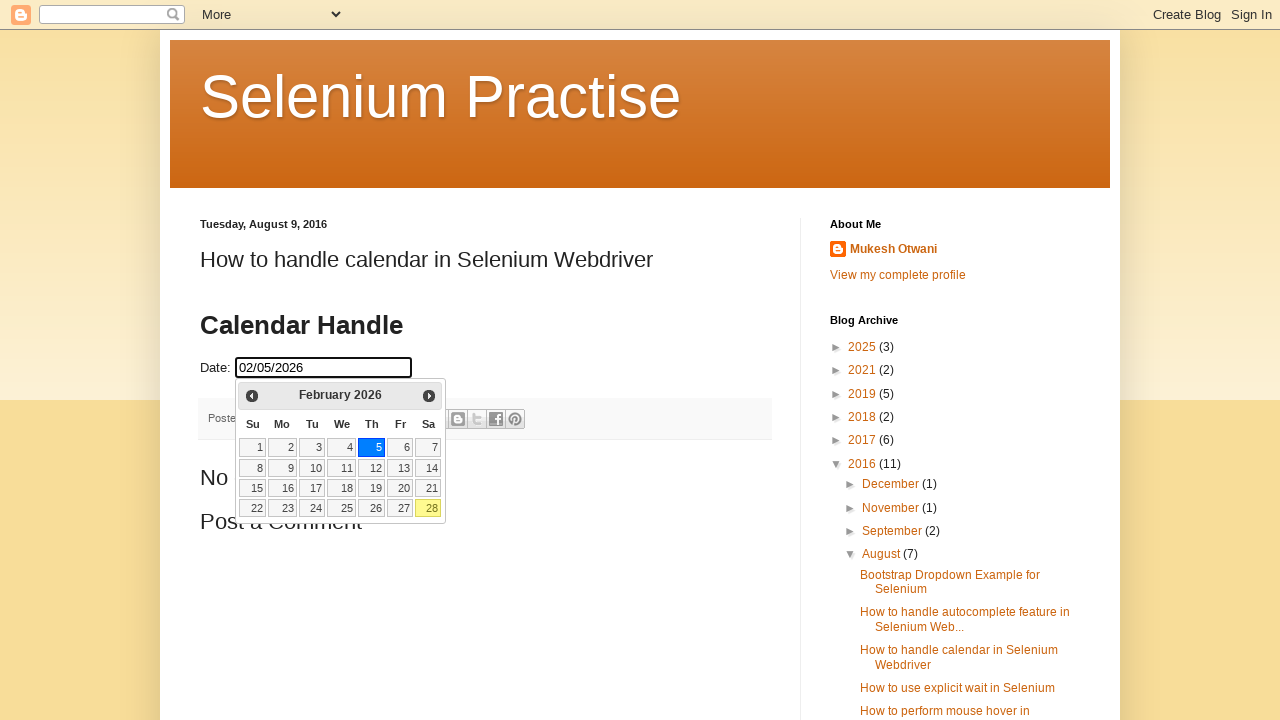

Clicked day 6 in calendar at (400, 447) on xpath=//table[@class='ui-datepicker-calendar']//td >> nth=5
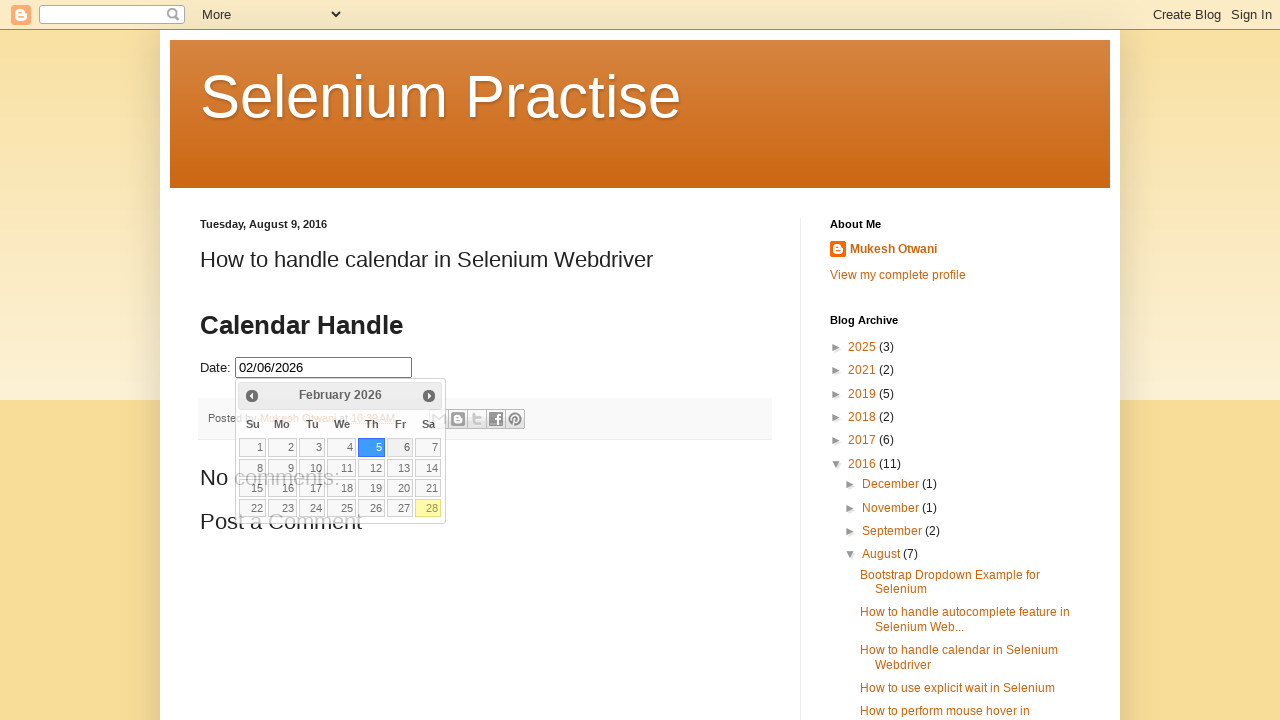

Reopened calendar after clicking day 6 at (324, 368) on #datepicker
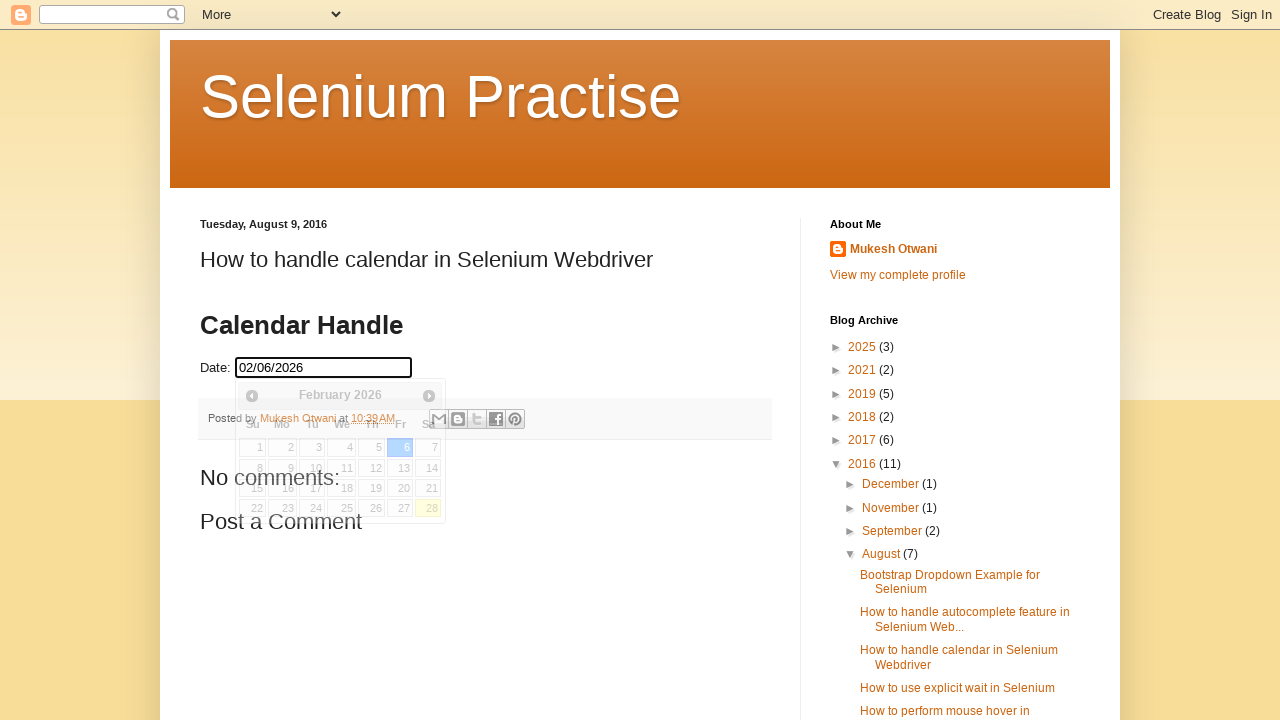

Calendar table reloaded
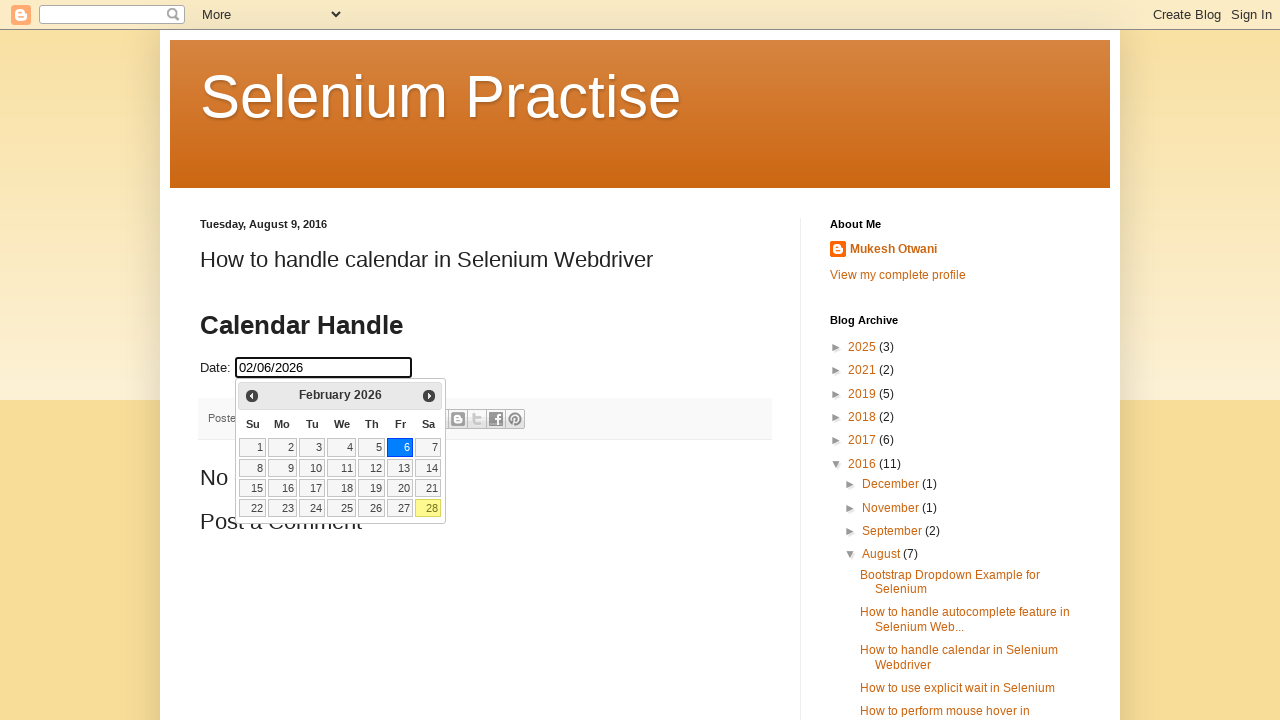

Relocated all day cells in calendar table
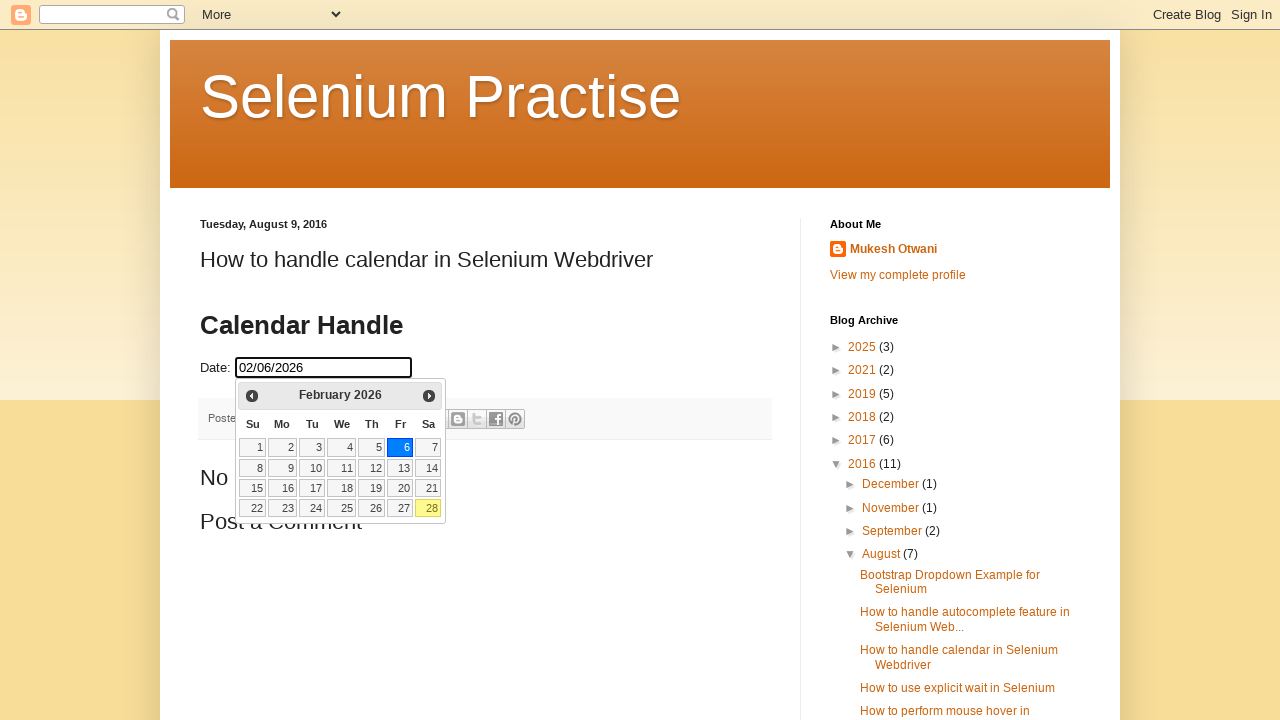

Clicked day 7 in calendar at (428, 447) on xpath=//table[@class='ui-datepicker-calendar']//td >> nth=6
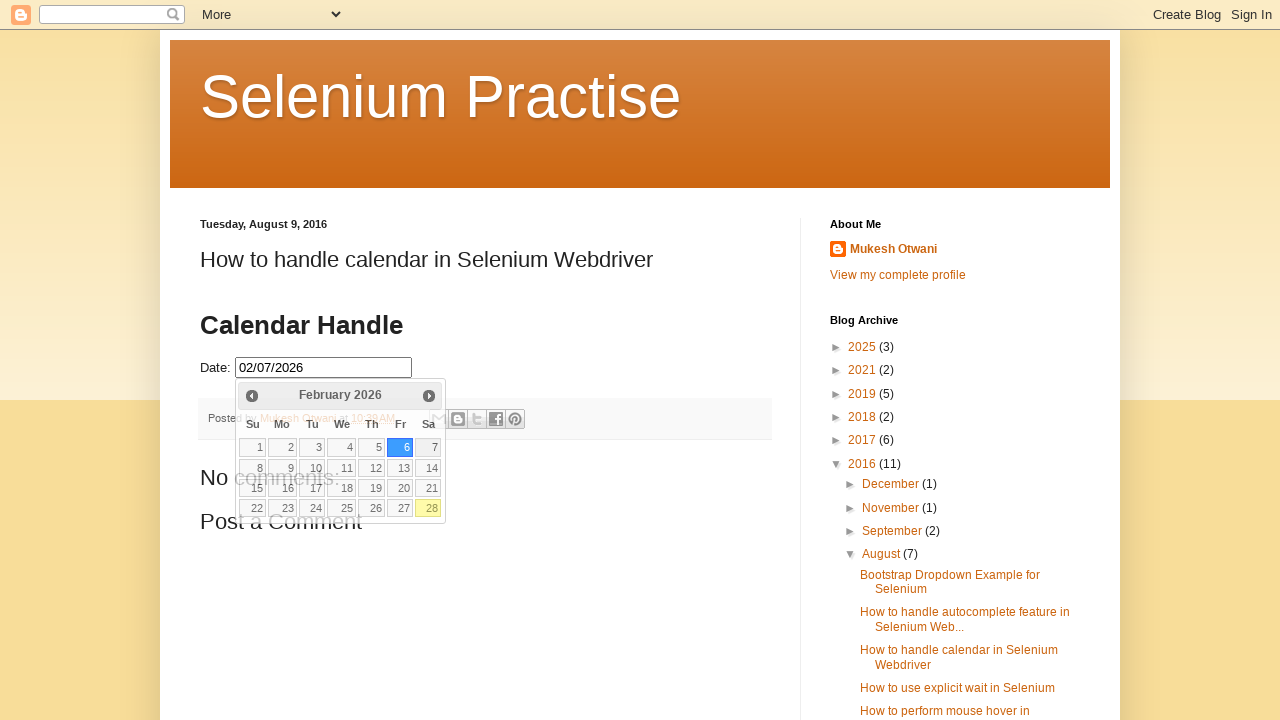

Reopened calendar after clicking day 7 at (324, 368) on #datepicker
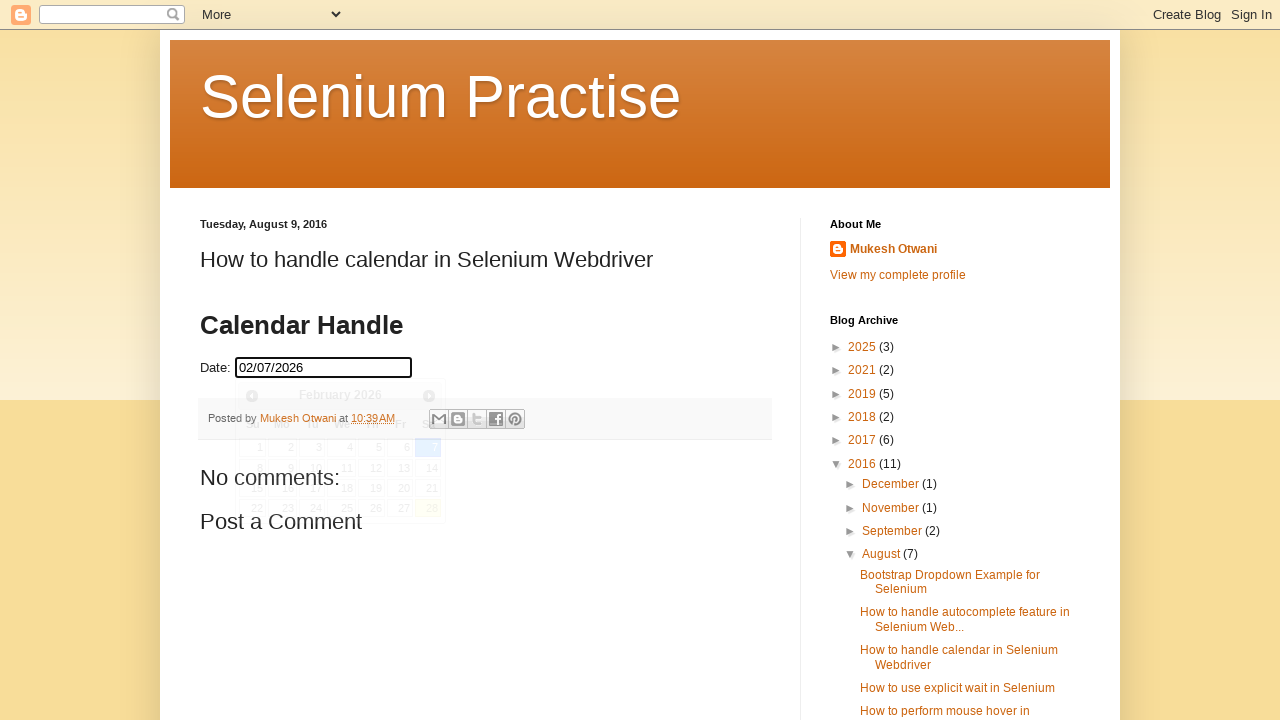

Calendar table reloaded
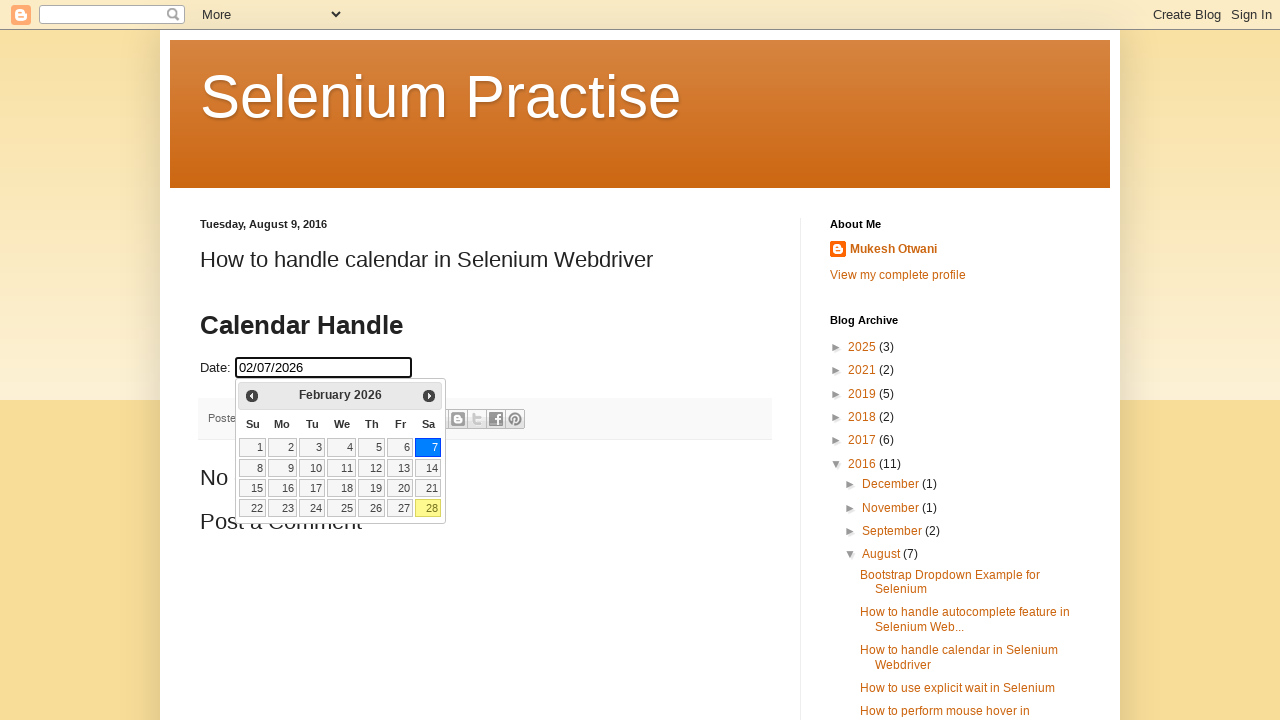

Relocated all day cells in calendar table
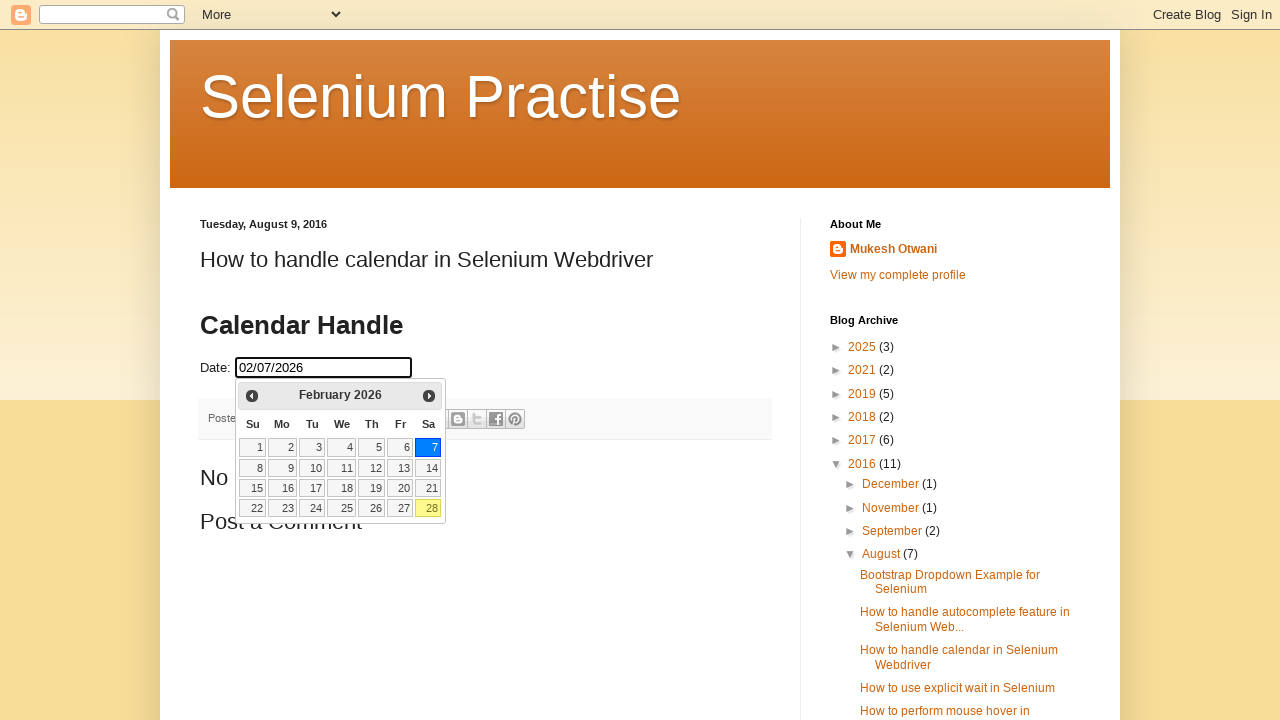

Clicked day 8 in calendar at (253, 468) on xpath=//table[@class='ui-datepicker-calendar']//td >> nth=7
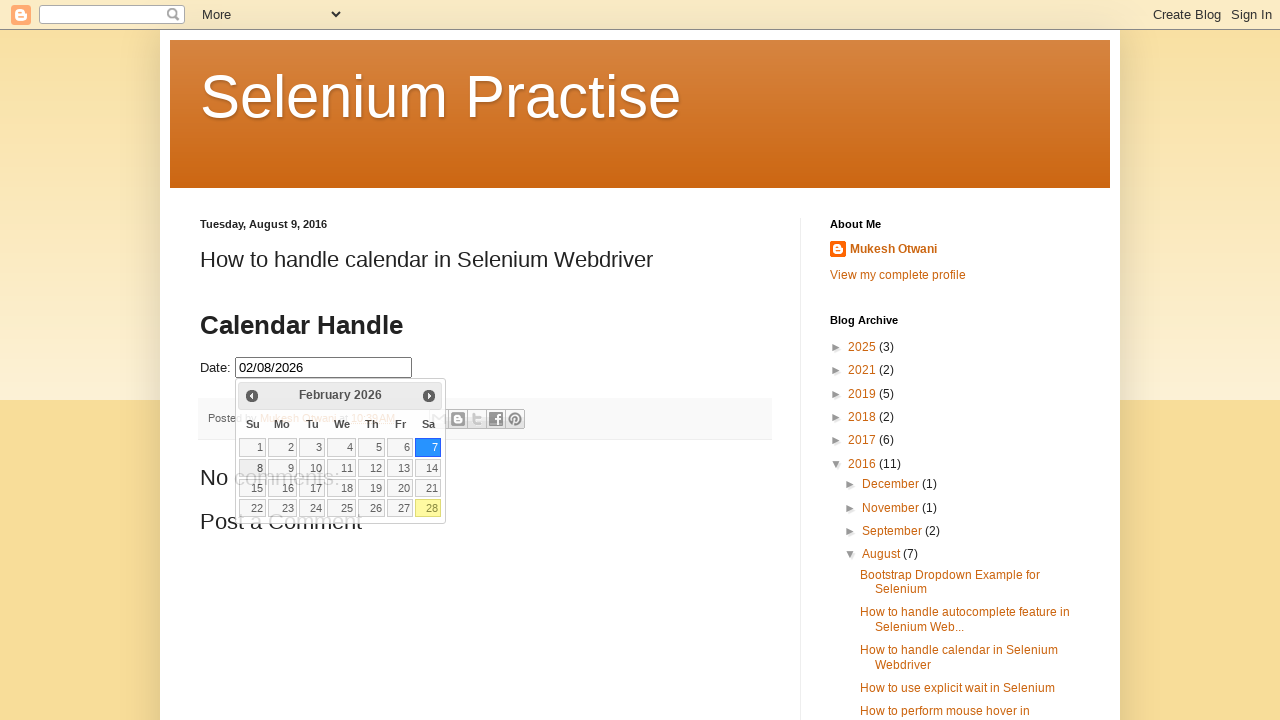

Reopened calendar after clicking day 8 at (324, 368) on #datepicker
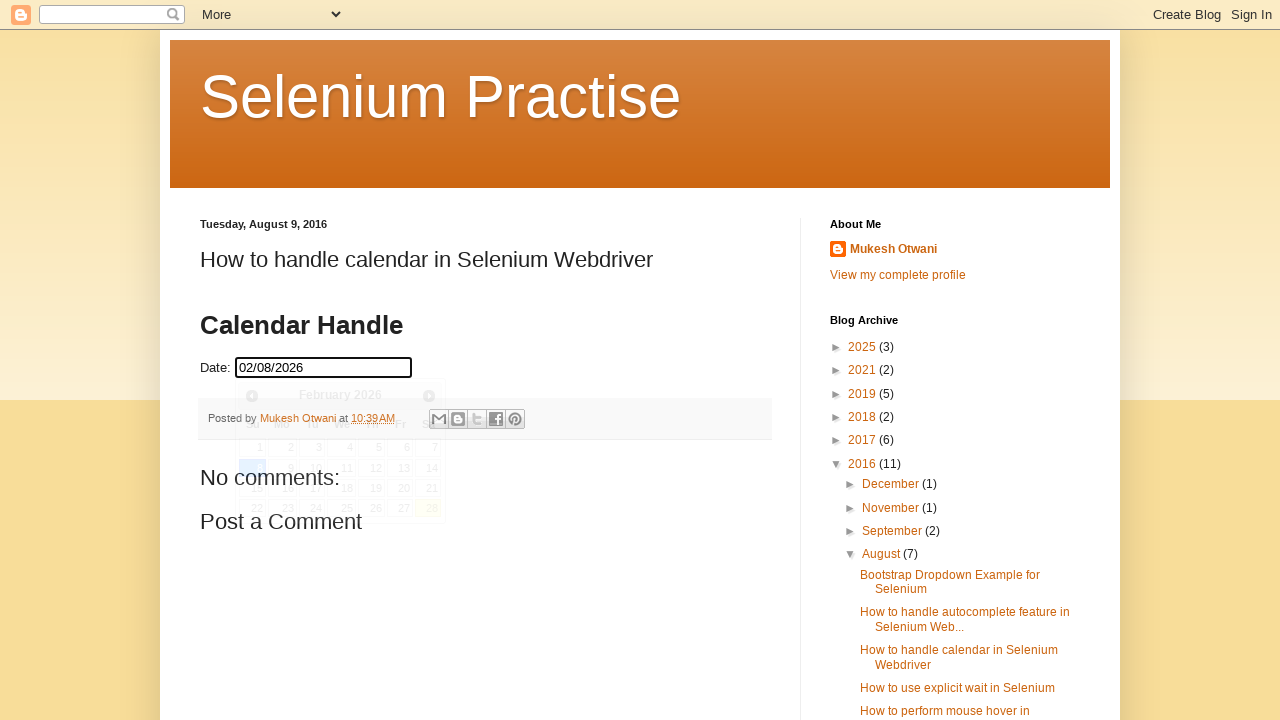

Calendar table reloaded
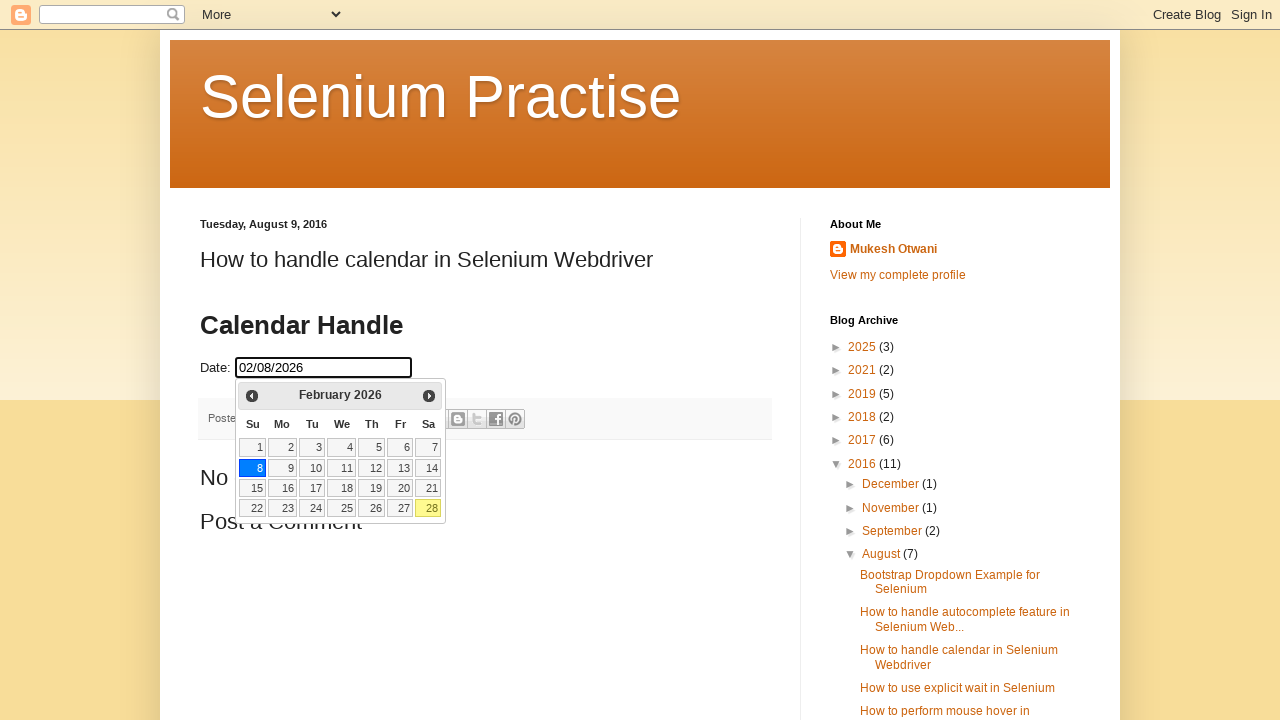

Relocated all day cells in calendar table
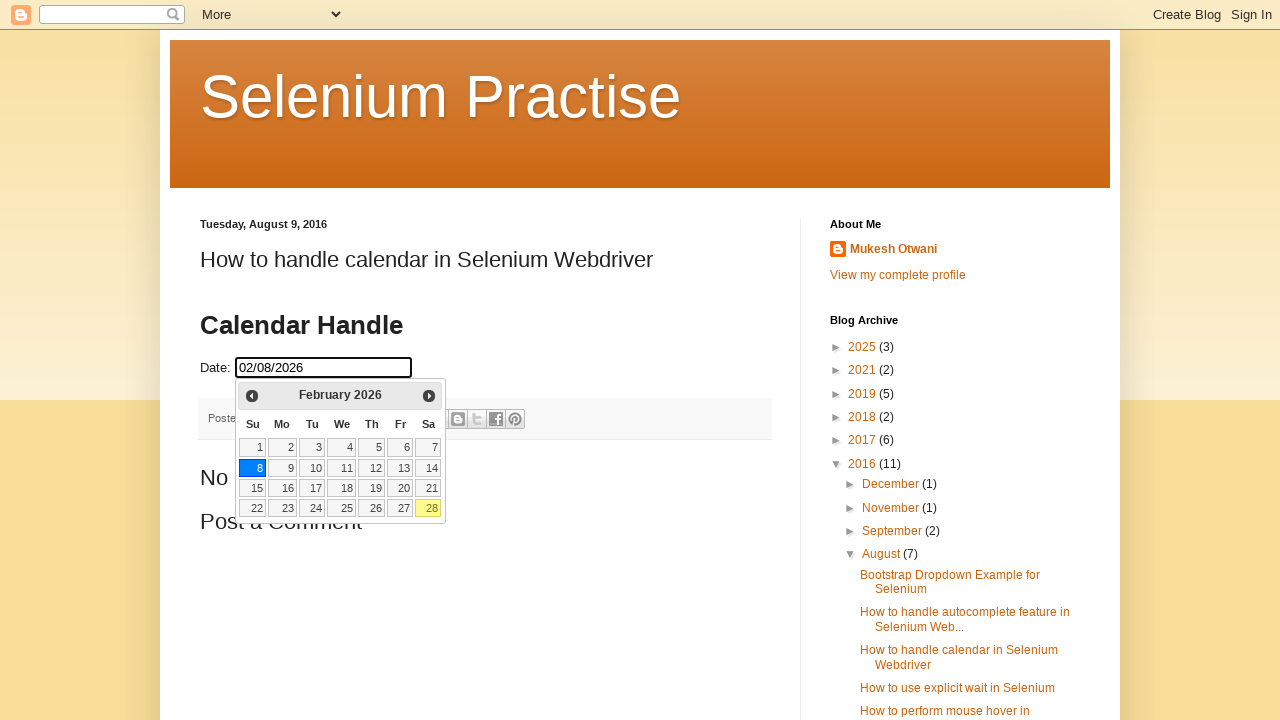

Clicked day 9 in calendar at (282, 468) on xpath=//table[@class='ui-datepicker-calendar']//td >> nth=8
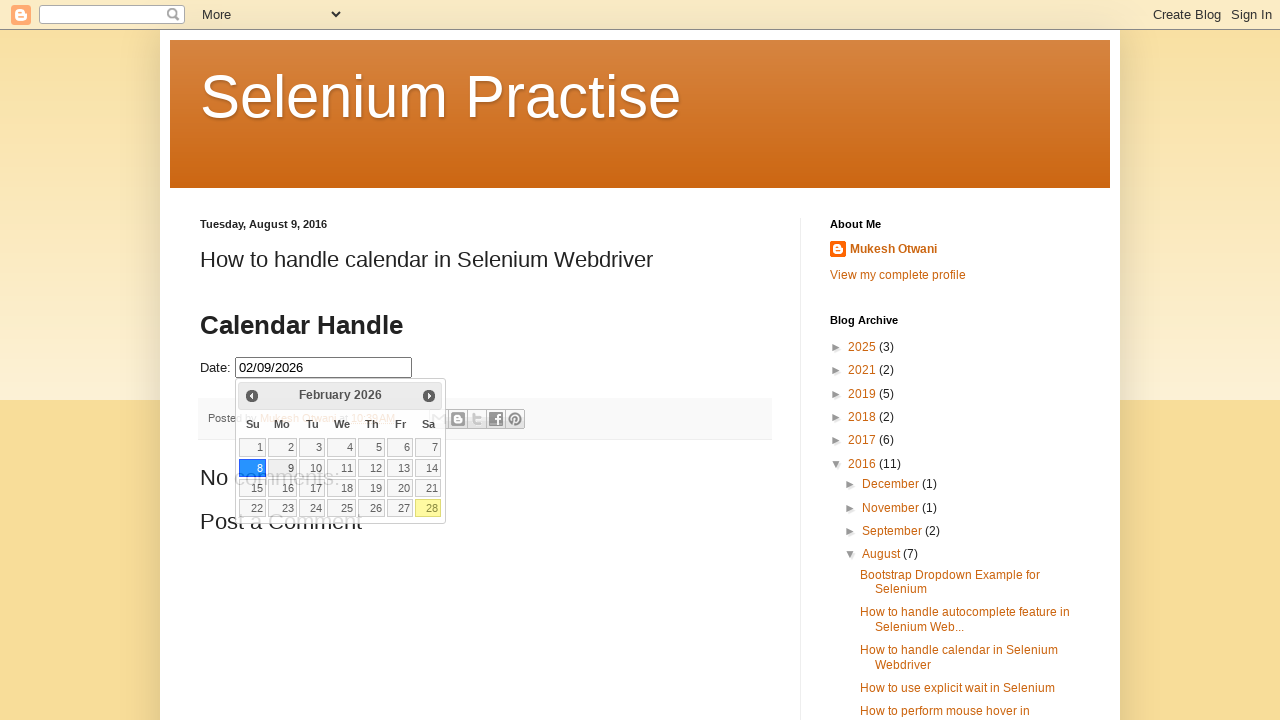

Reopened calendar after clicking day 9 at (324, 368) on #datepicker
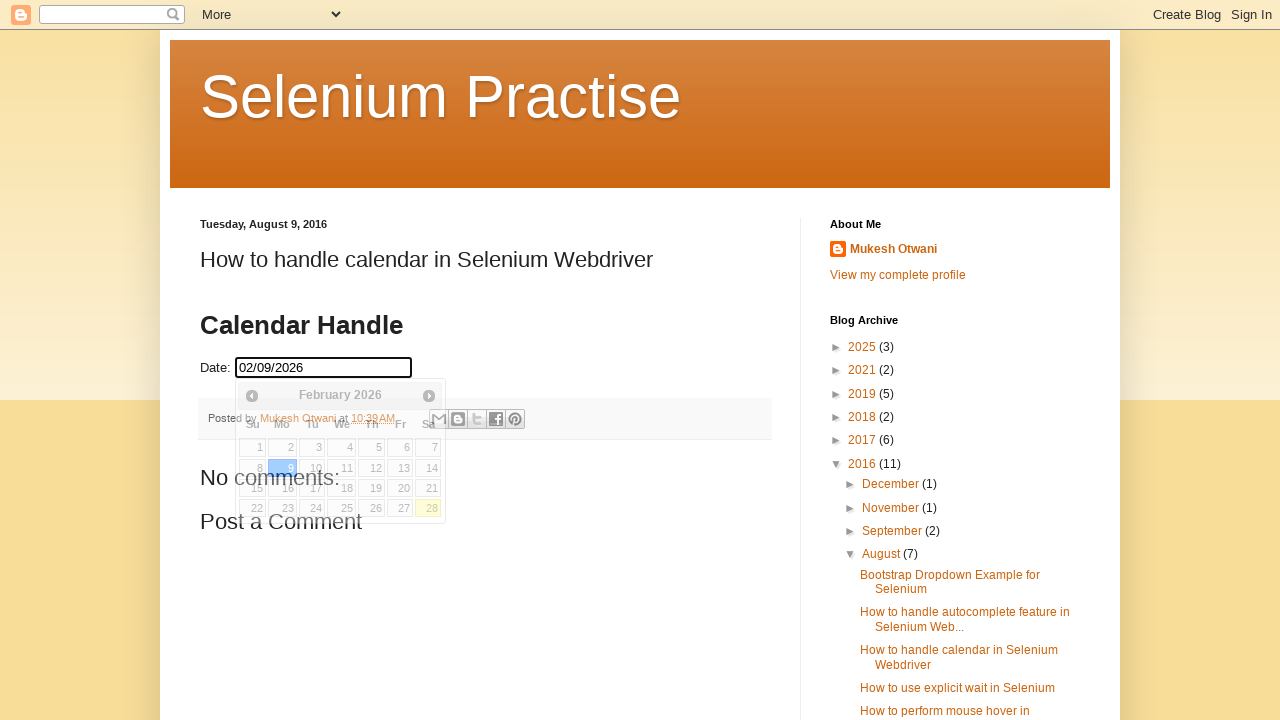

Calendar table reloaded
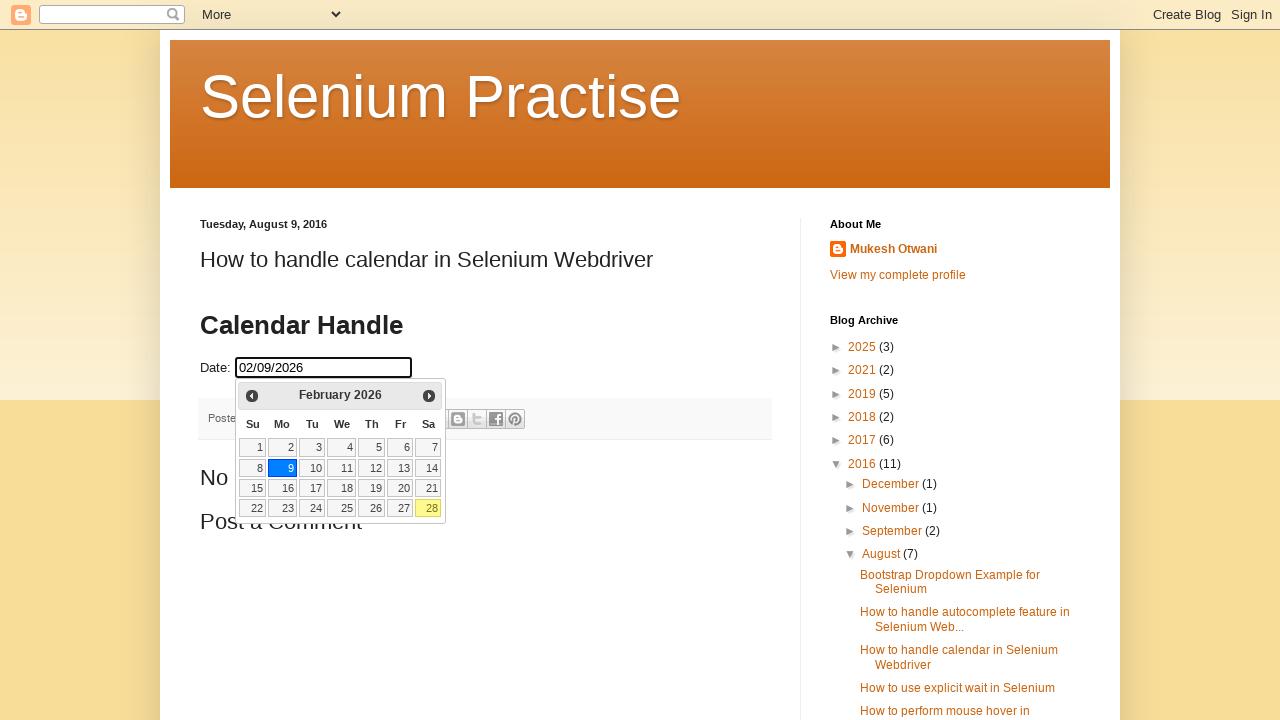

Relocated all day cells in calendar table
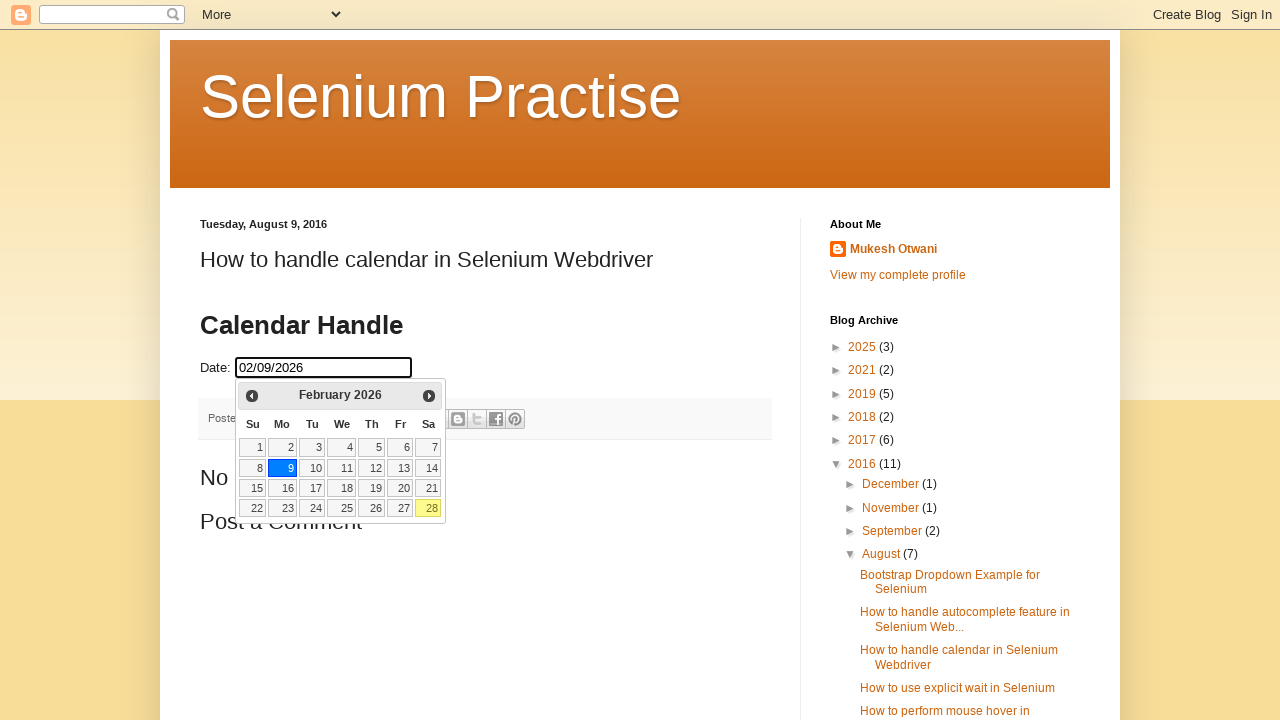

Clicked day 10 in calendar at (312, 468) on xpath=//table[@class='ui-datepicker-calendar']//td >> nth=9
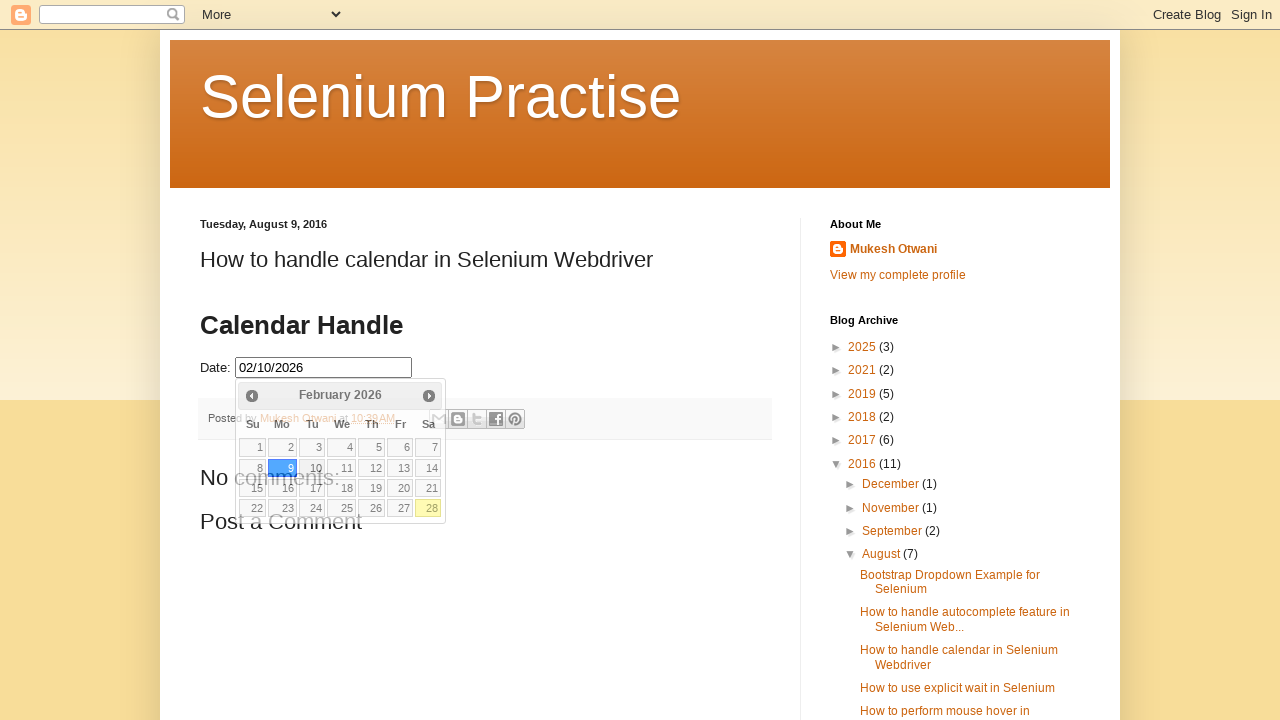

Reopened calendar after clicking day 10 at (324, 368) on #datepicker
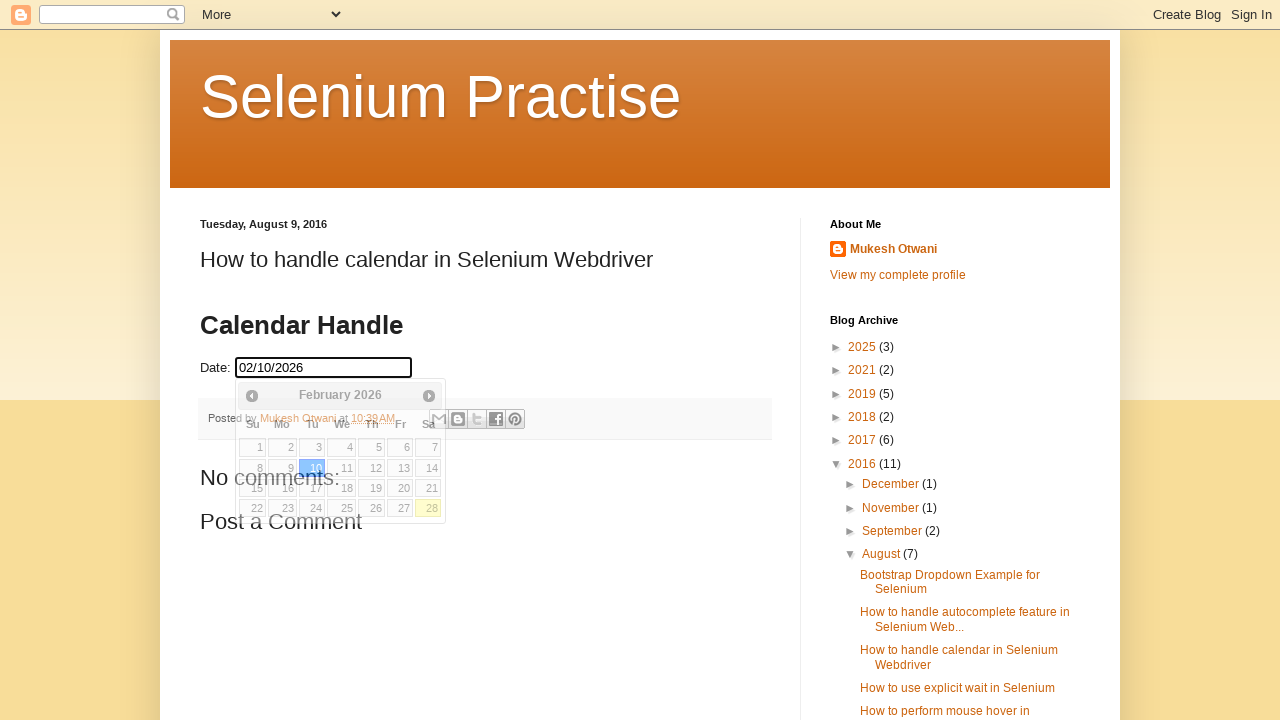

Calendar table reloaded
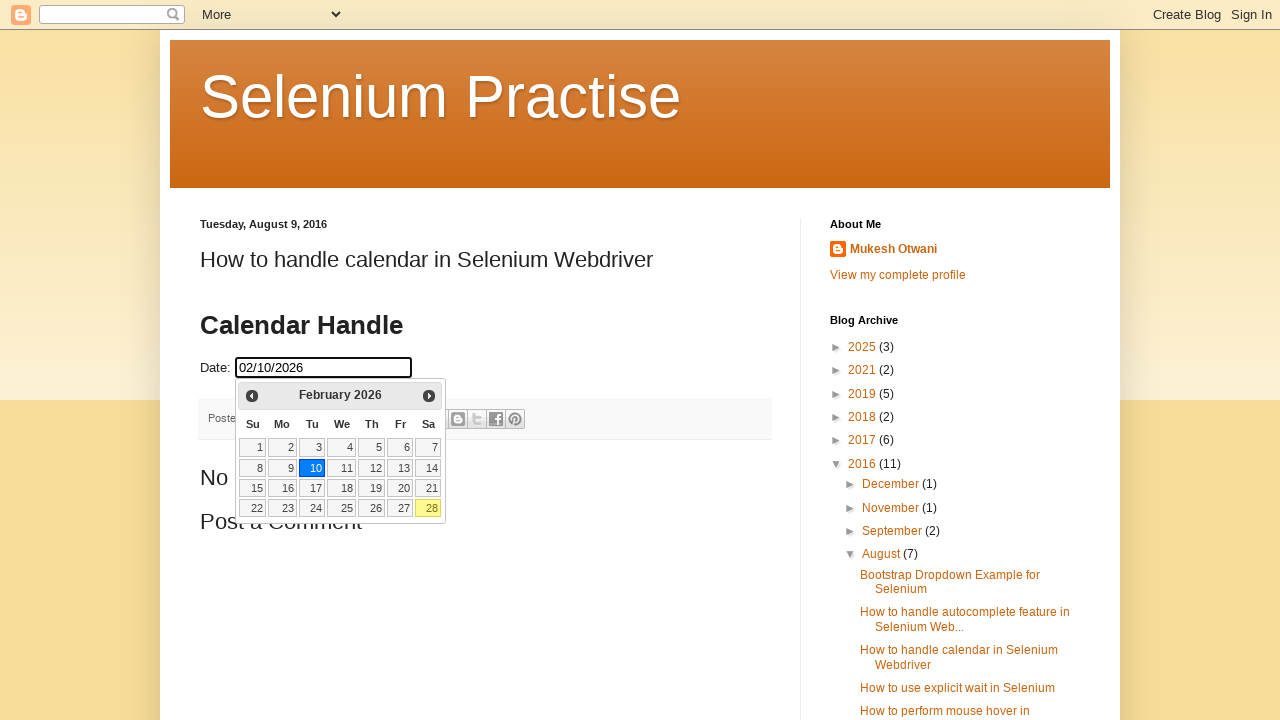

Relocated all day cells in calendar table
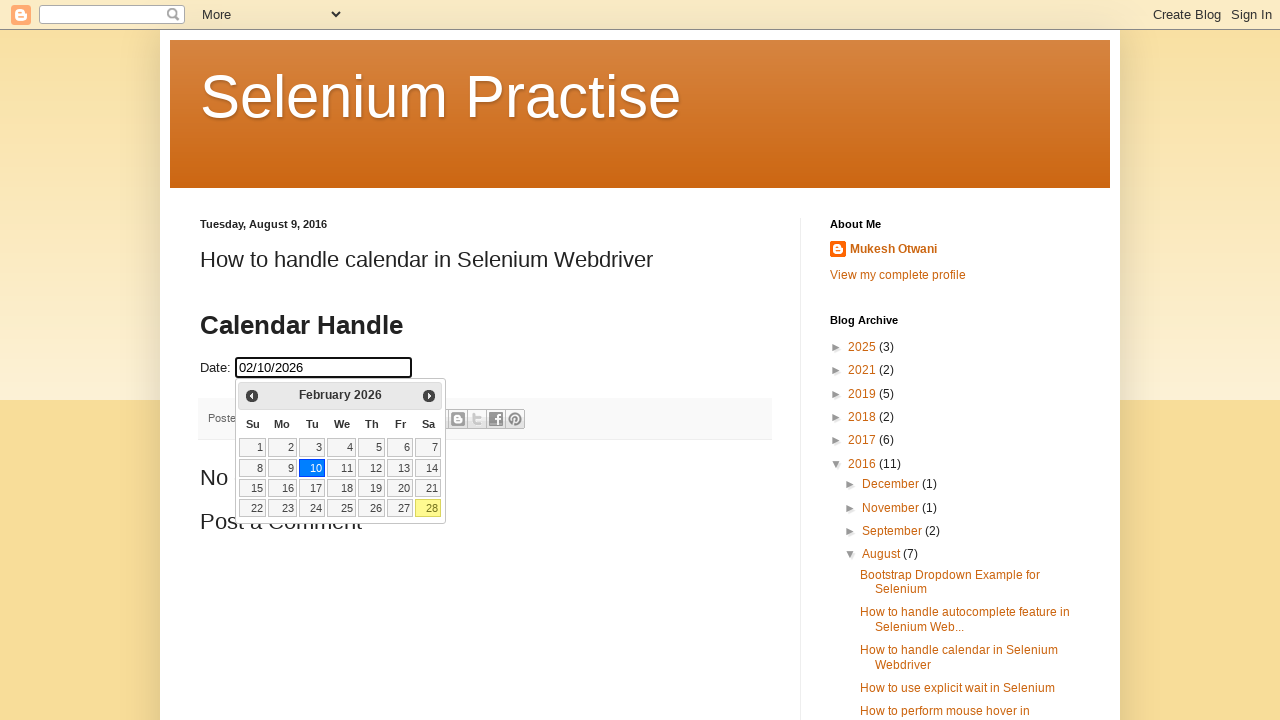

Clicked day 11 in calendar at (342, 468) on xpath=//table[@class='ui-datepicker-calendar']//td >> nth=10
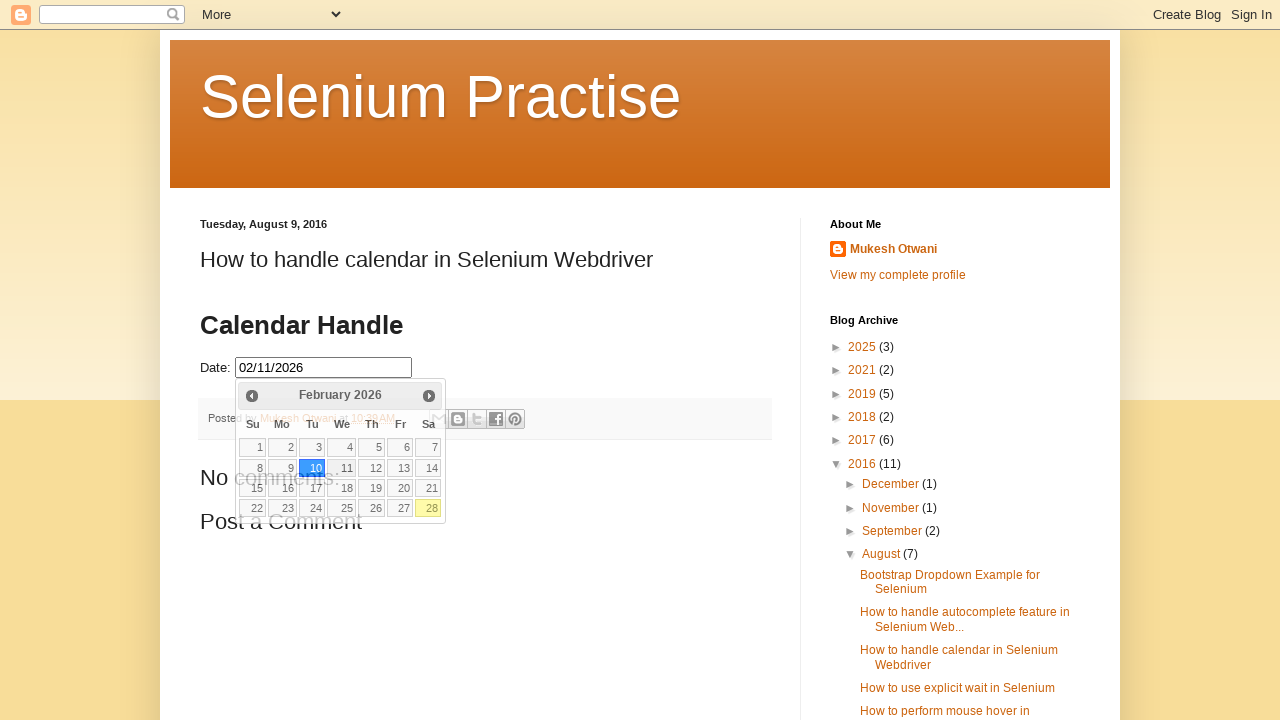

Reopened calendar after clicking day 11 at (324, 368) on #datepicker
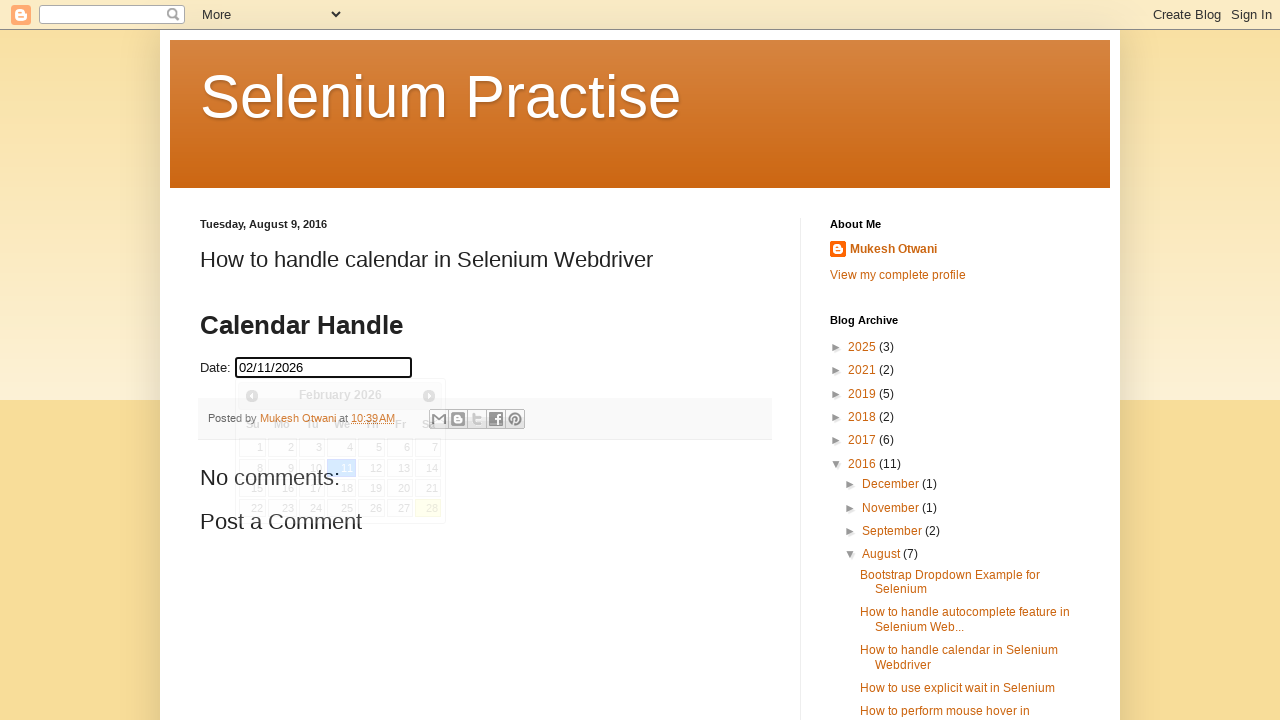

Calendar table reloaded
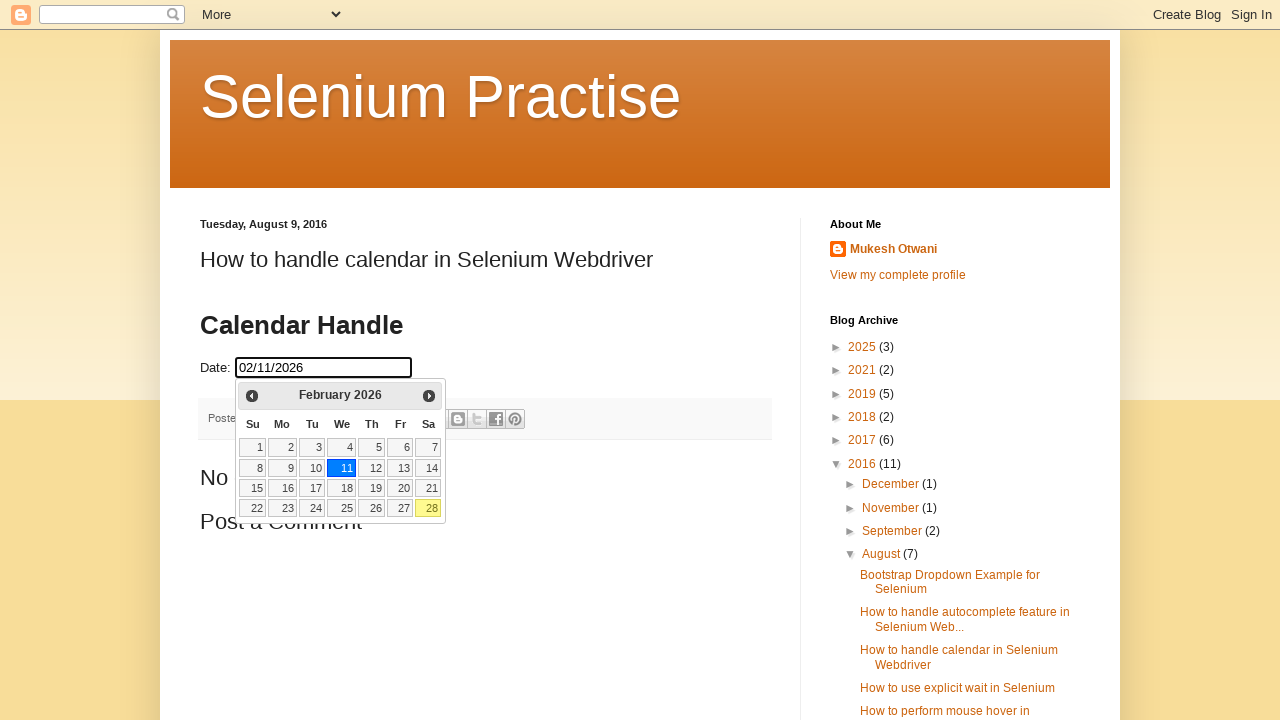

Relocated all day cells in calendar table
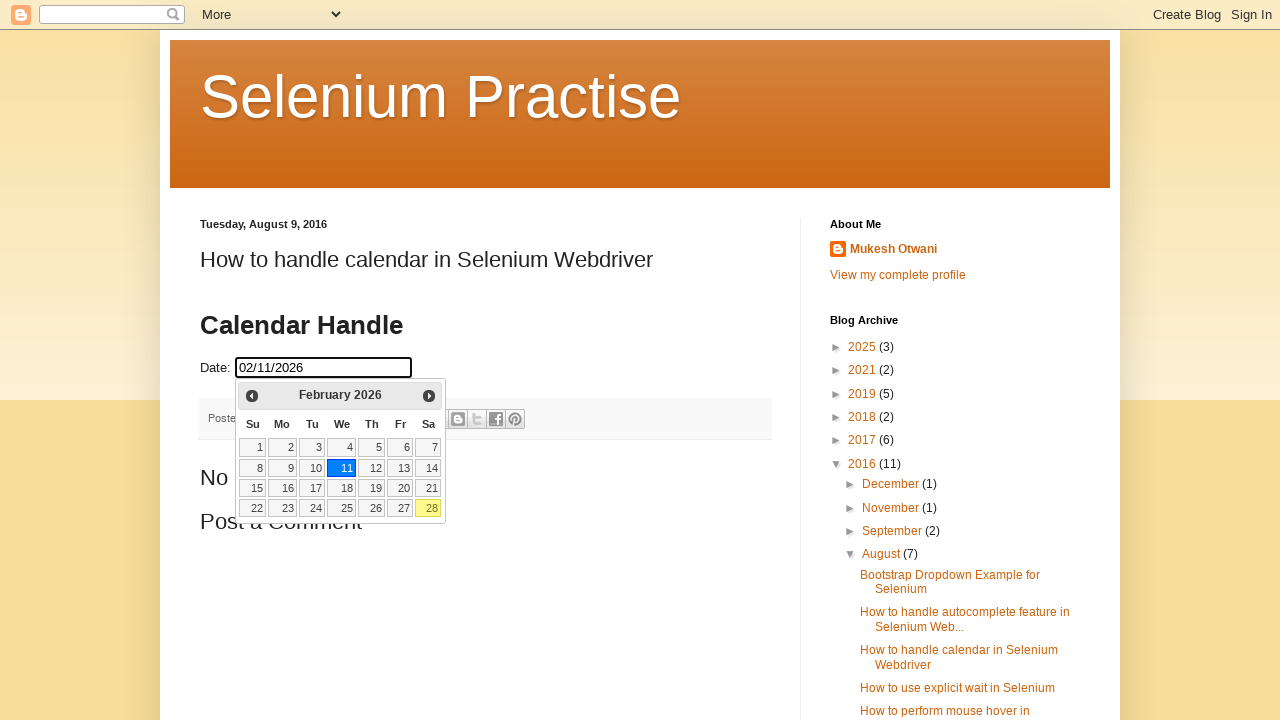

Clicked day 12 in calendar at (372, 468) on xpath=//table[@class='ui-datepicker-calendar']//td >> nth=11
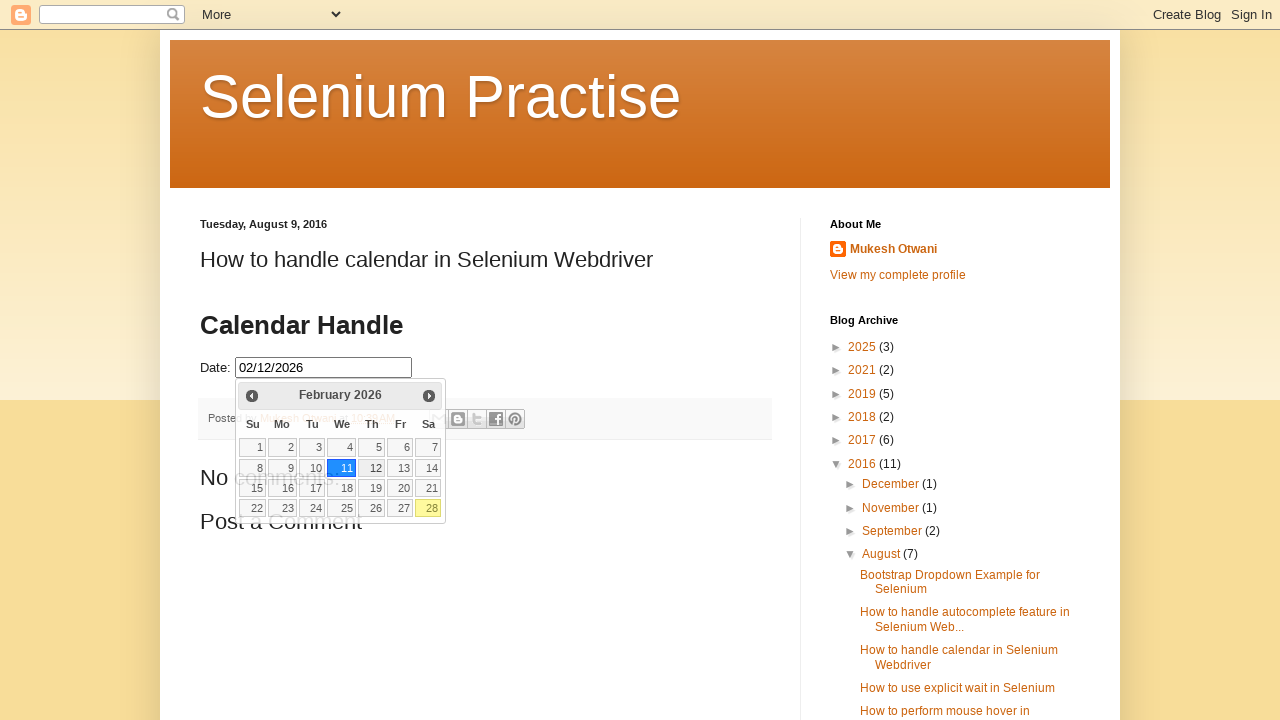

Reopened calendar after clicking day 12 at (324, 368) on #datepicker
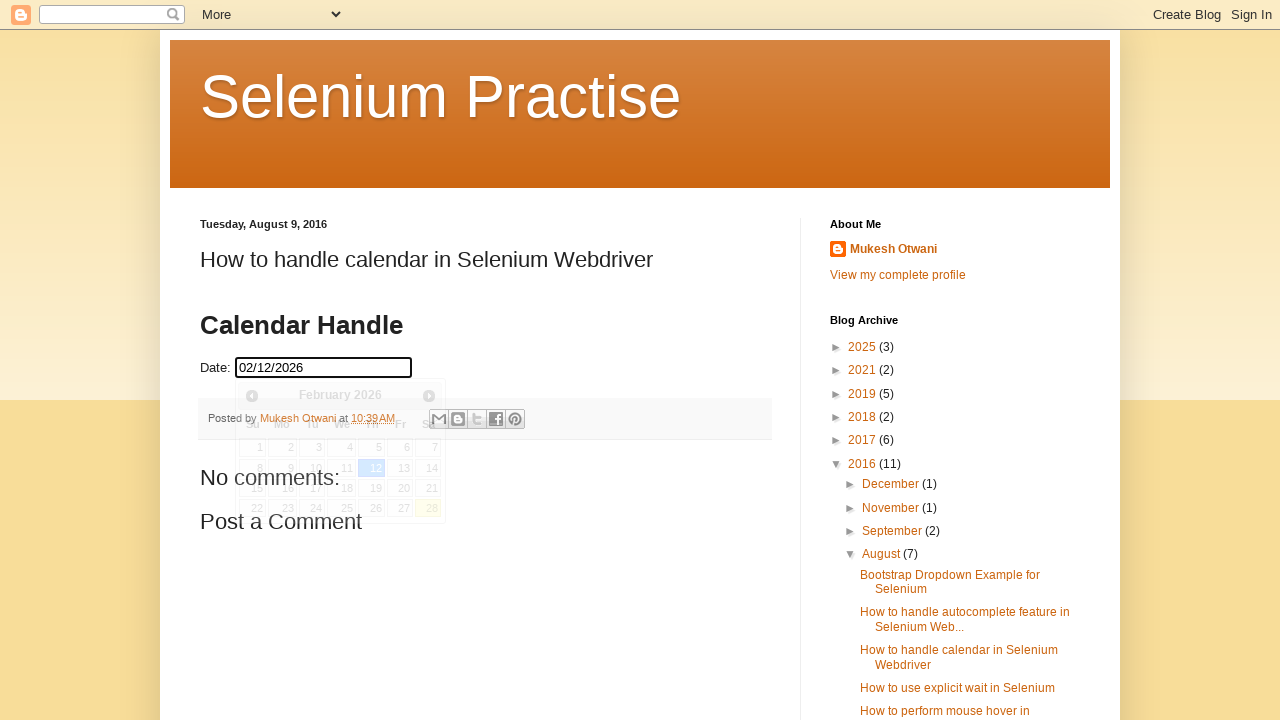

Calendar table reloaded
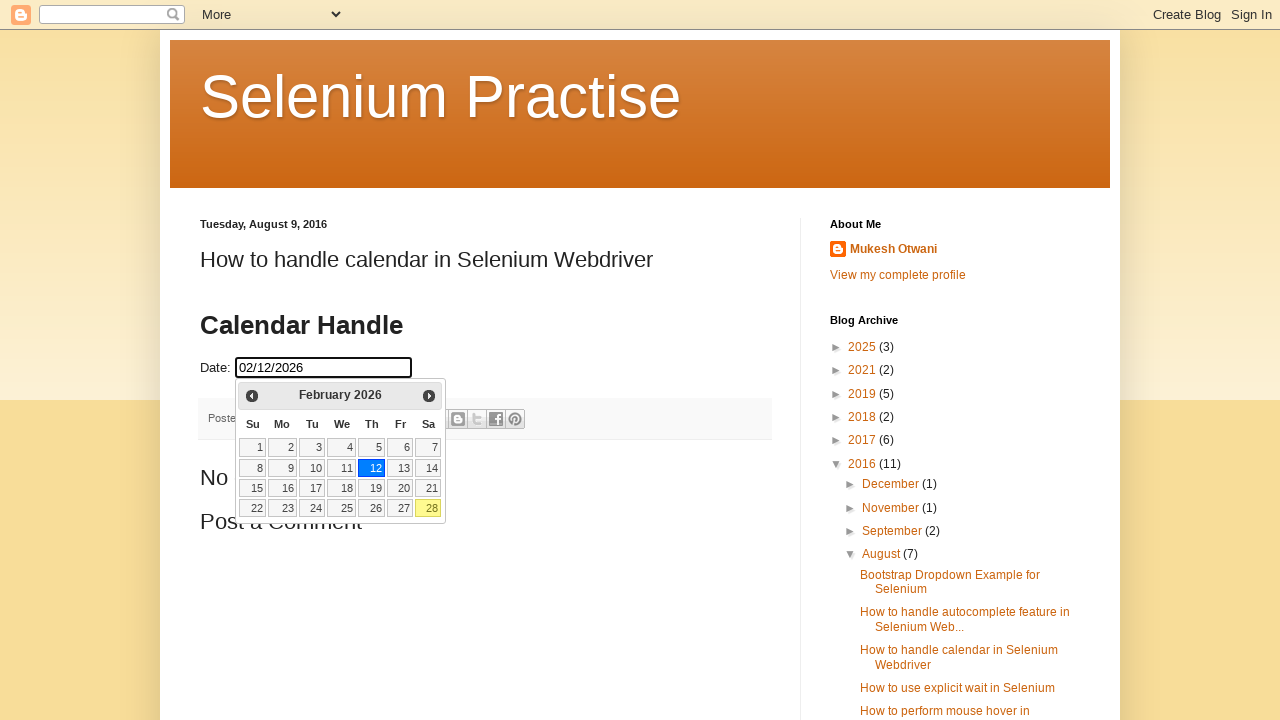

Relocated all day cells in calendar table
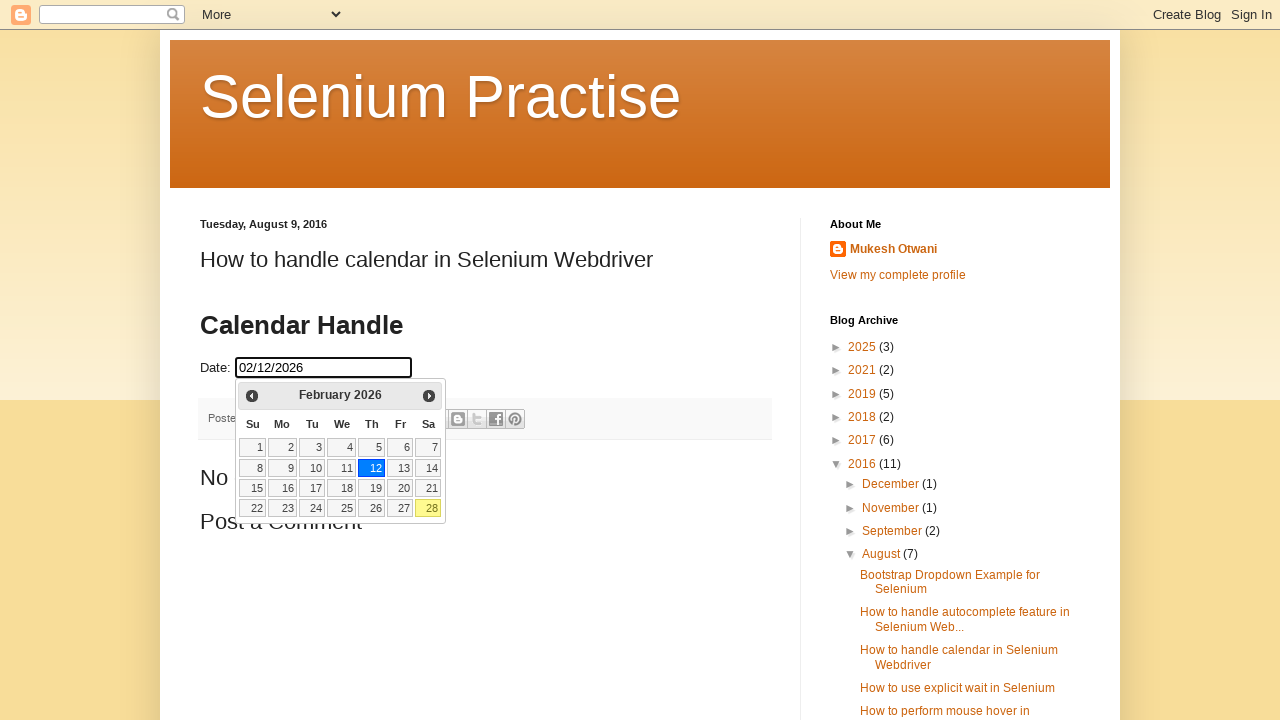

Clicked day 13 in calendar at (400, 468) on xpath=//table[@class='ui-datepicker-calendar']//td >> nth=12
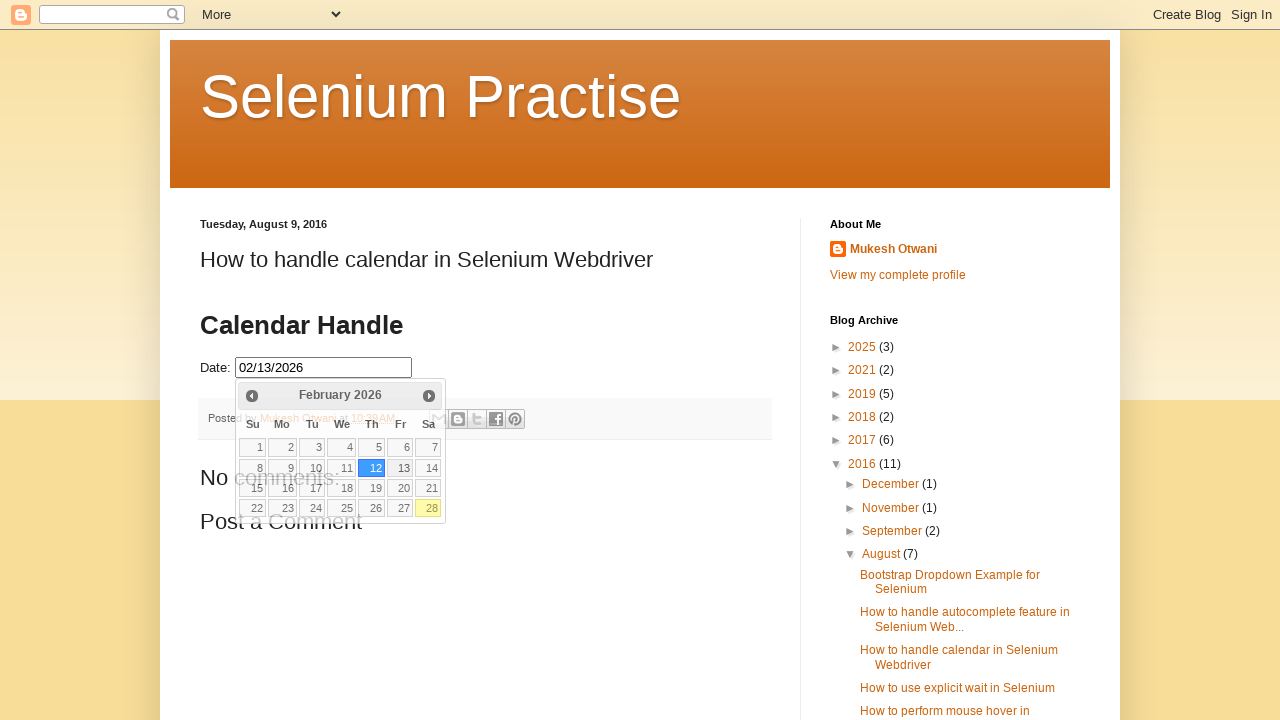

Reopened calendar after clicking day 13 at (324, 368) on #datepicker
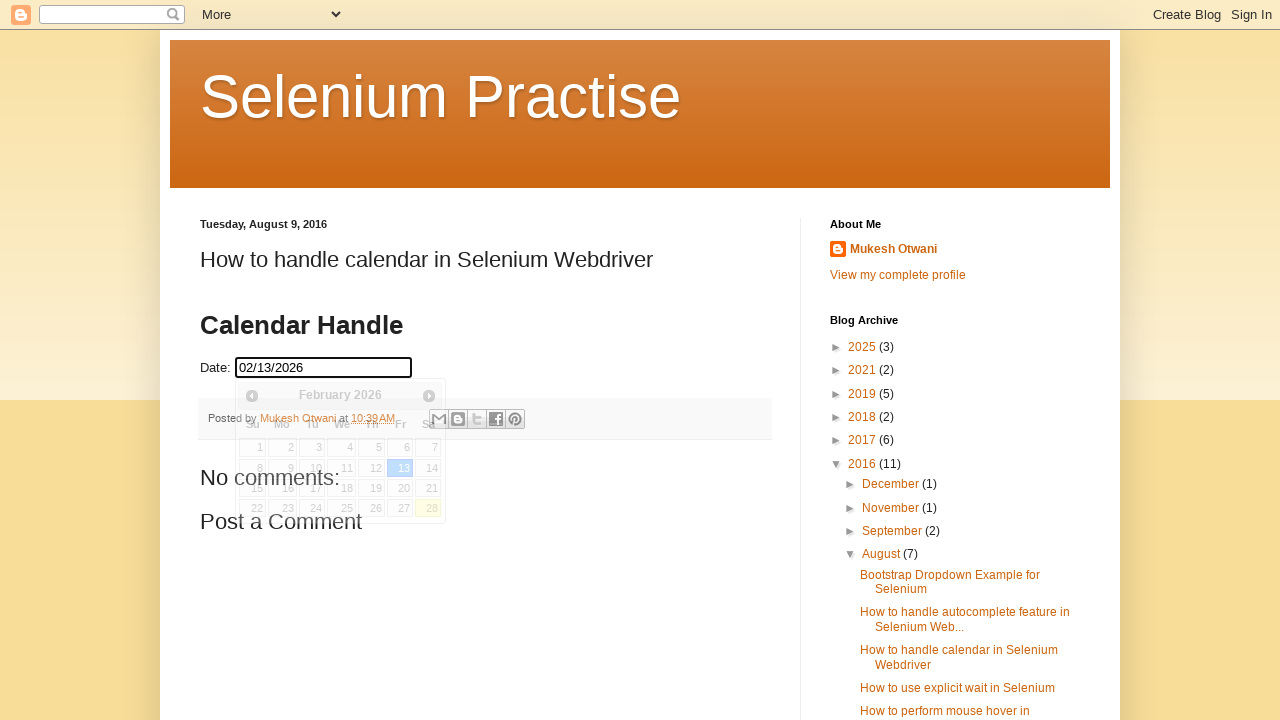

Calendar table reloaded
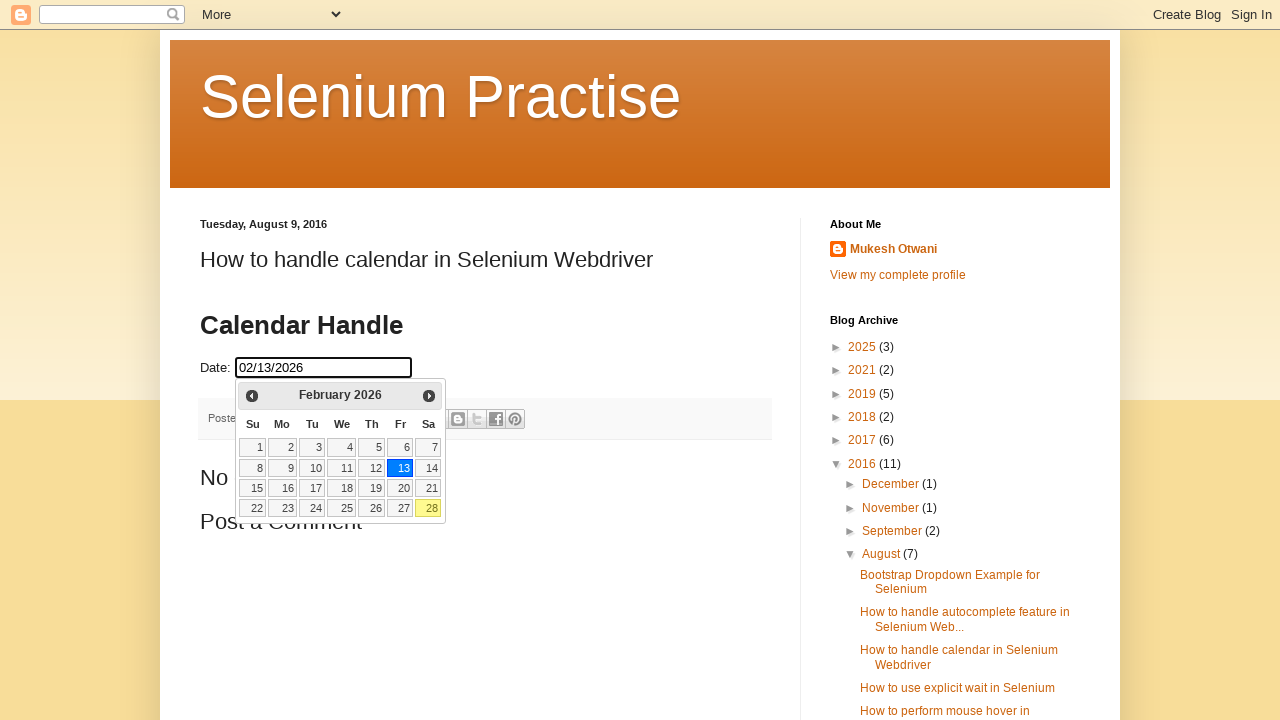

Relocated all day cells in calendar table
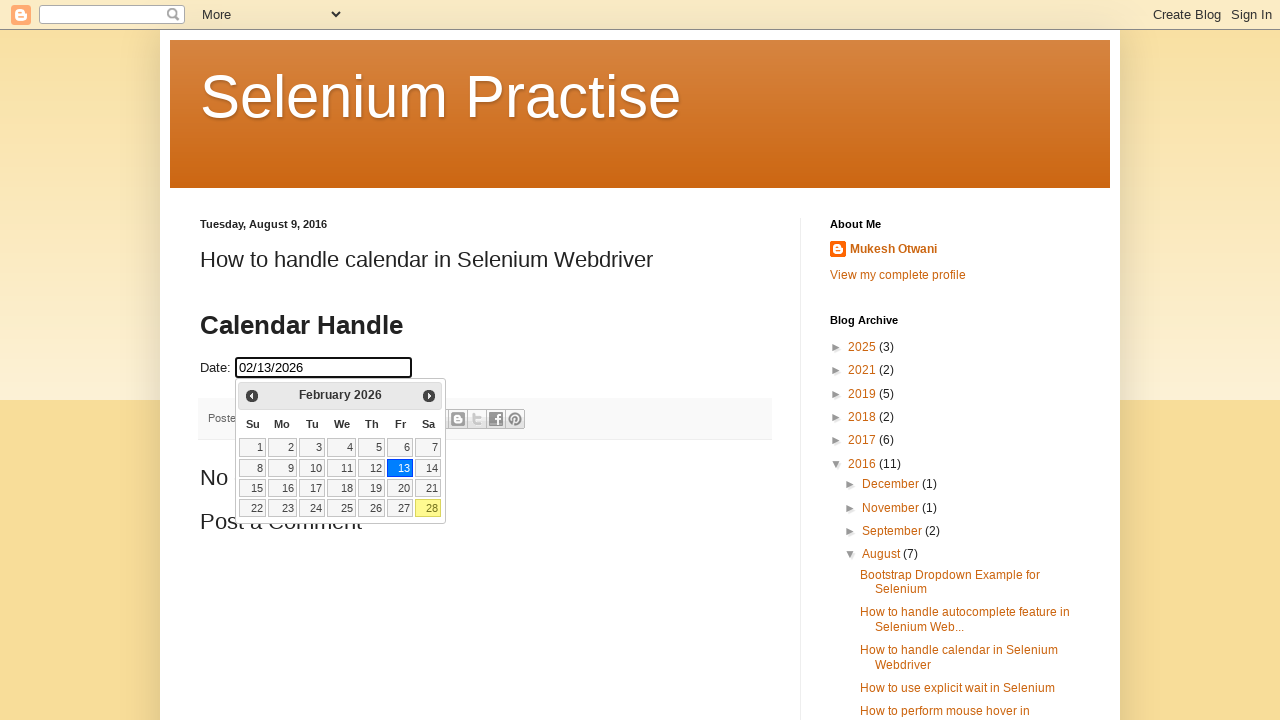

Clicked day 14 in calendar at (428, 468) on xpath=//table[@class='ui-datepicker-calendar']//td >> nth=13
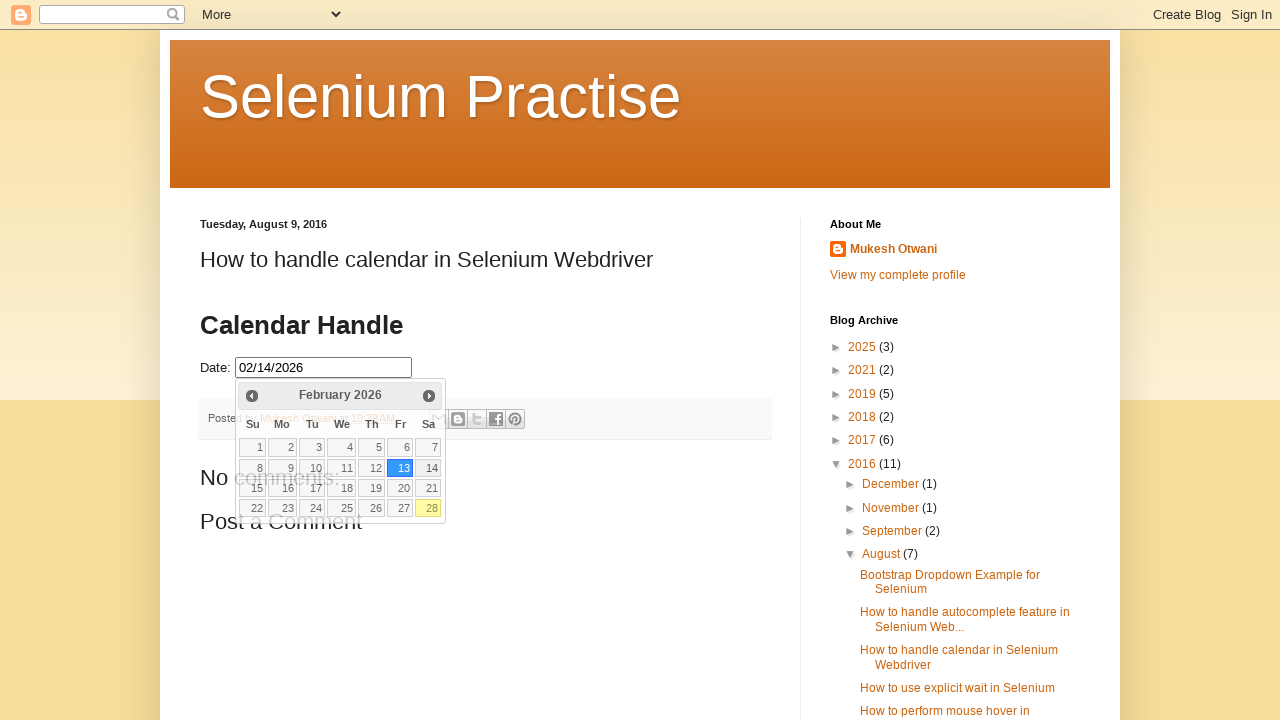

Reopened calendar after clicking day 14 at (324, 368) on #datepicker
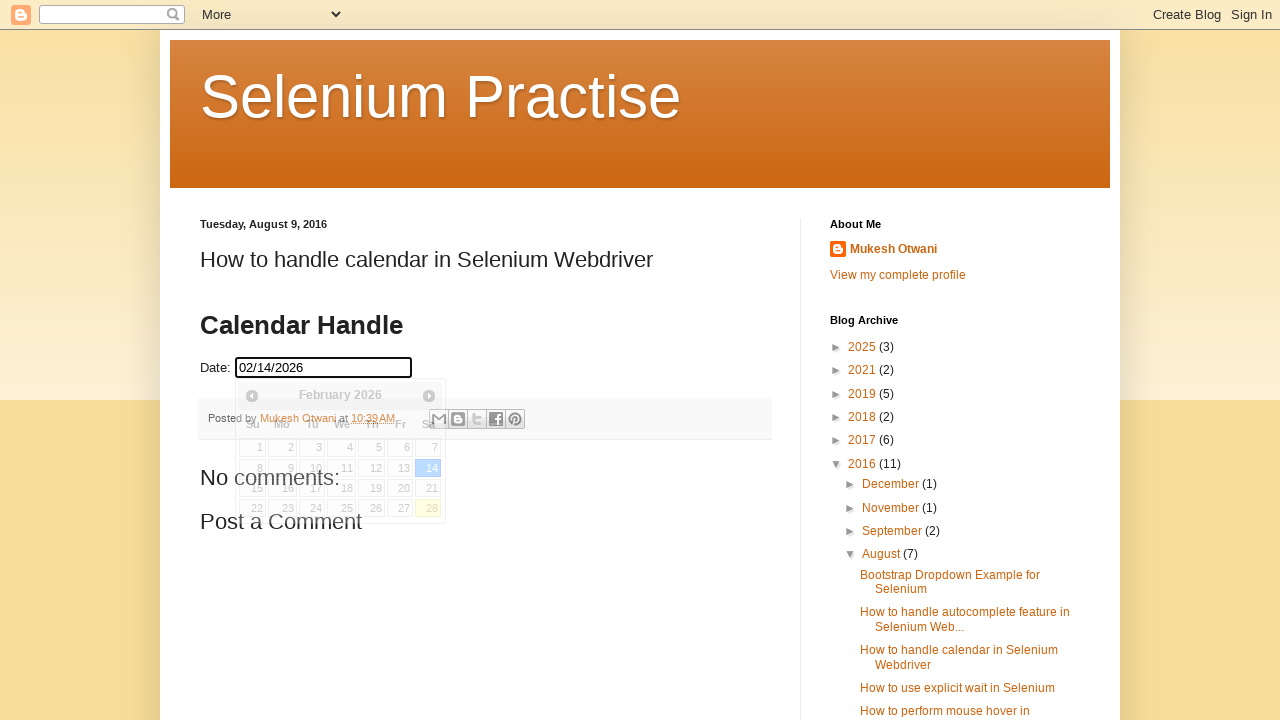

Calendar table reloaded
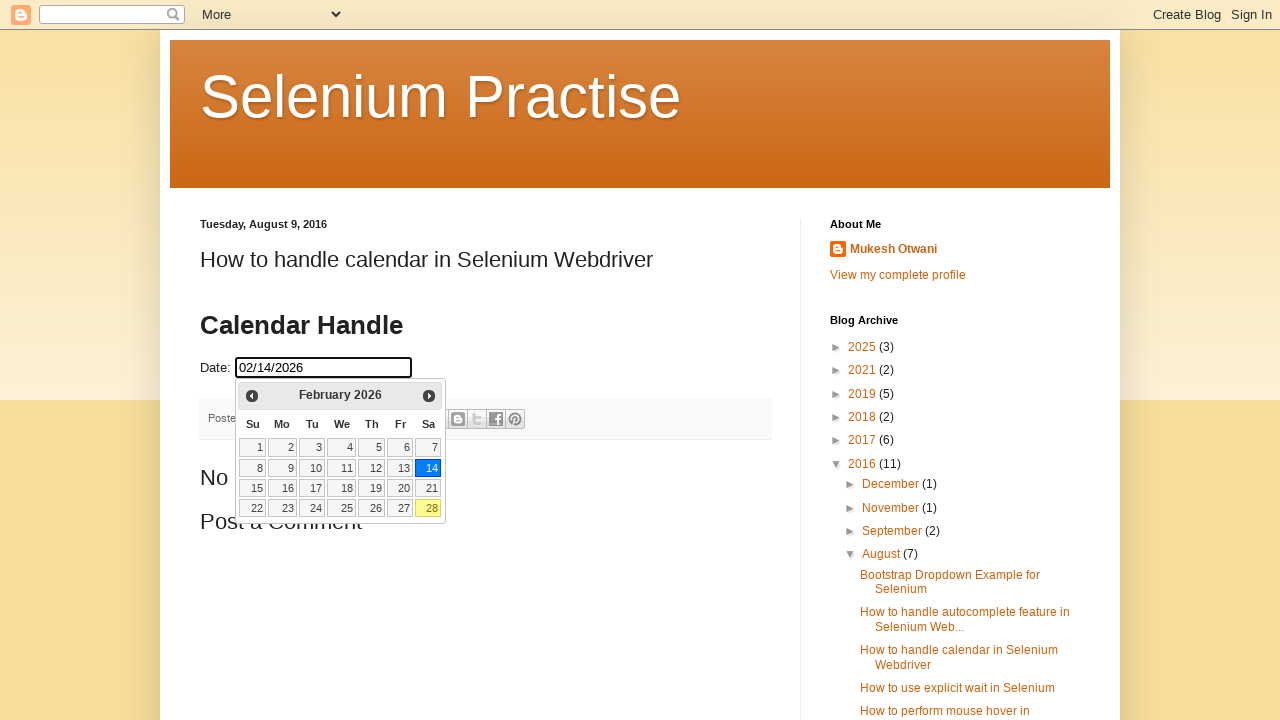

Relocated all day cells in calendar table
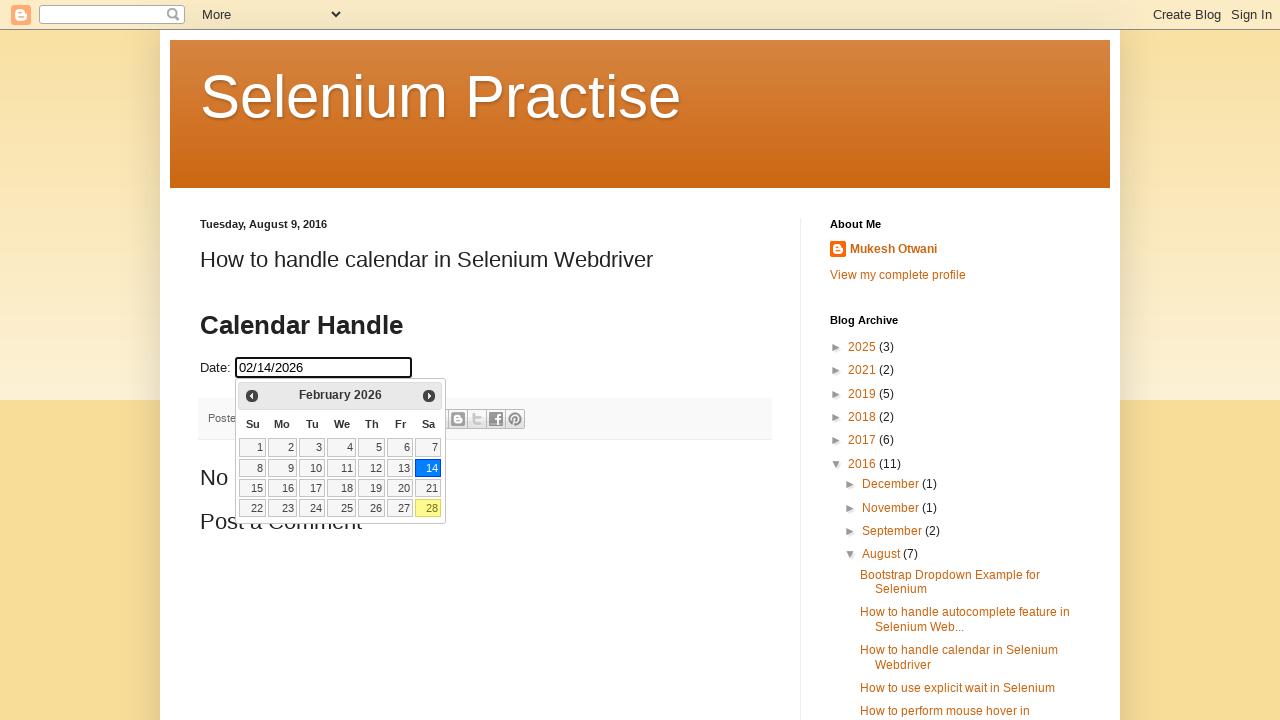

Clicked day 15 in calendar at (253, 488) on xpath=//table[@class='ui-datepicker-calendar']//td >> nth=14
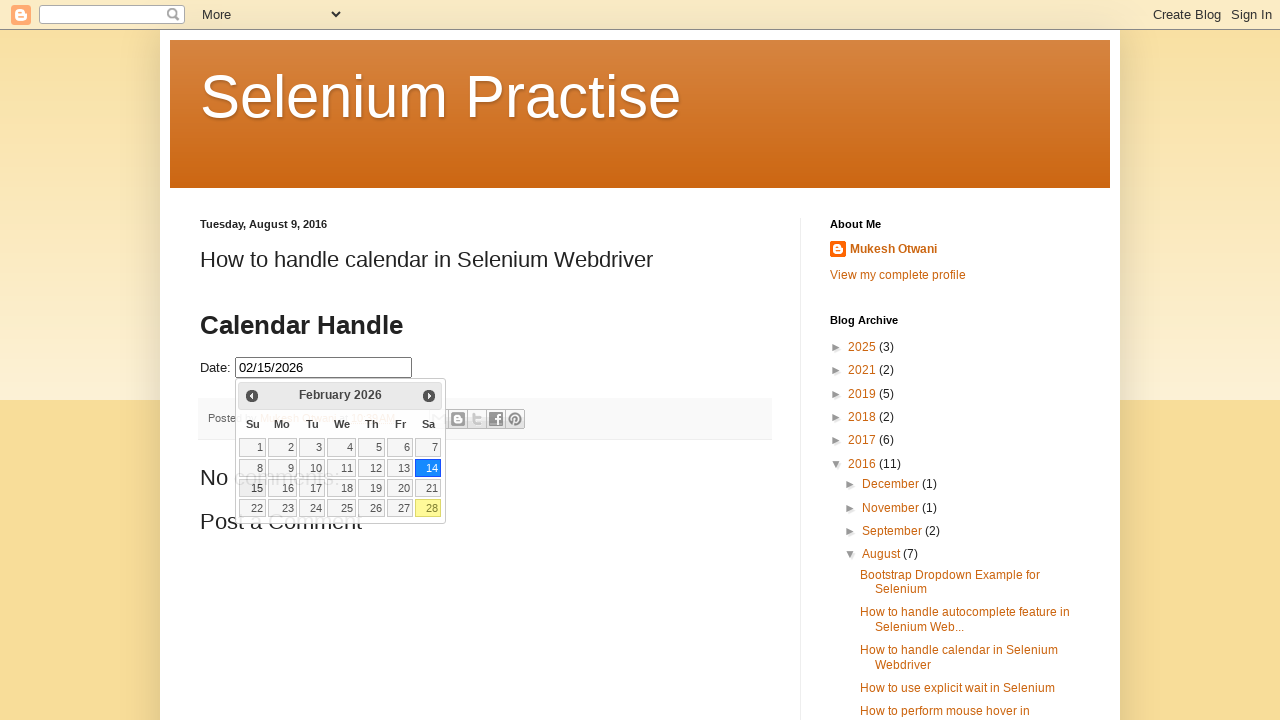

Reopened calendar after clicking day 15 at (324, 368) on #datepicker
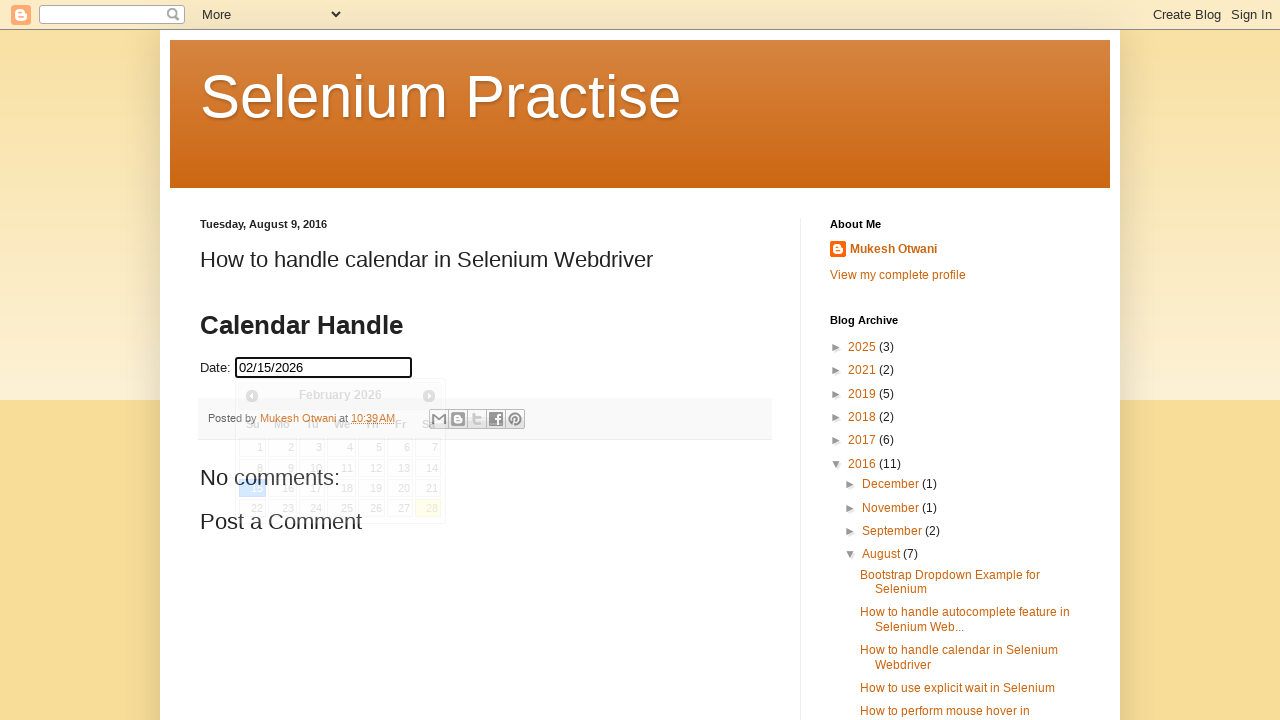

Calendar table reloaded
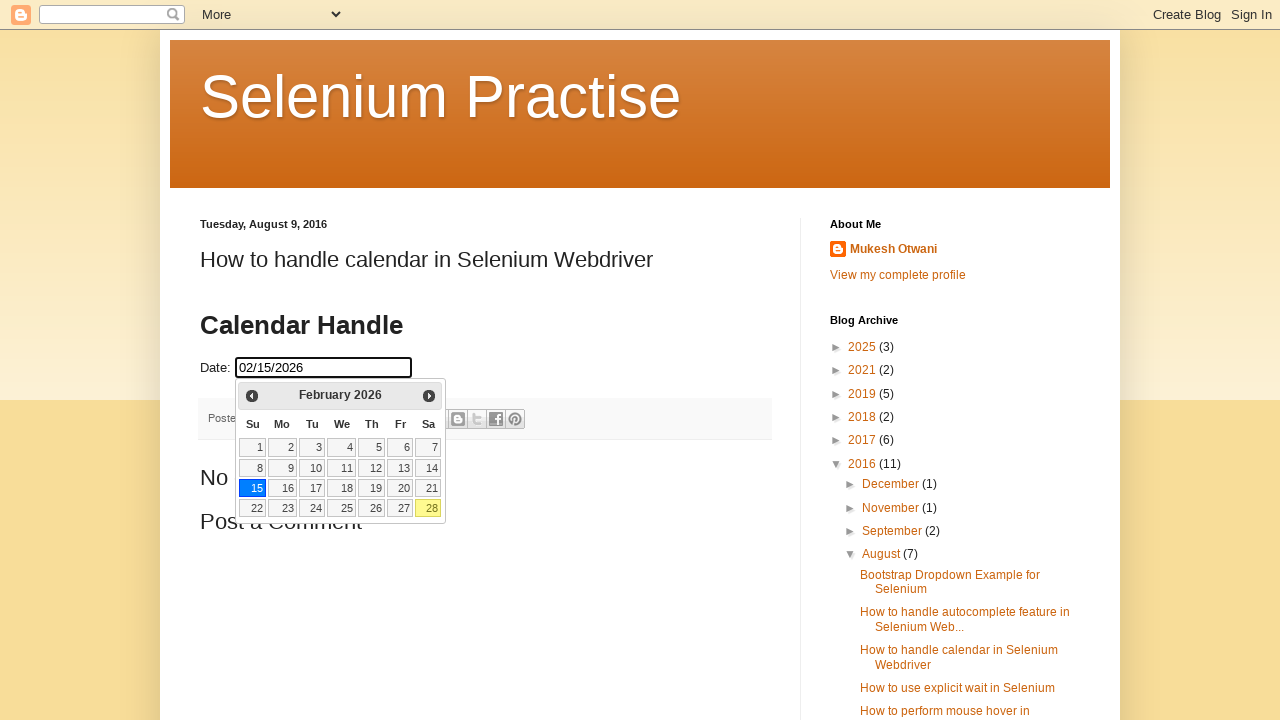

Relocated all day cells in calendar table
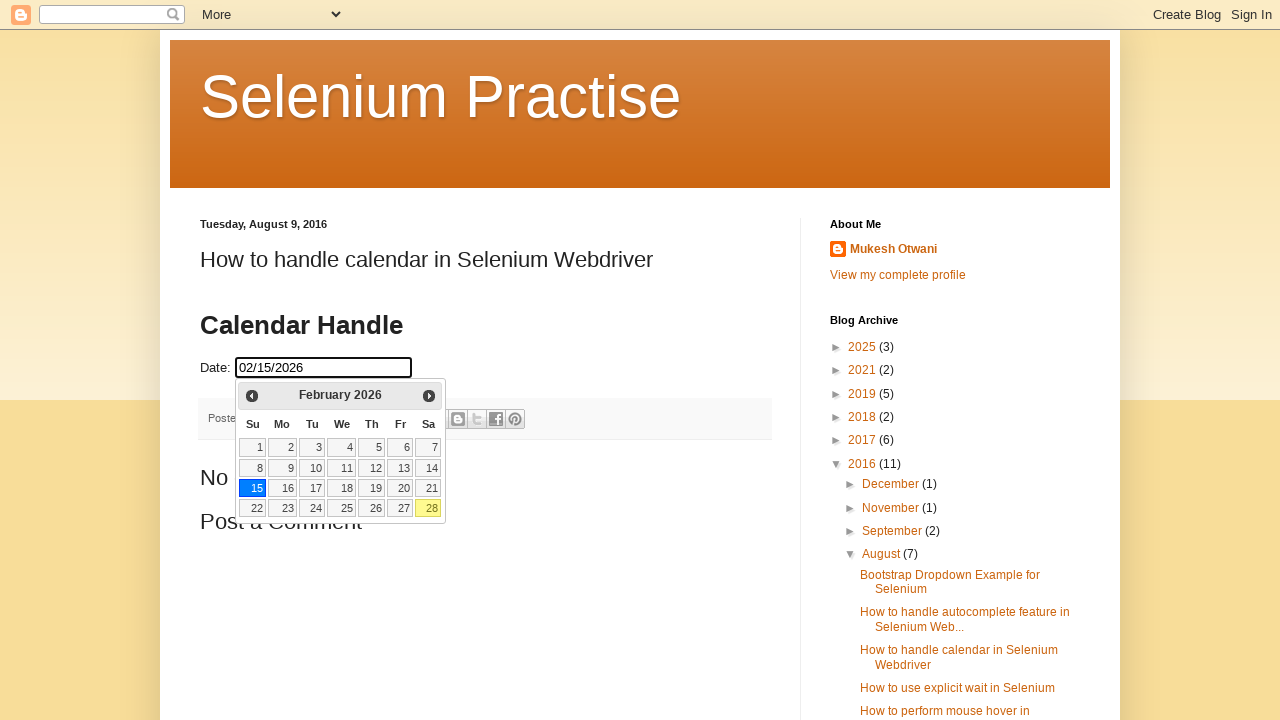

Clicked day 16 in calendar at (282, 488) on xpath=//table[@class='ui-datepicker-calendar']//td >> nth=15
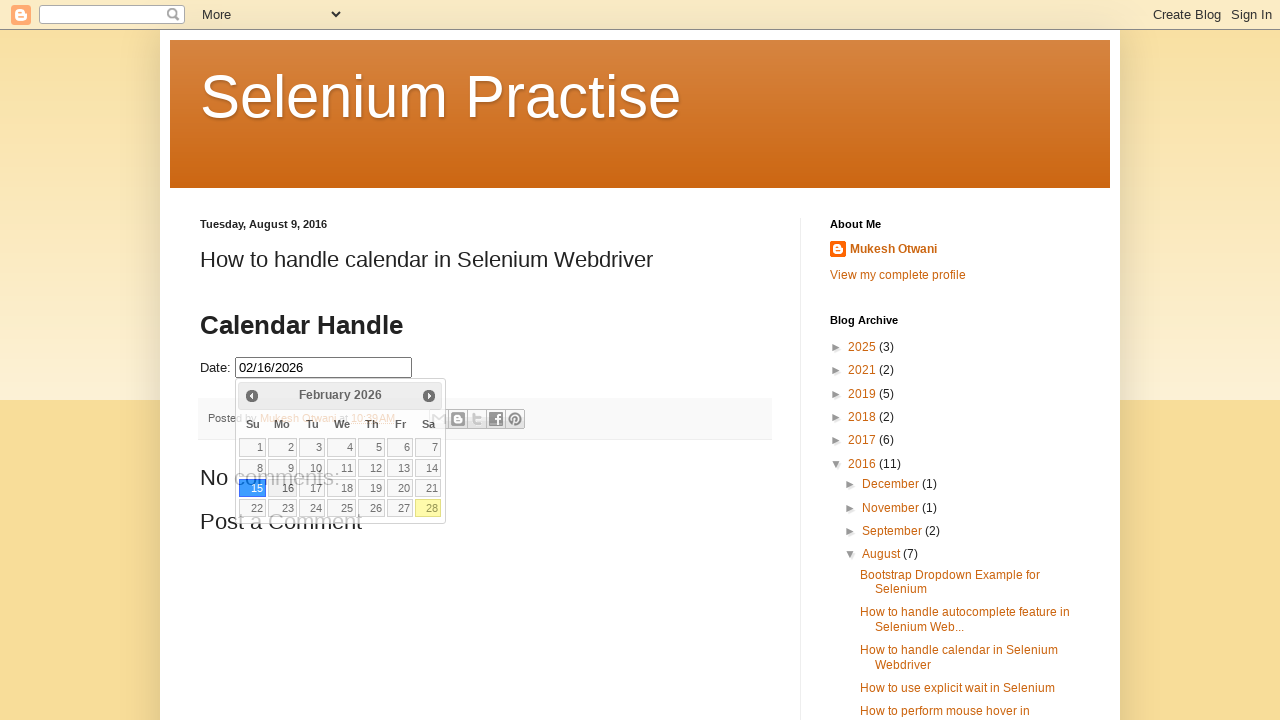

Reopened calendar after clicking day 16 at (324, 368) on #datepicker
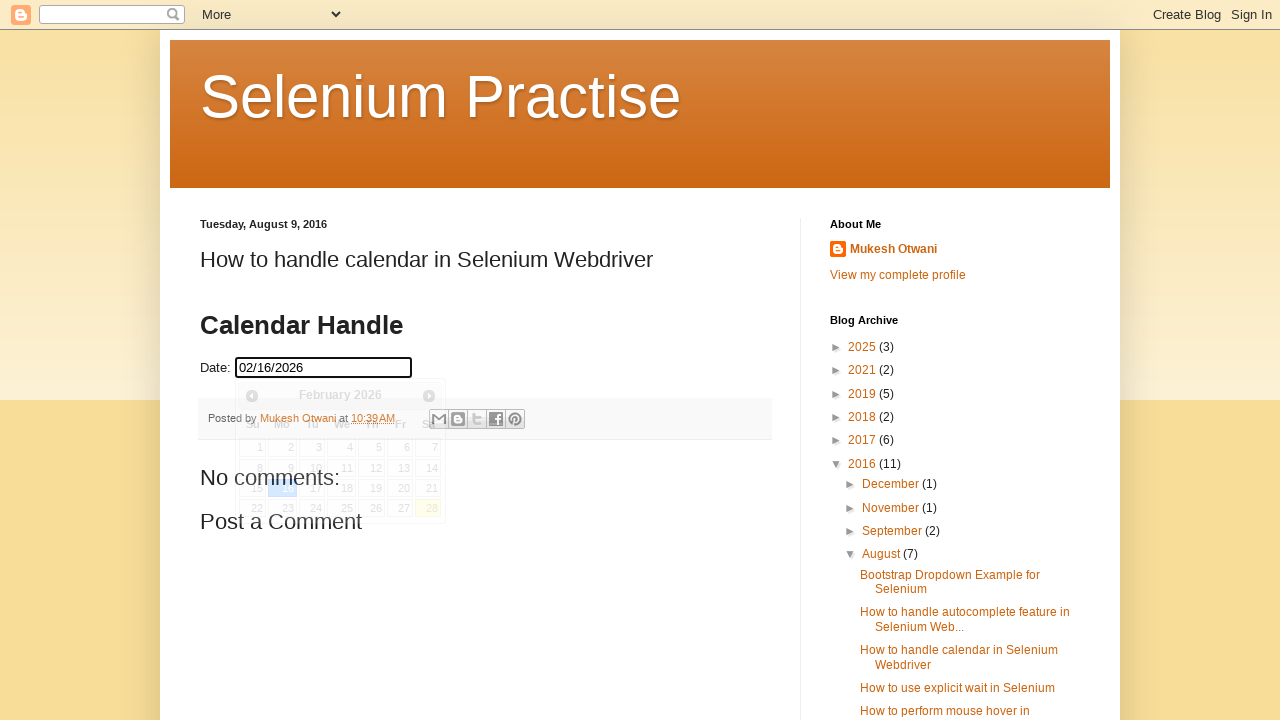

Calendar table reloaded
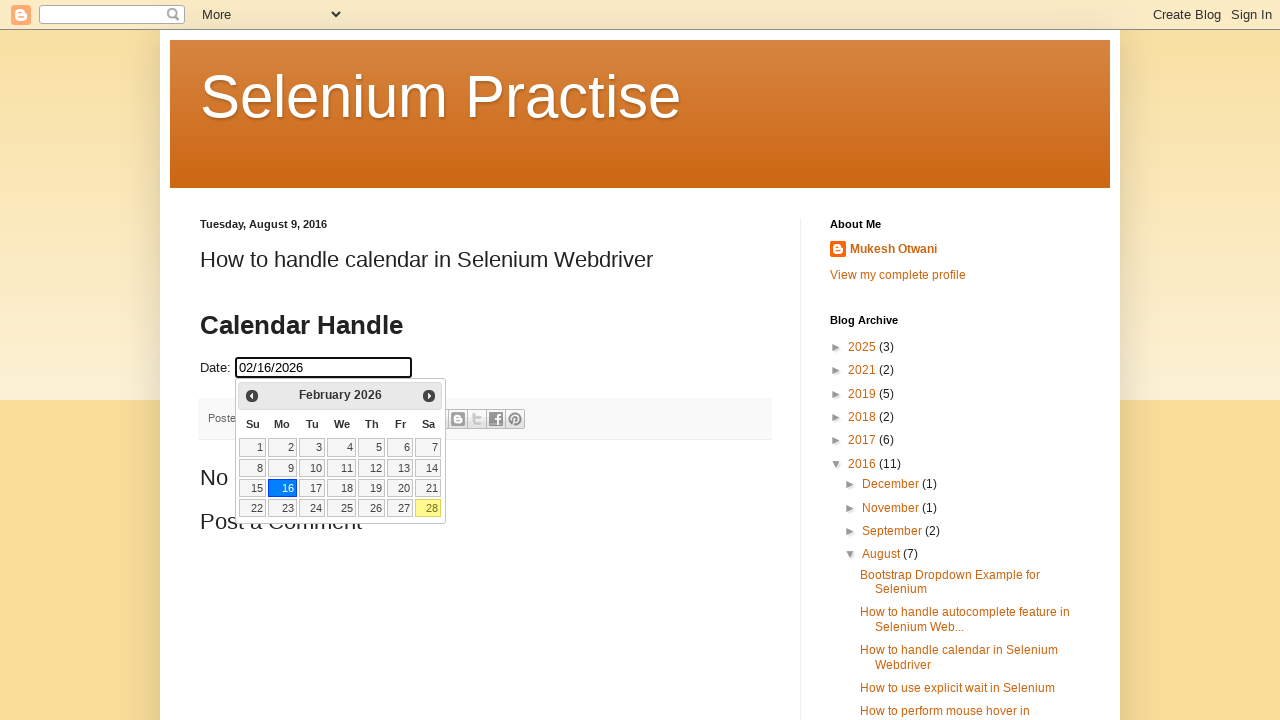

Relocated all day cells in calendar table
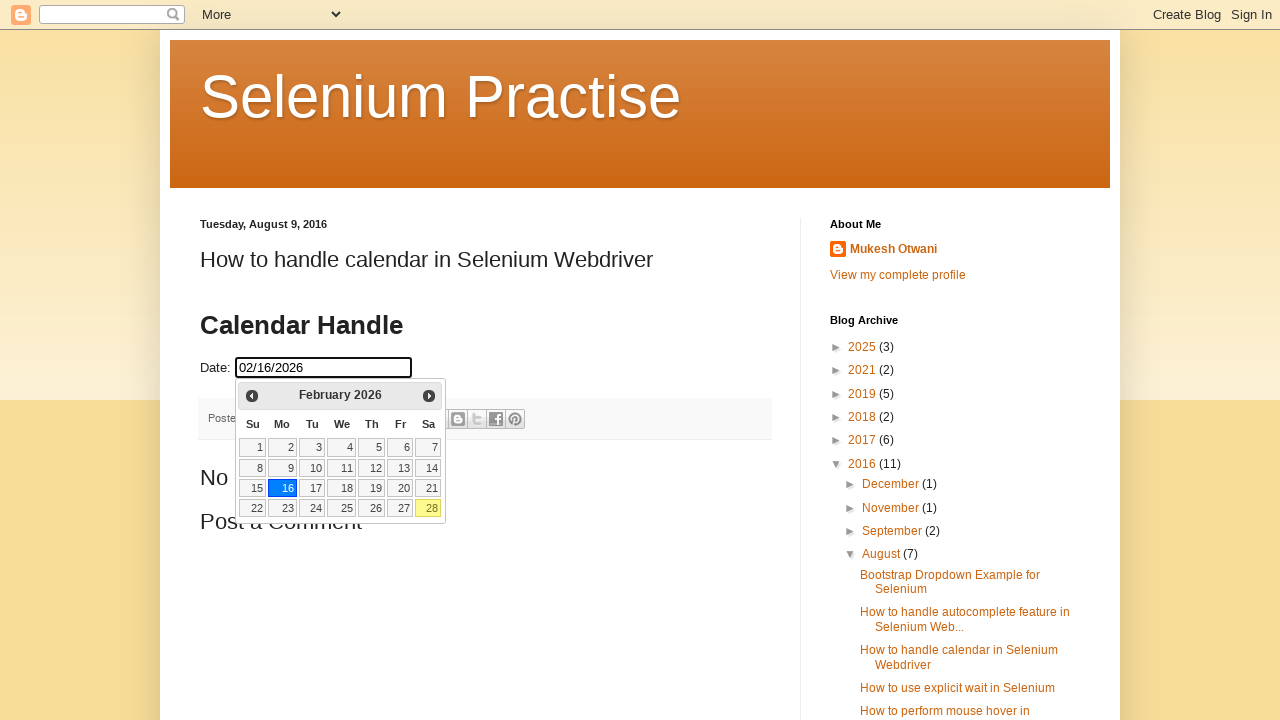

Clicked day 17 in calendar at (312, 488) on xpath=//table[@class='ui-datepicker-calendar']//td >> nth=16
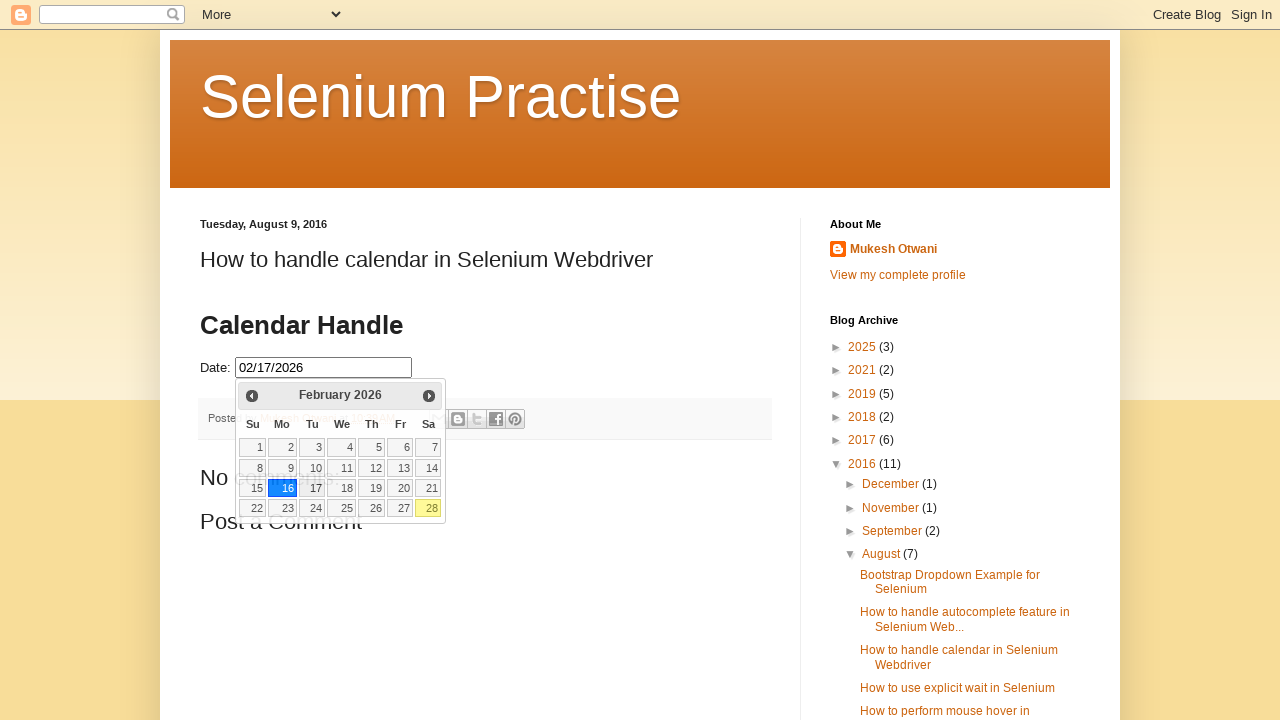

Reopened calendar after clicking day 17 at (324, 368) on #datepicker
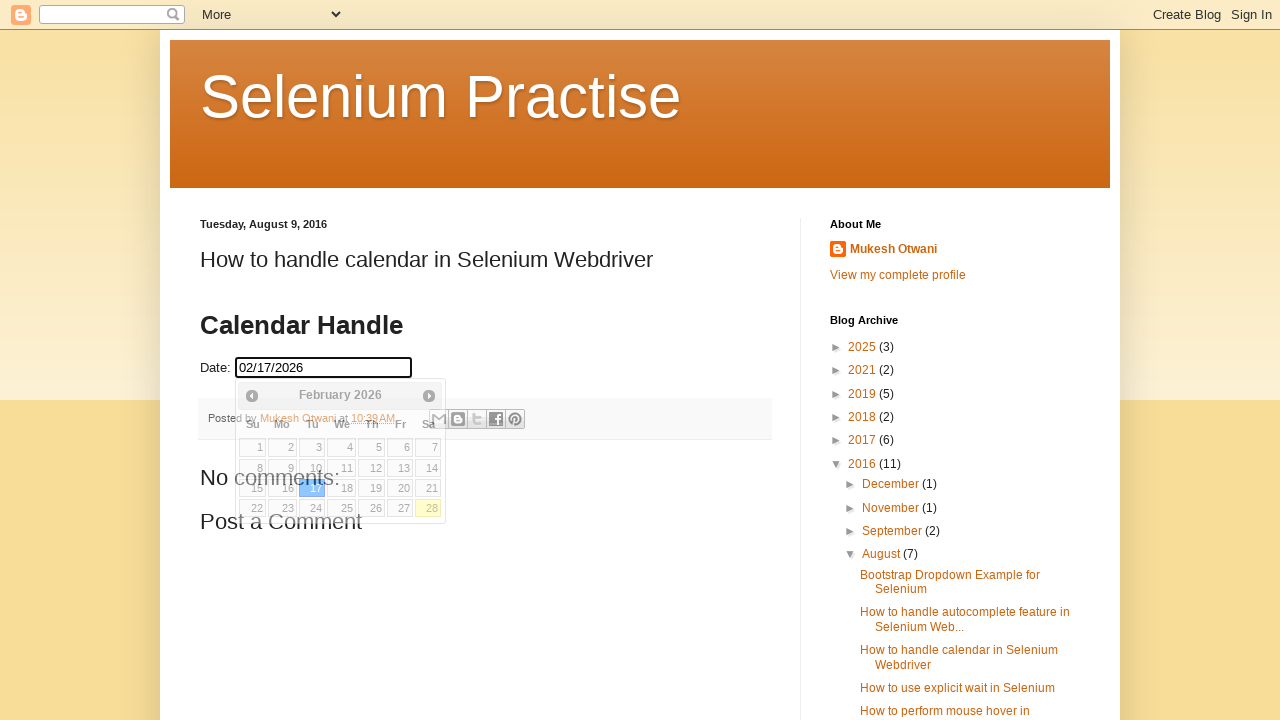

Calendar table reloaded
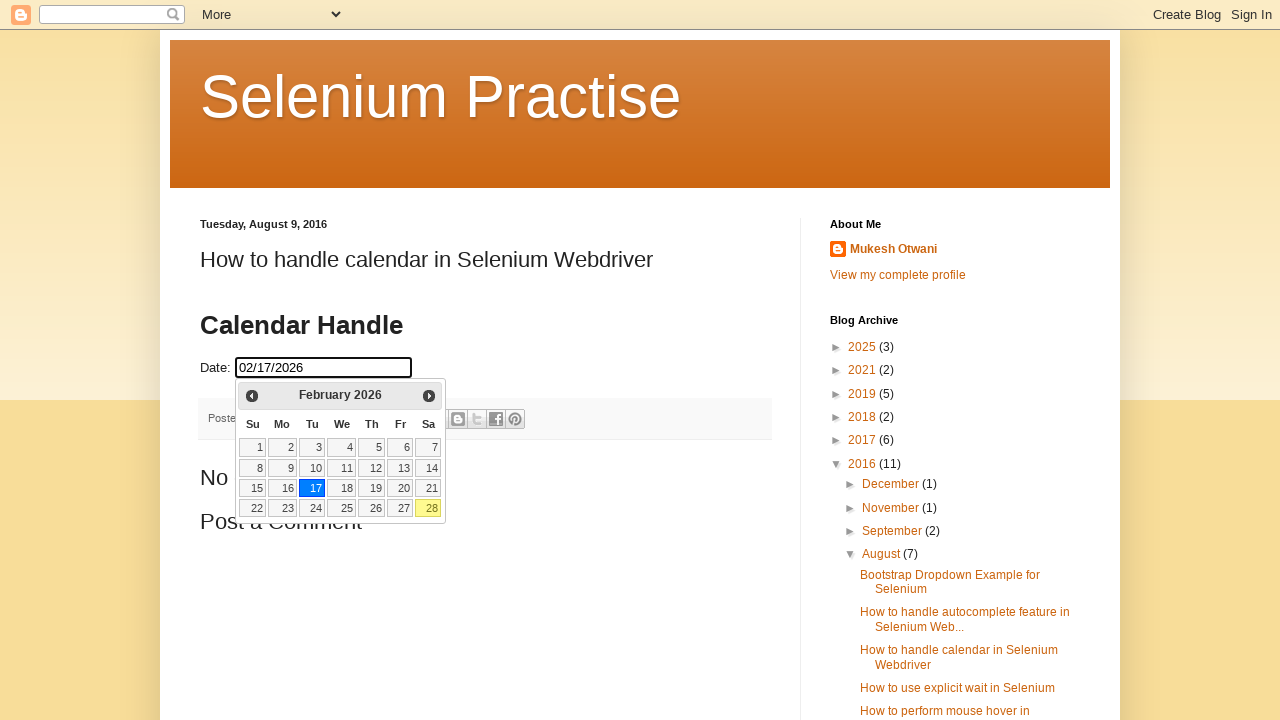

Relocated all day cells in calendar table
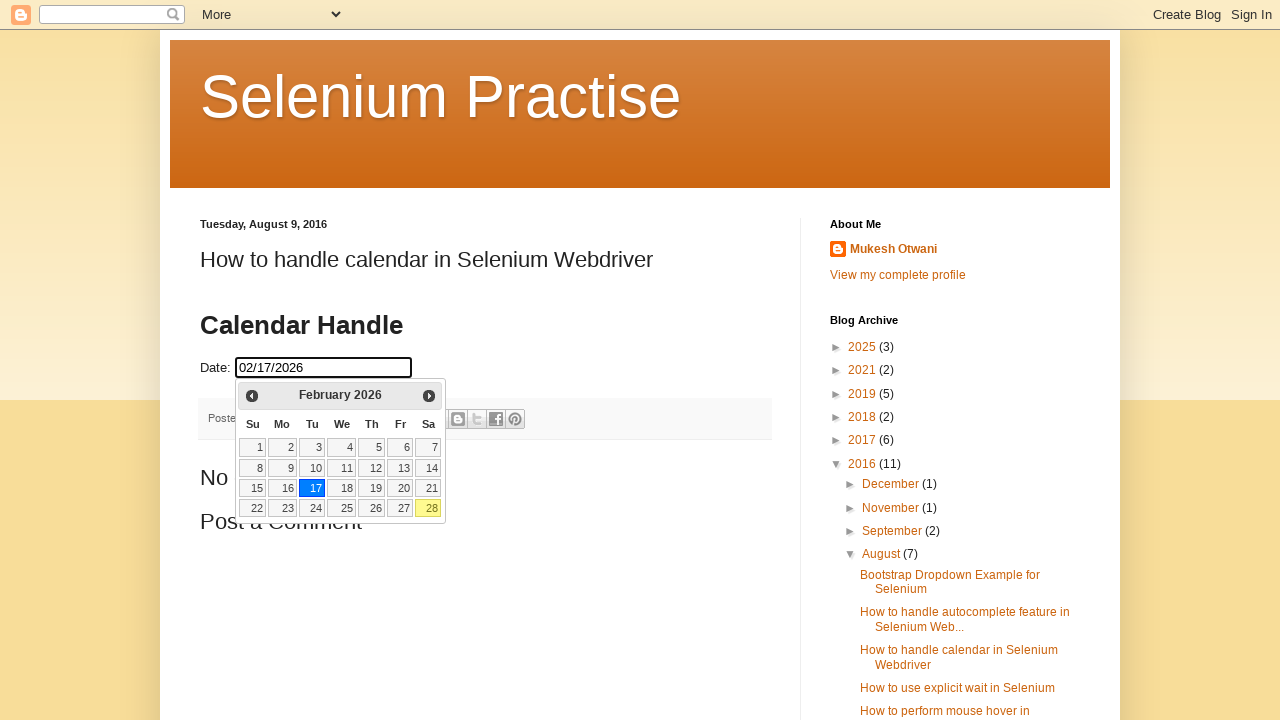

Clicked day 18 in calendar at (342, 488) on xpath=//table[@class='ui-datepicker-calendar']//td >> nth=17
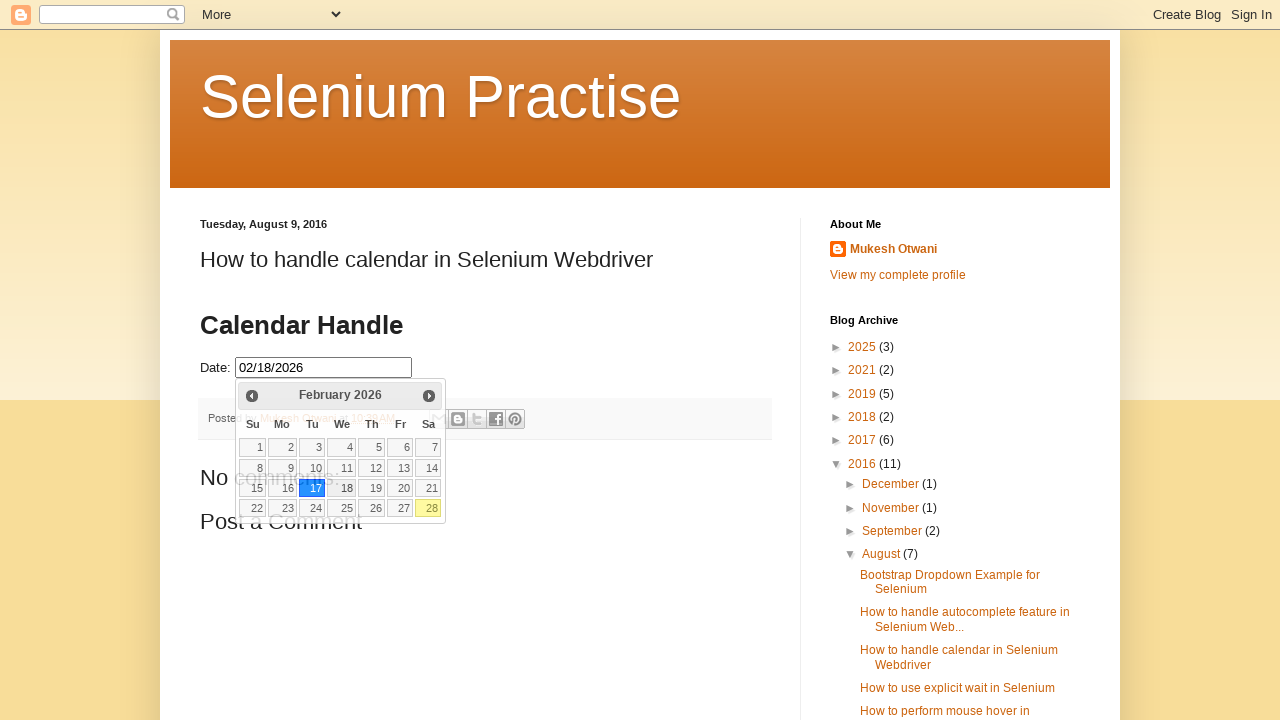

Reopened calendar after clicking day 18 at (324, 368) on #datepicker
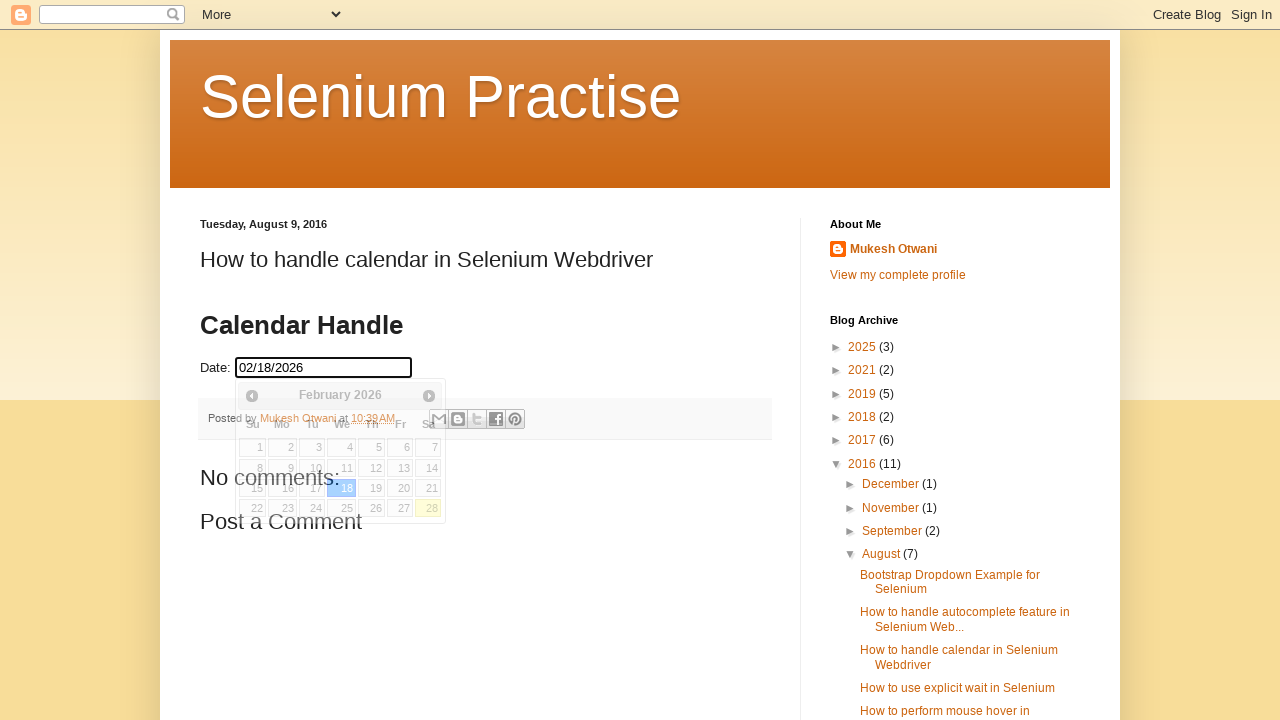

Calendar table reloaded
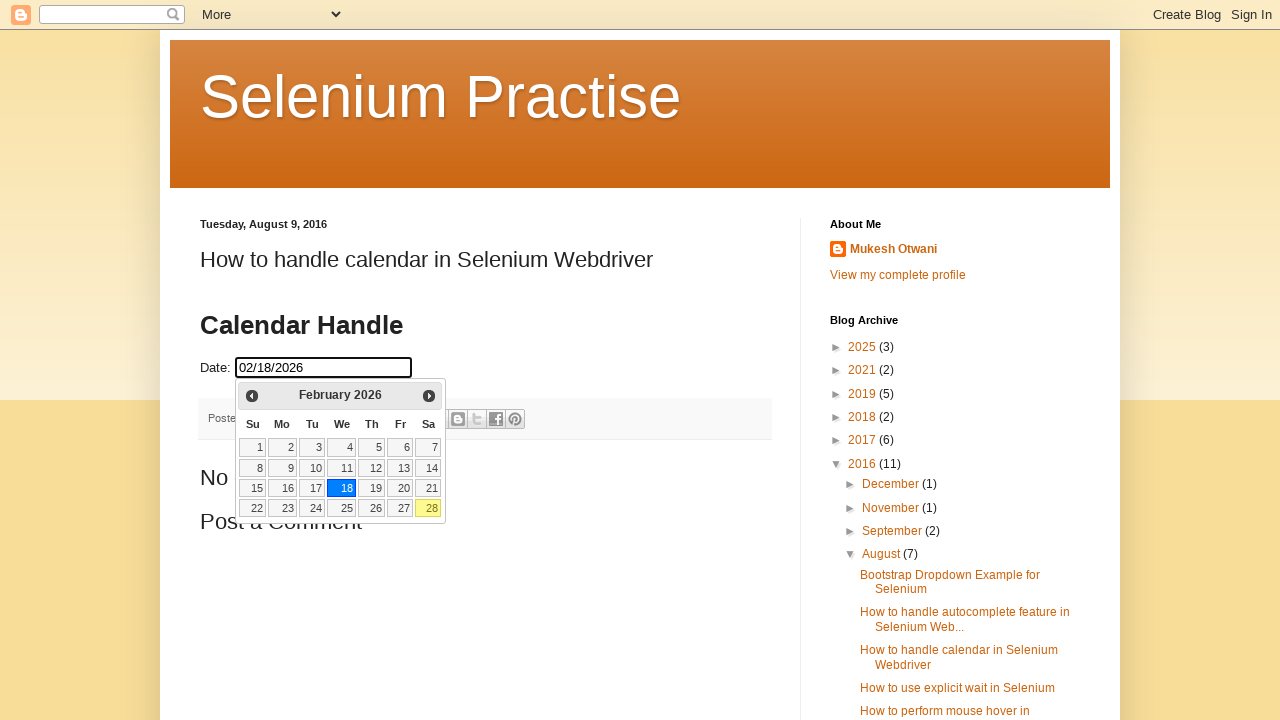

Relocated all day cells in calendar table
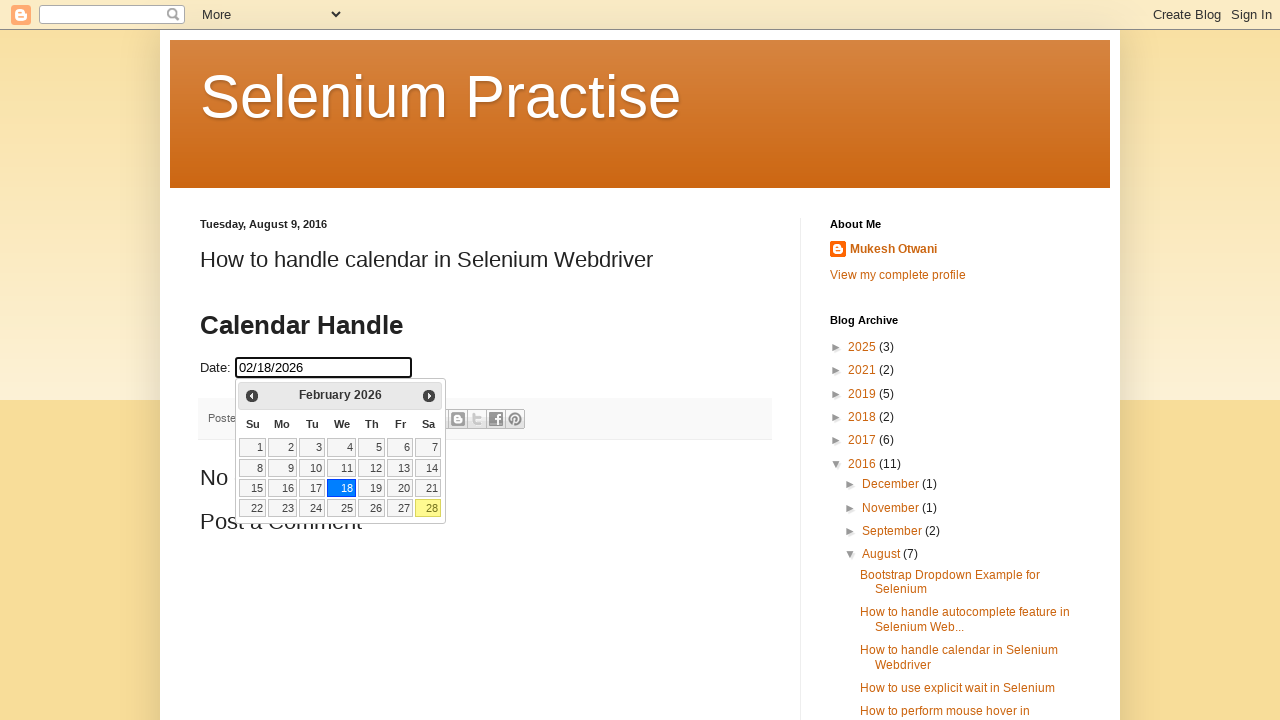

Clicked day 19 in calendar at (372, 488) on xpath=//table[@class='ui-datepicker-calendar']//td >> nth=18
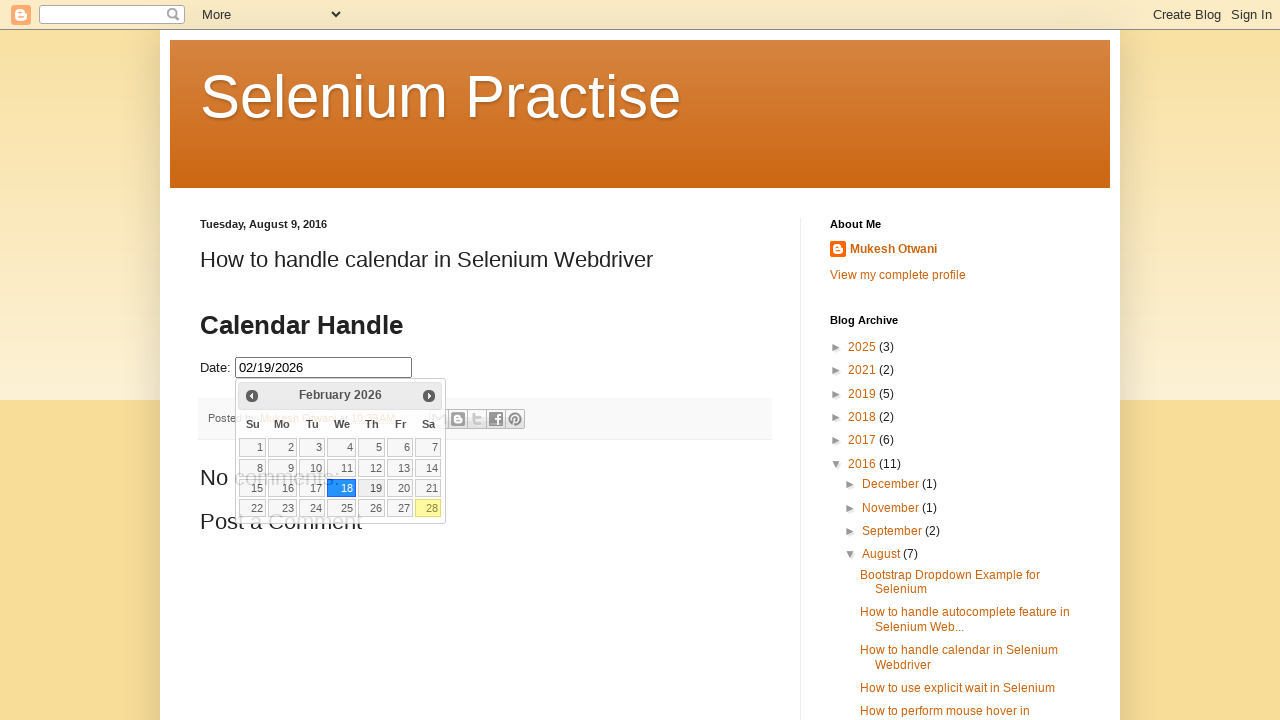

Reopened calendar after clicking day 19 at (324, 368) on #datepicker
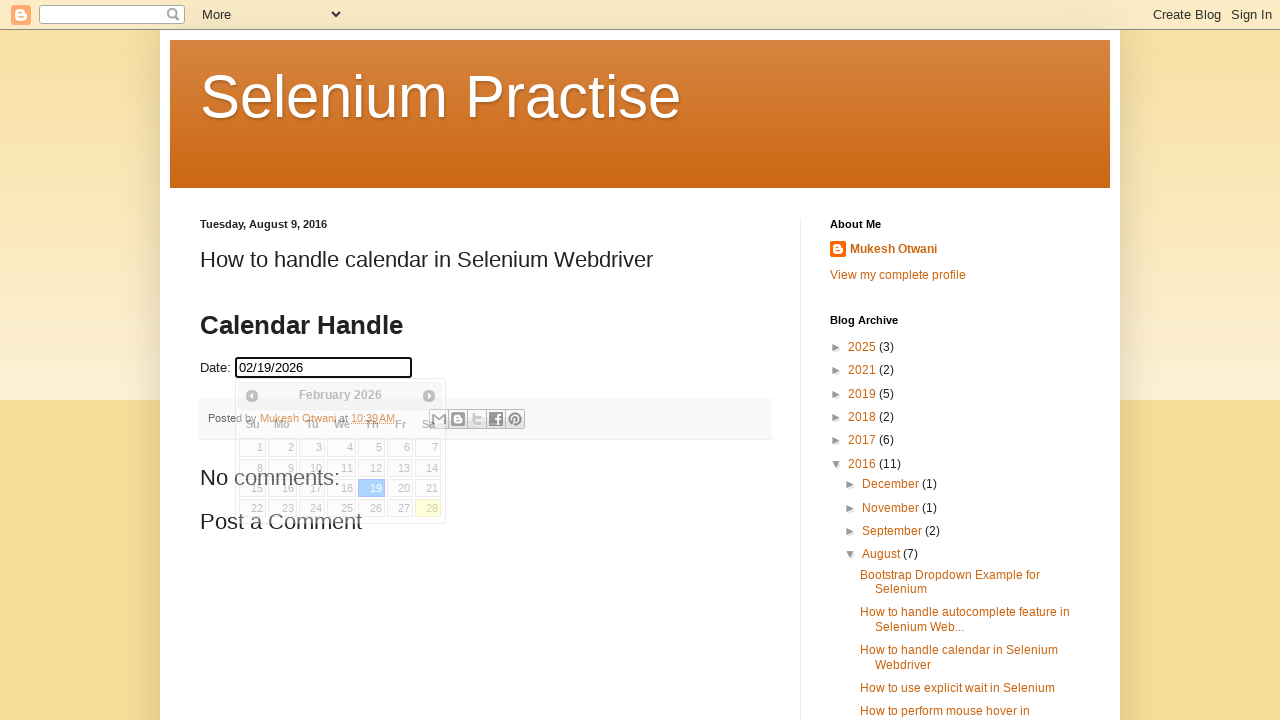

Calendar table reloaded
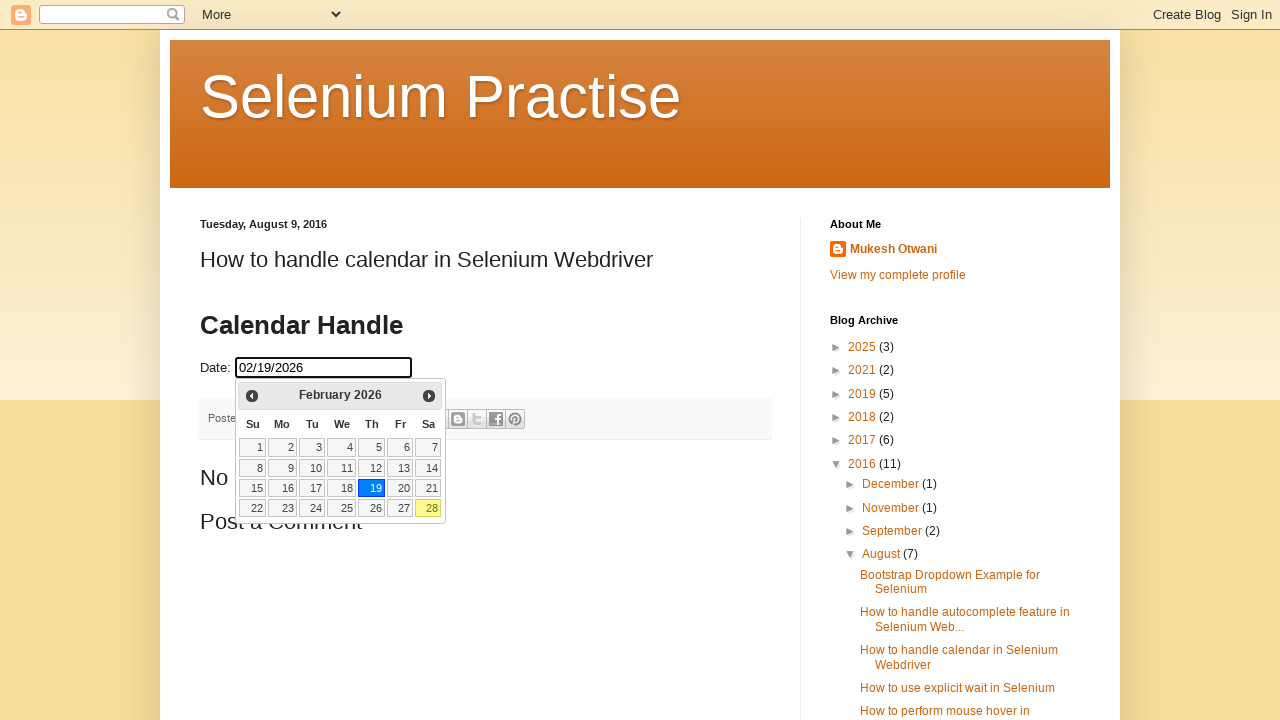

Relocated all day cells in calendar table
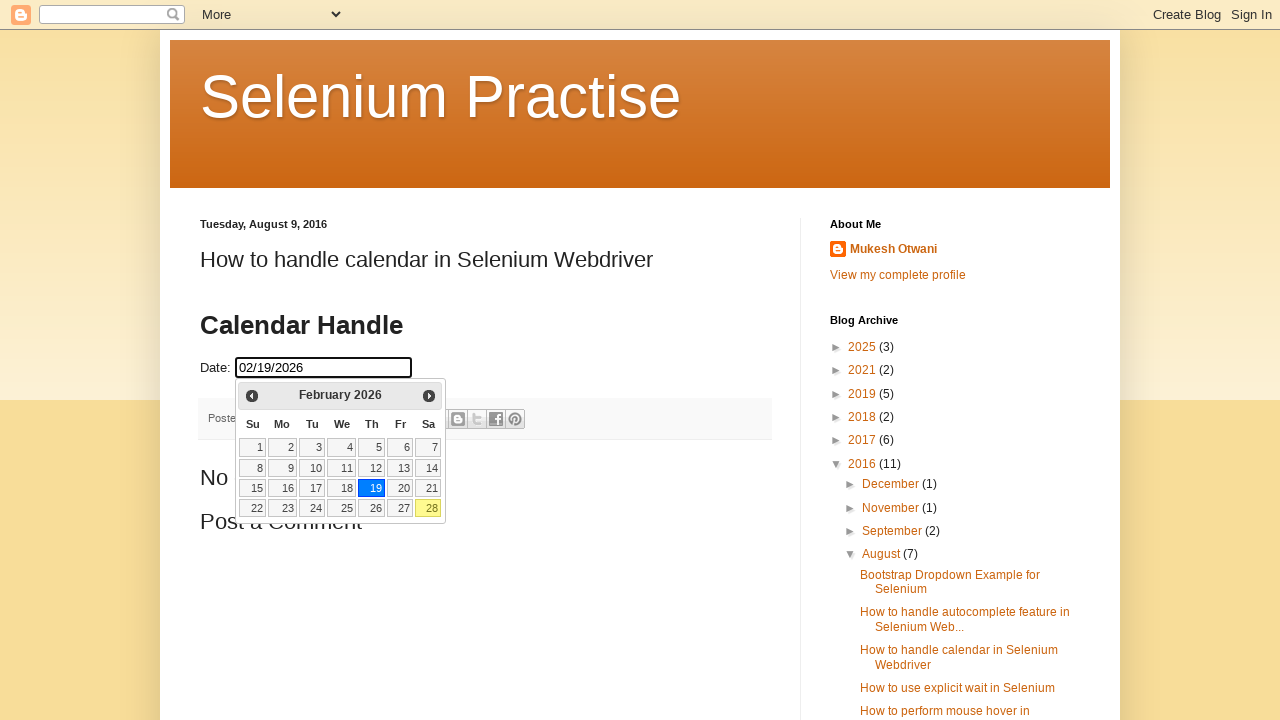

Clicked day 20 in calendar at (400, 488) on xpath=//table[@class='ui-datepicker-calendar']//td >> nth=19
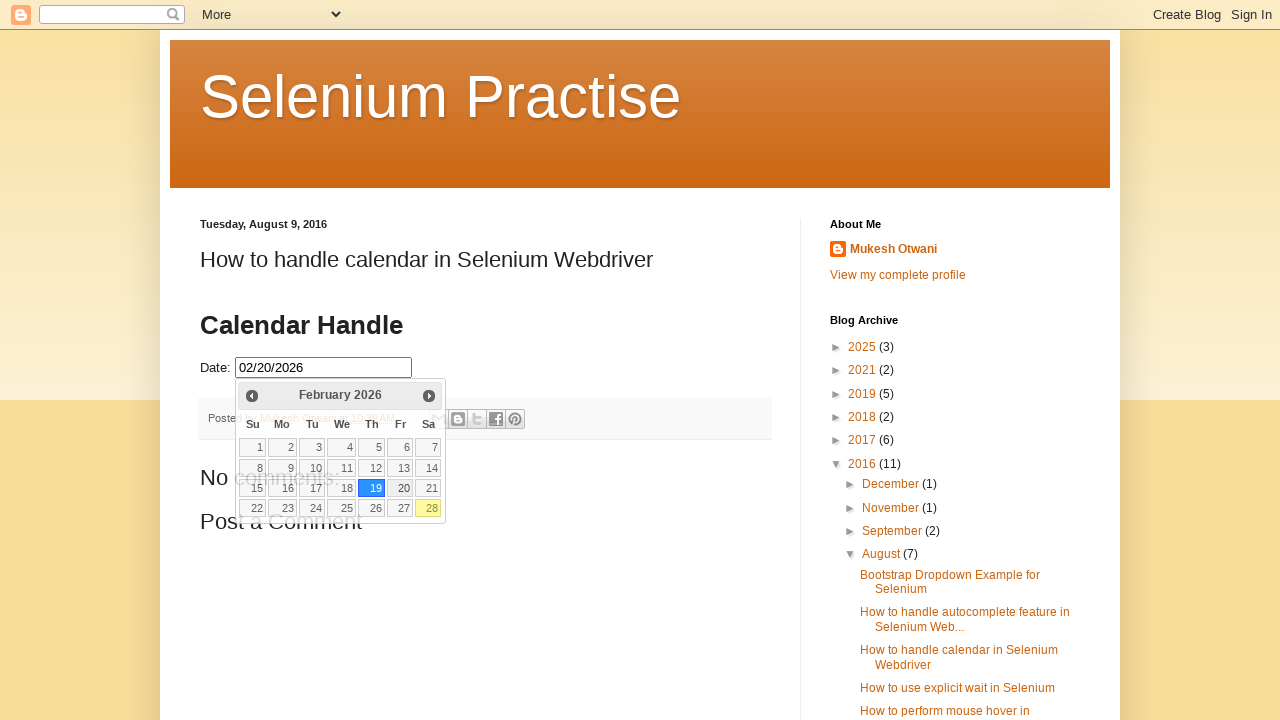

Reopened calendar after clicking day 20 at (324, 368) on #datepicker
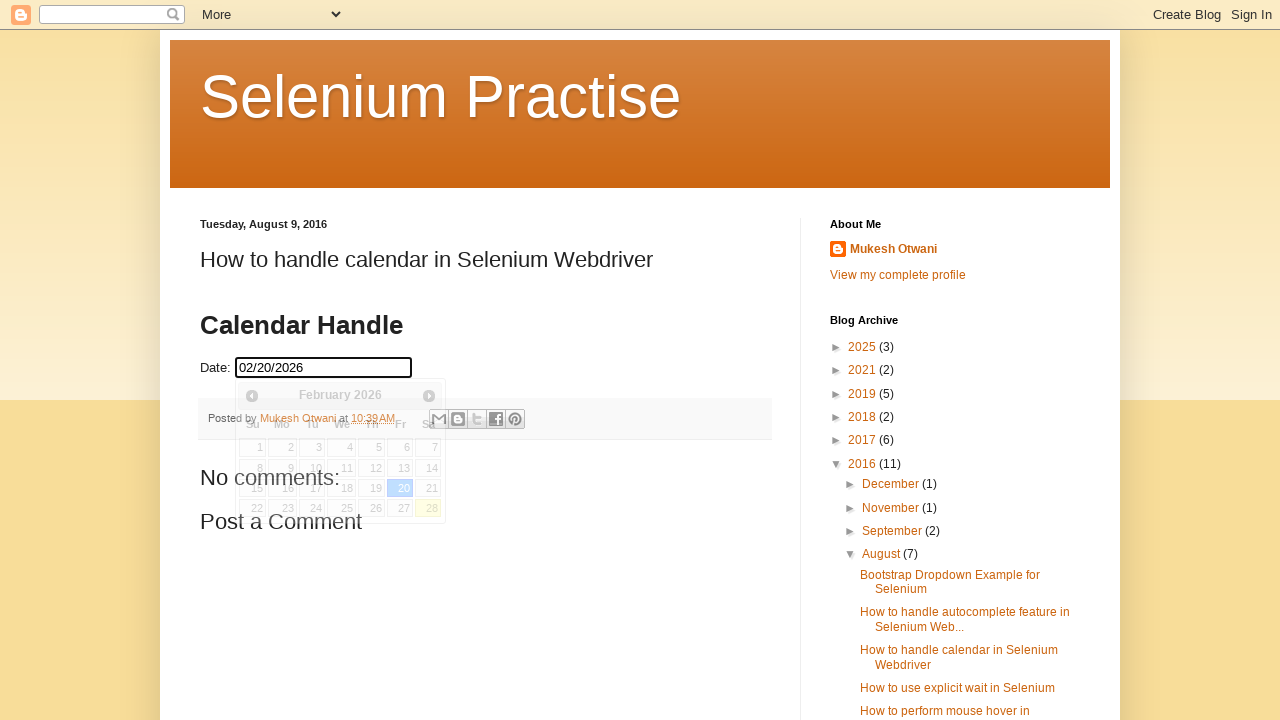

Calendar table reloaded
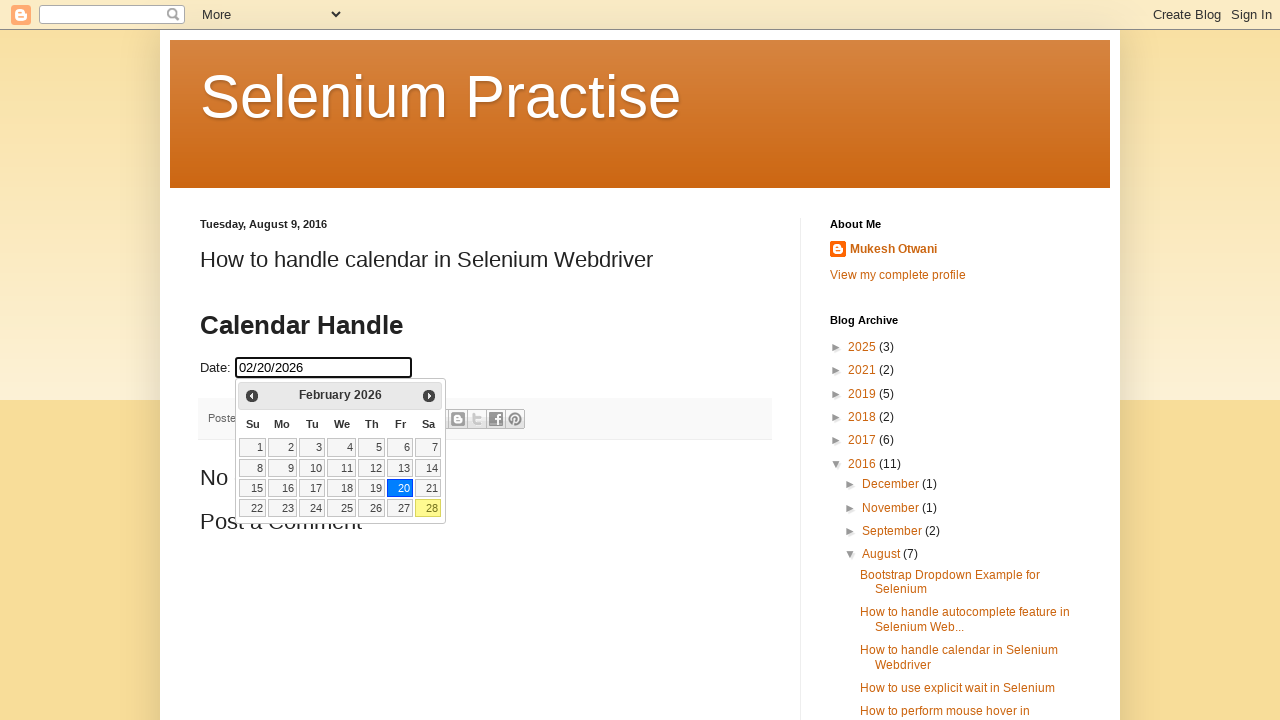

Relocated all day cells in calendar table
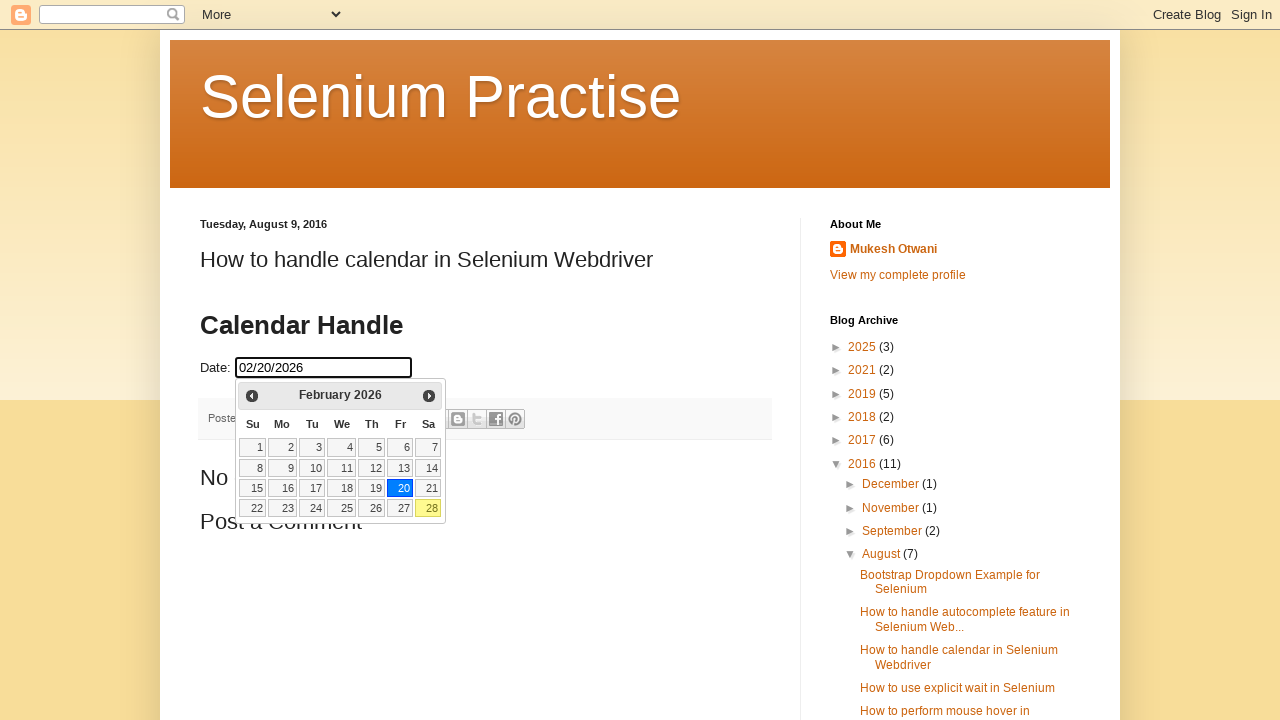

Clicked day 21 in calendar at (428, 488) on xpath=//table[@class='ui-datepicker-calendar']//td >> nth=20
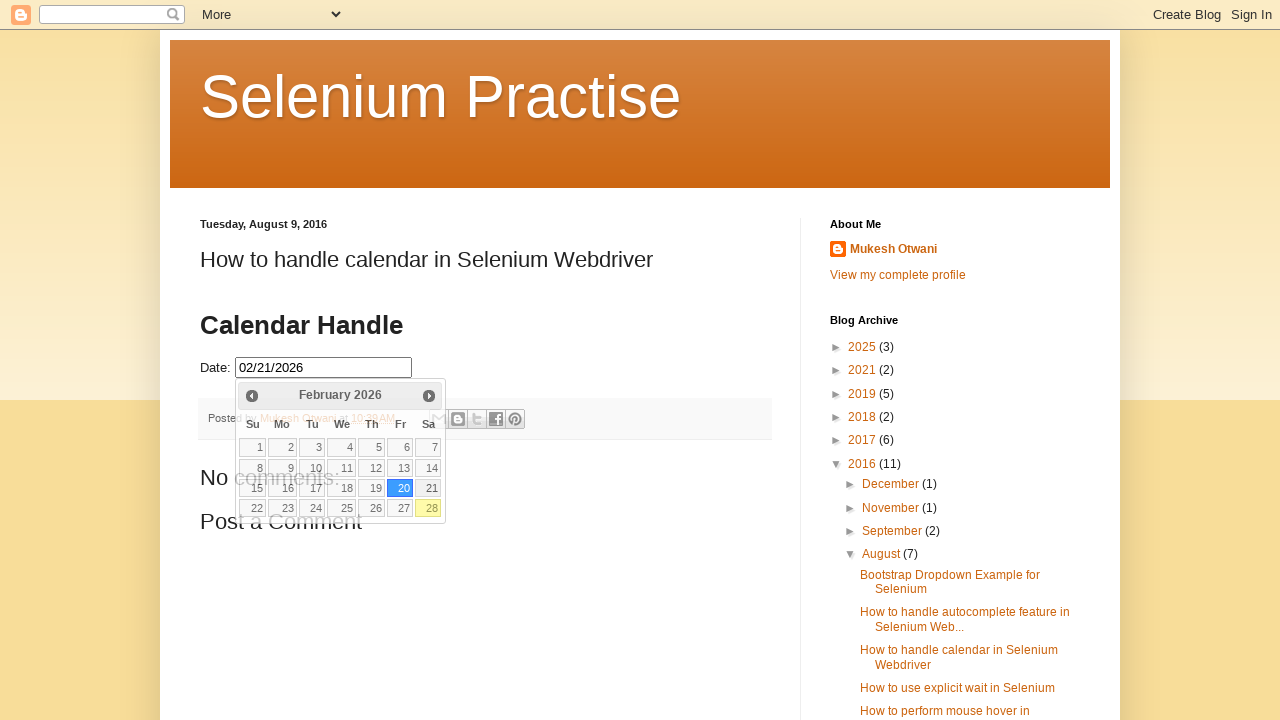

Reopened calendar after clicking day 21 at (324, 368) on #datepicker
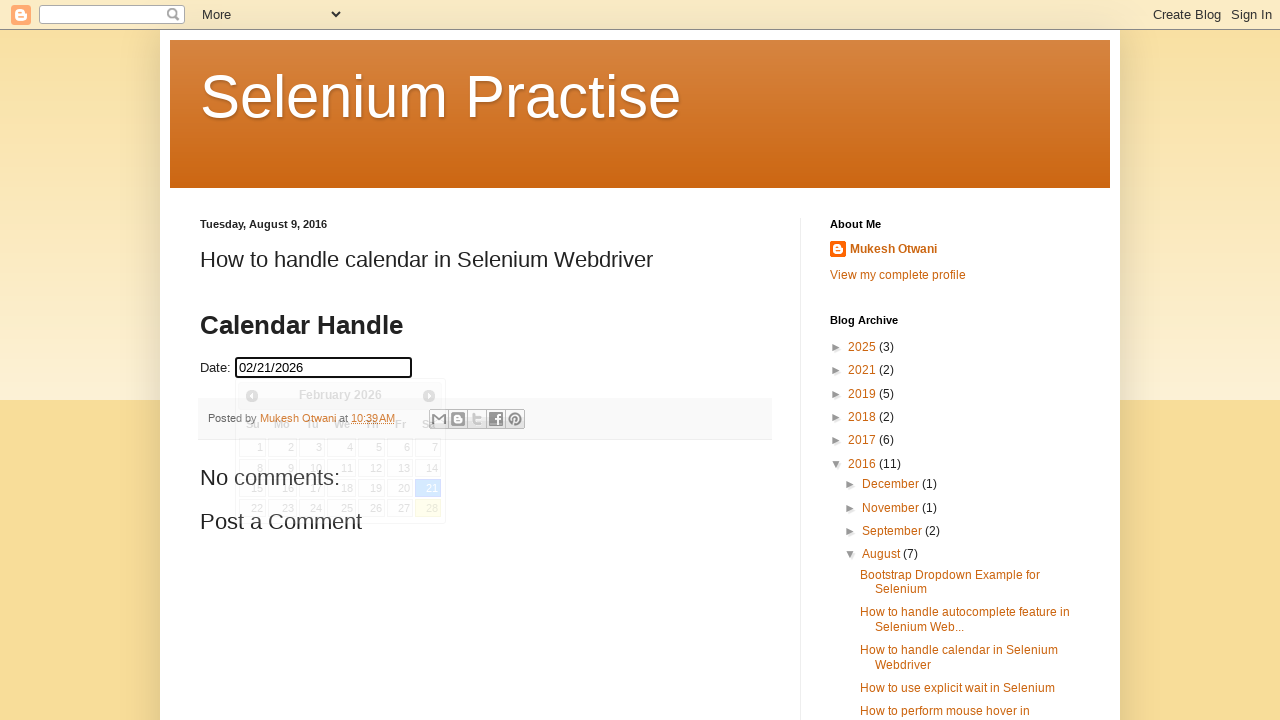

Calendar table reloaded
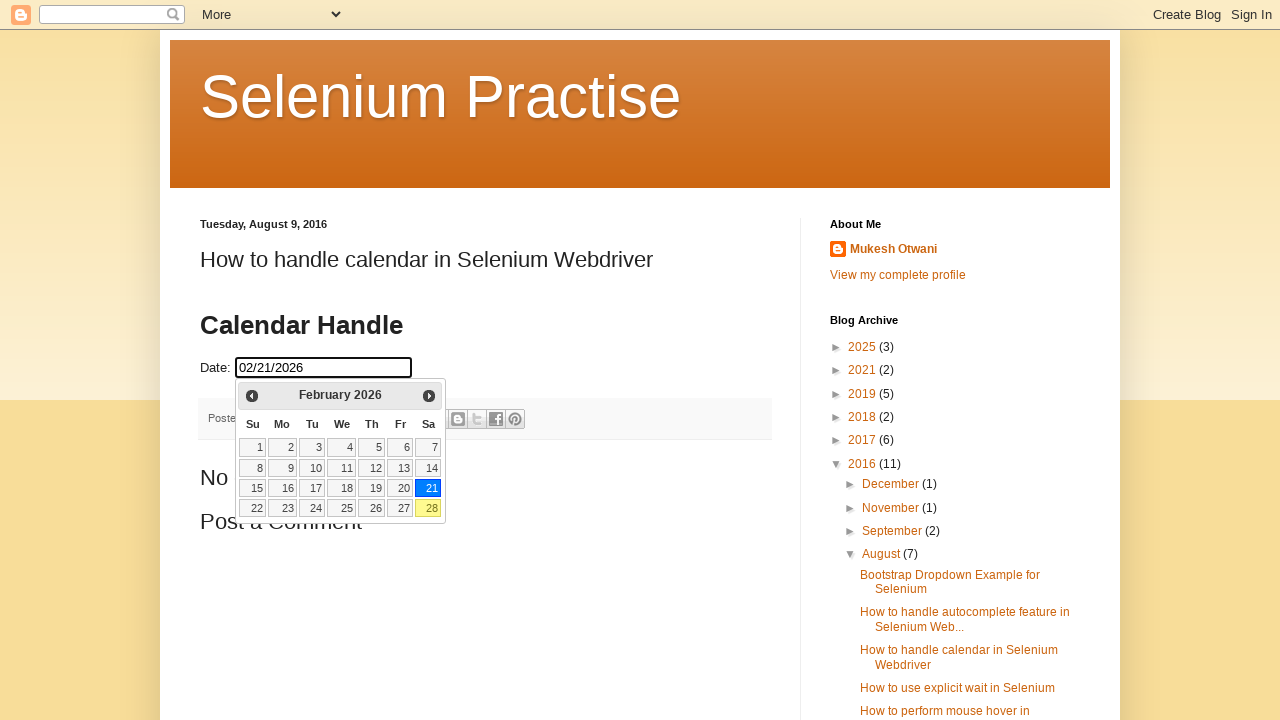

Relocated all day cells in calendar table
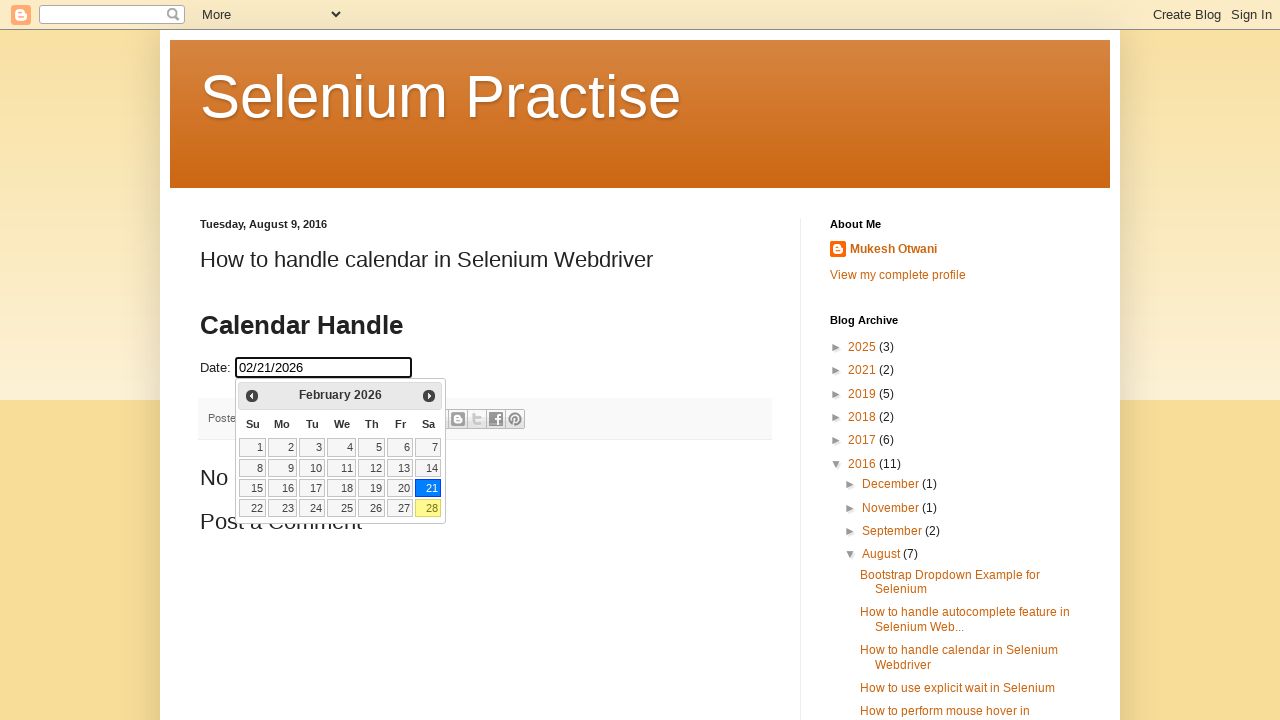

Clicked day 22 in calendar at (253, 508) on xpath=//table[@class='ui-datepicker-calendar']//td >> nth=21
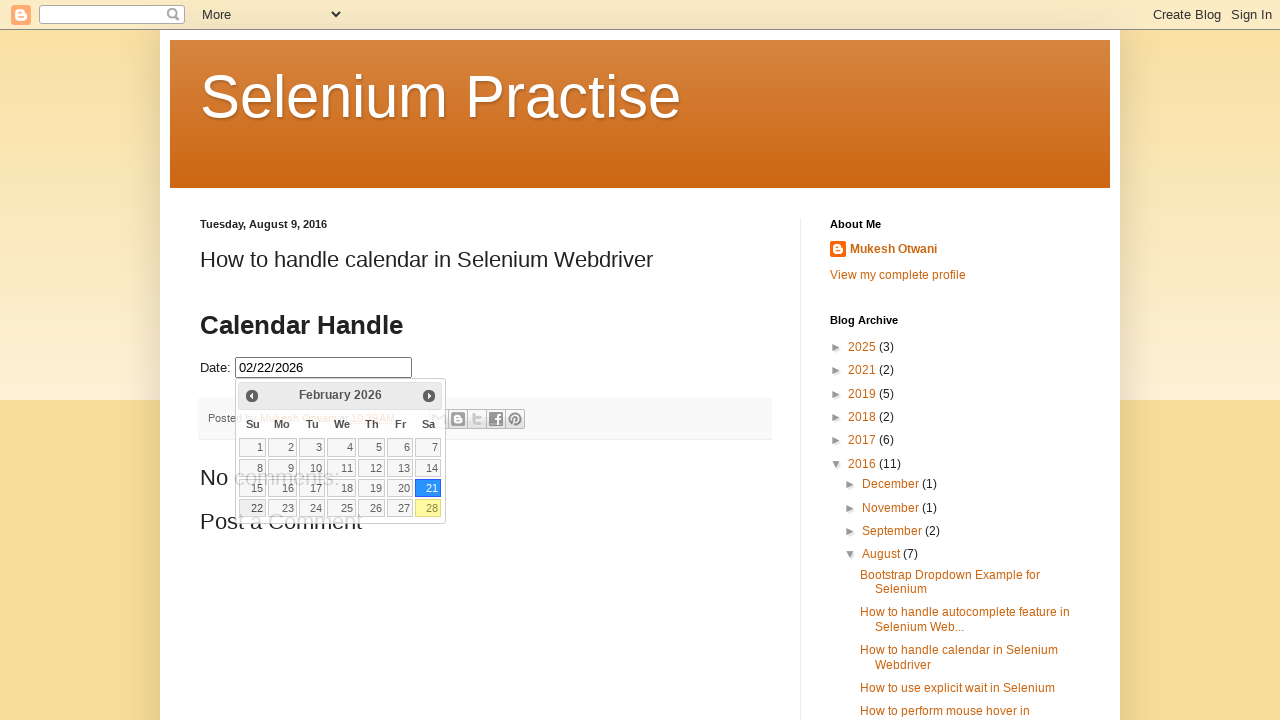

Reopened calendar after clicking day 22 at (324, 368) on #datepicker
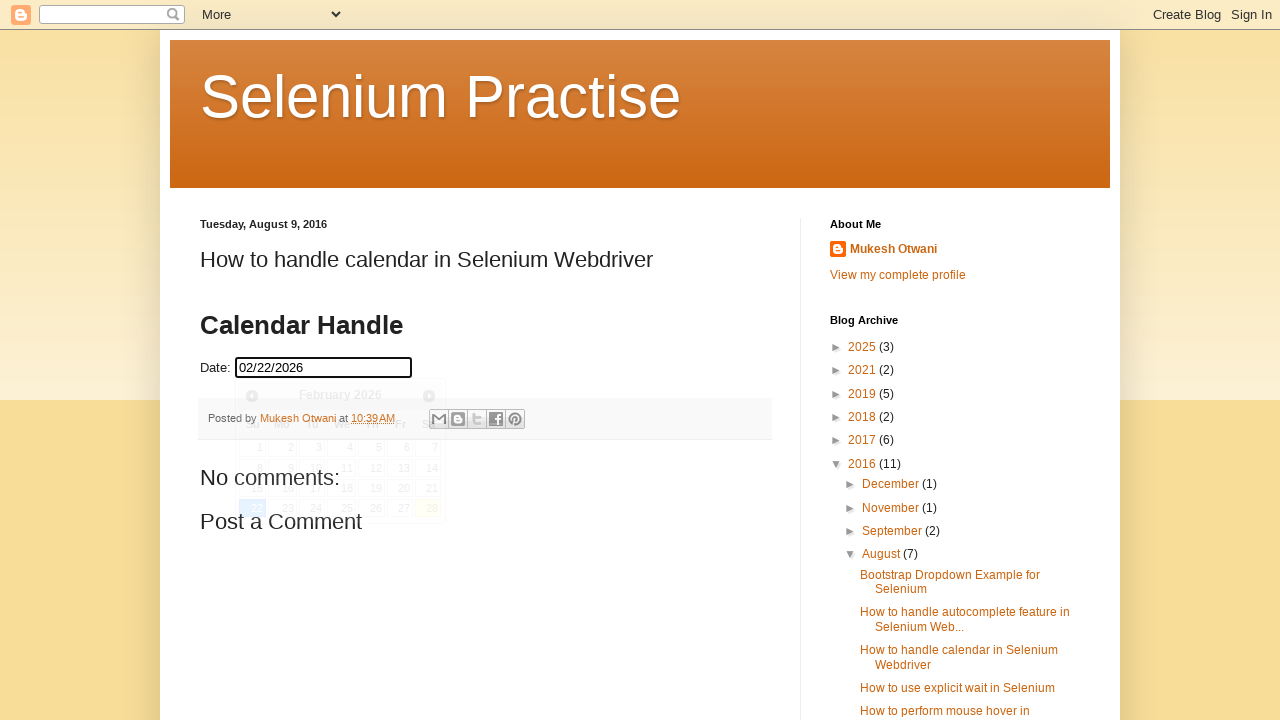

Calendar table reloaded
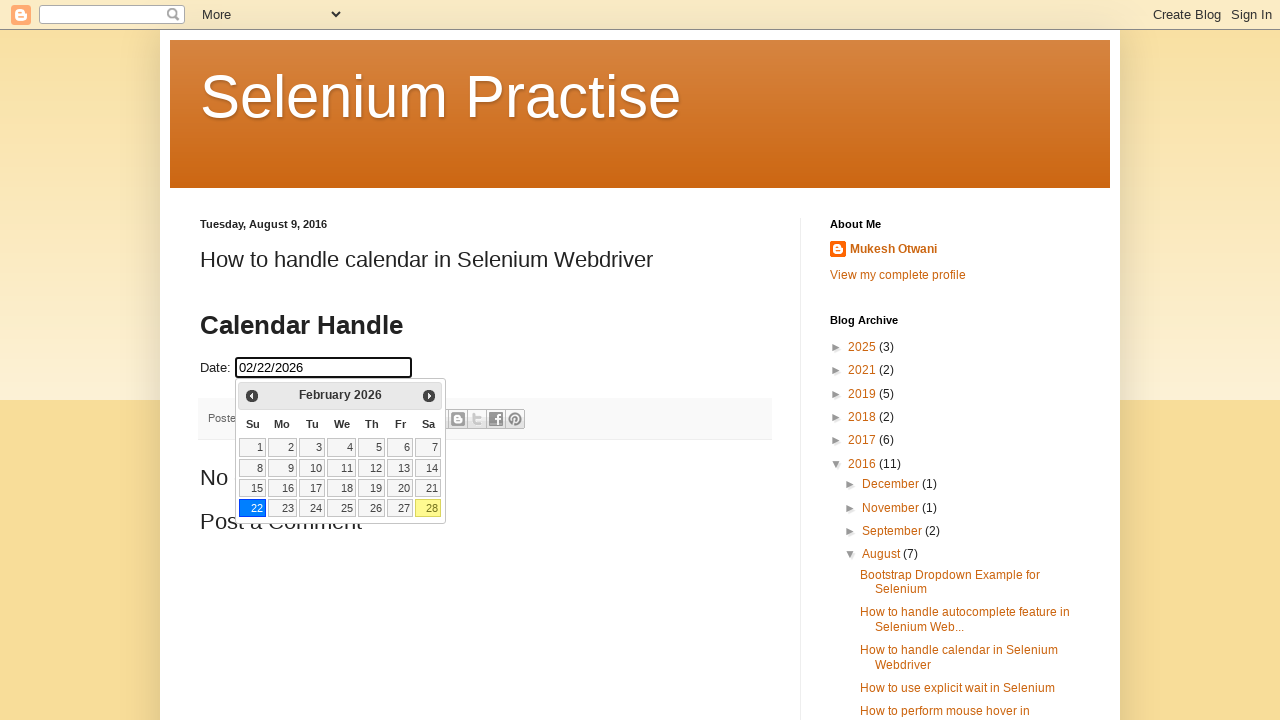

Relocated all day cells in calendar table
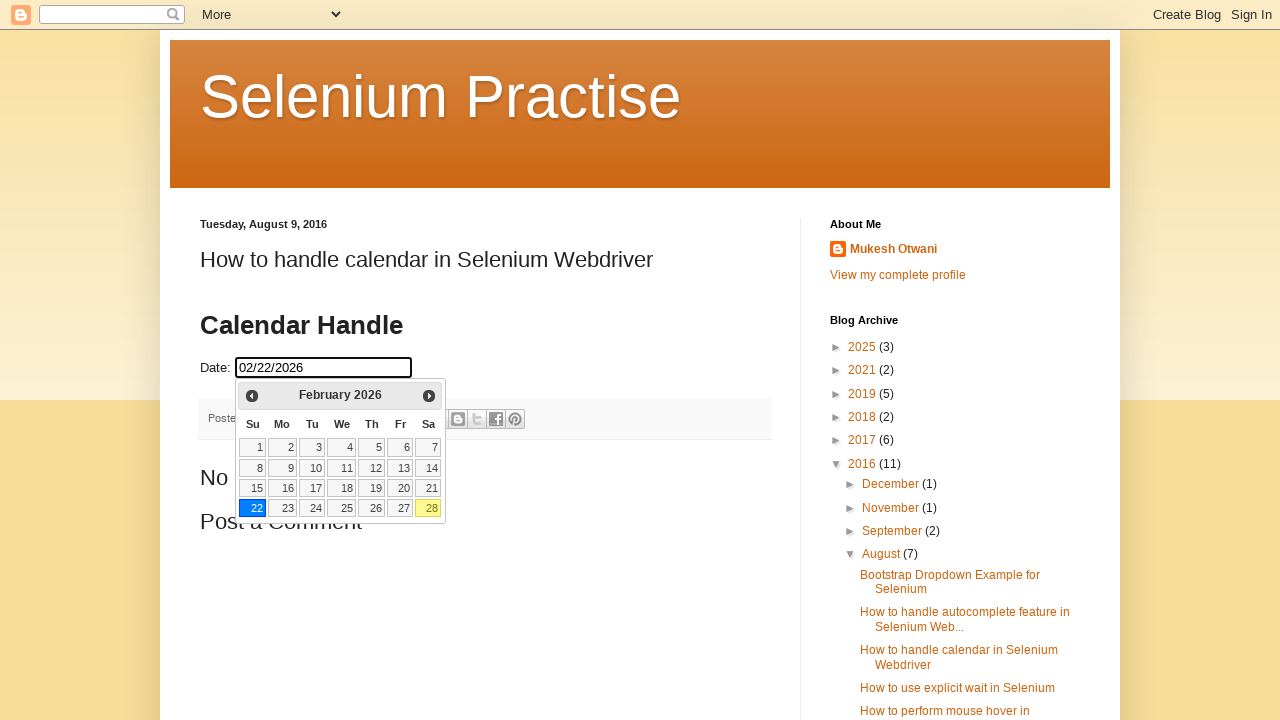

Clicked day 23 in calendar at (282, 508) on xpath=//table[@class='ui-datepicker-calendar']//td >> nth=22
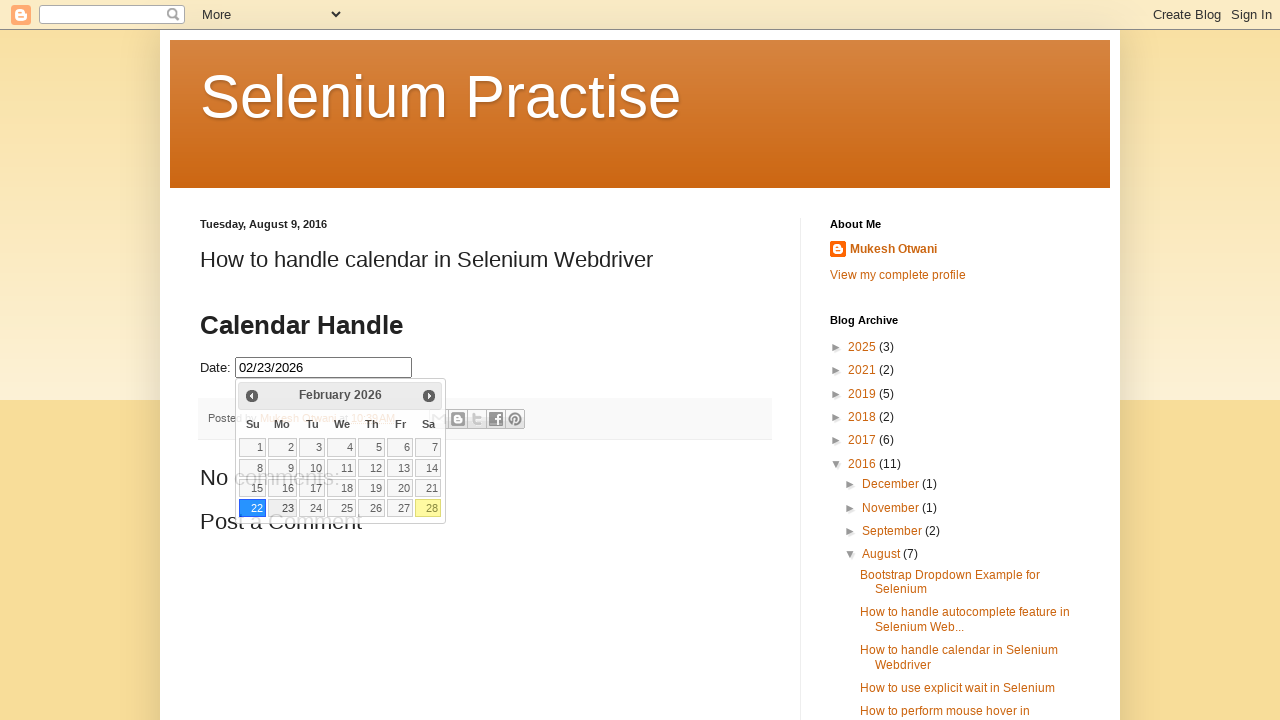

Reopened calendar after clicking day 23 at (324, 368) on #datepicker
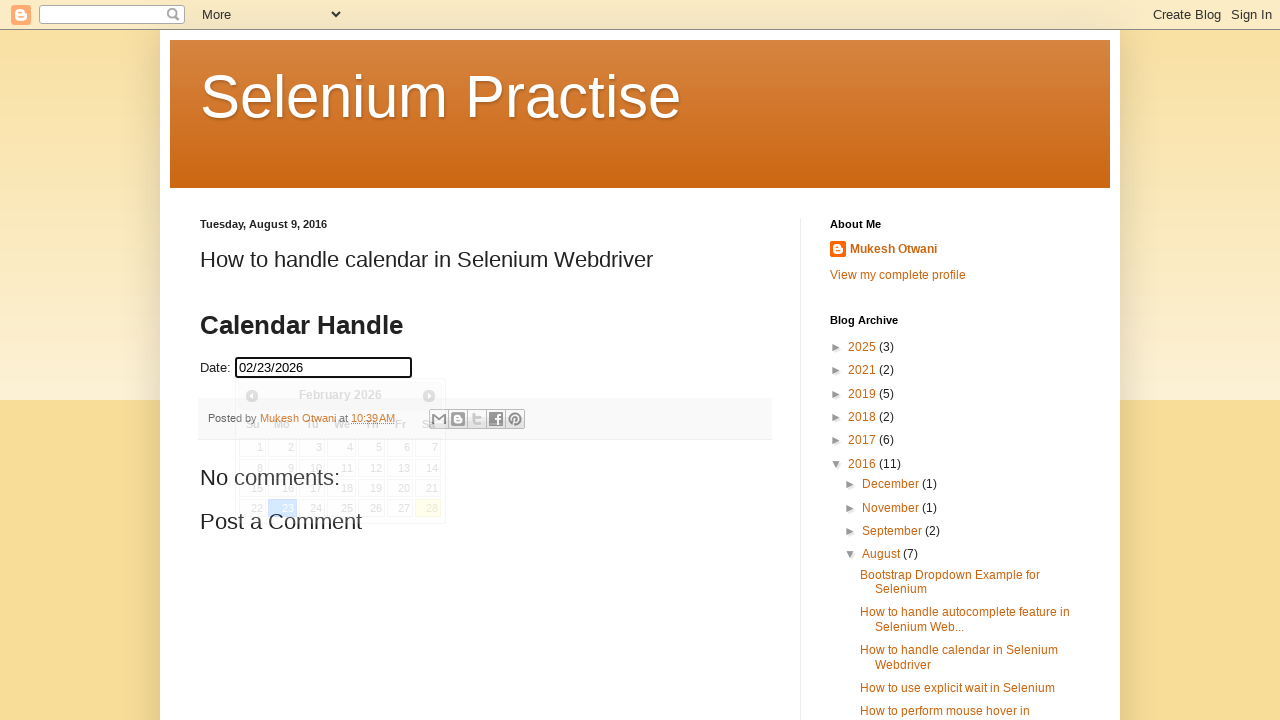

Calendar table reloaded
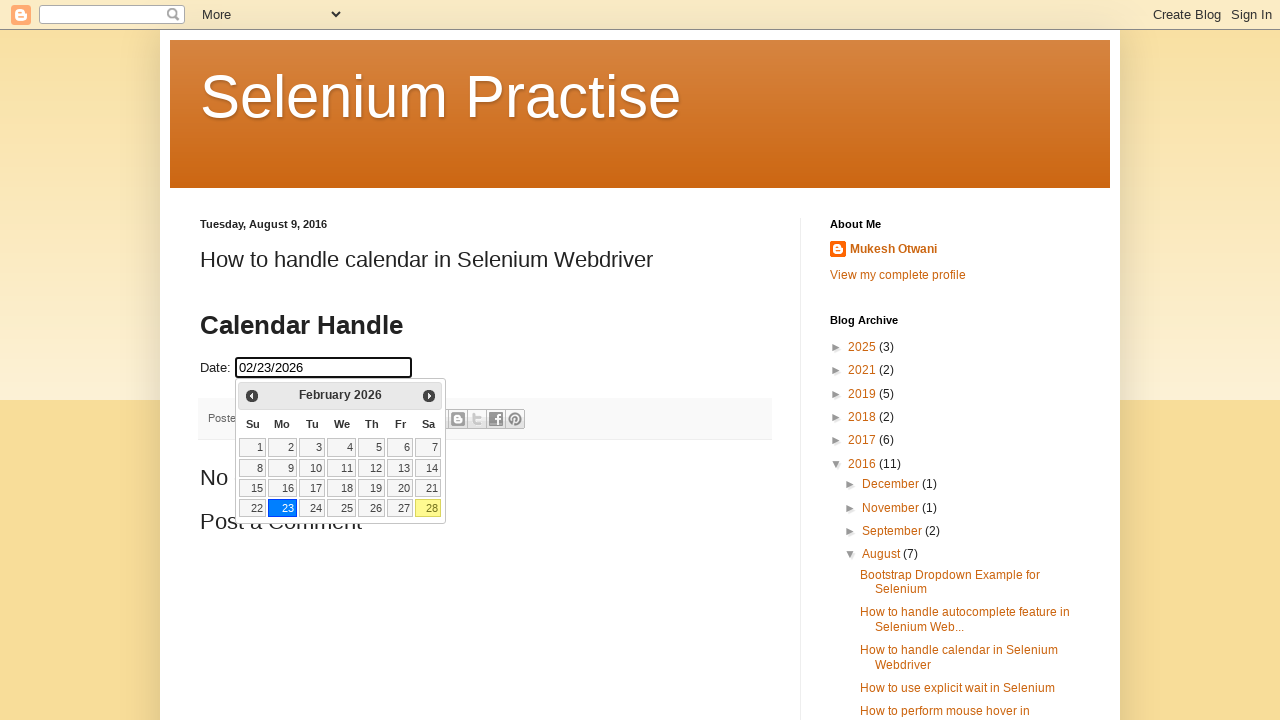

Relocated all day cells in calendar table
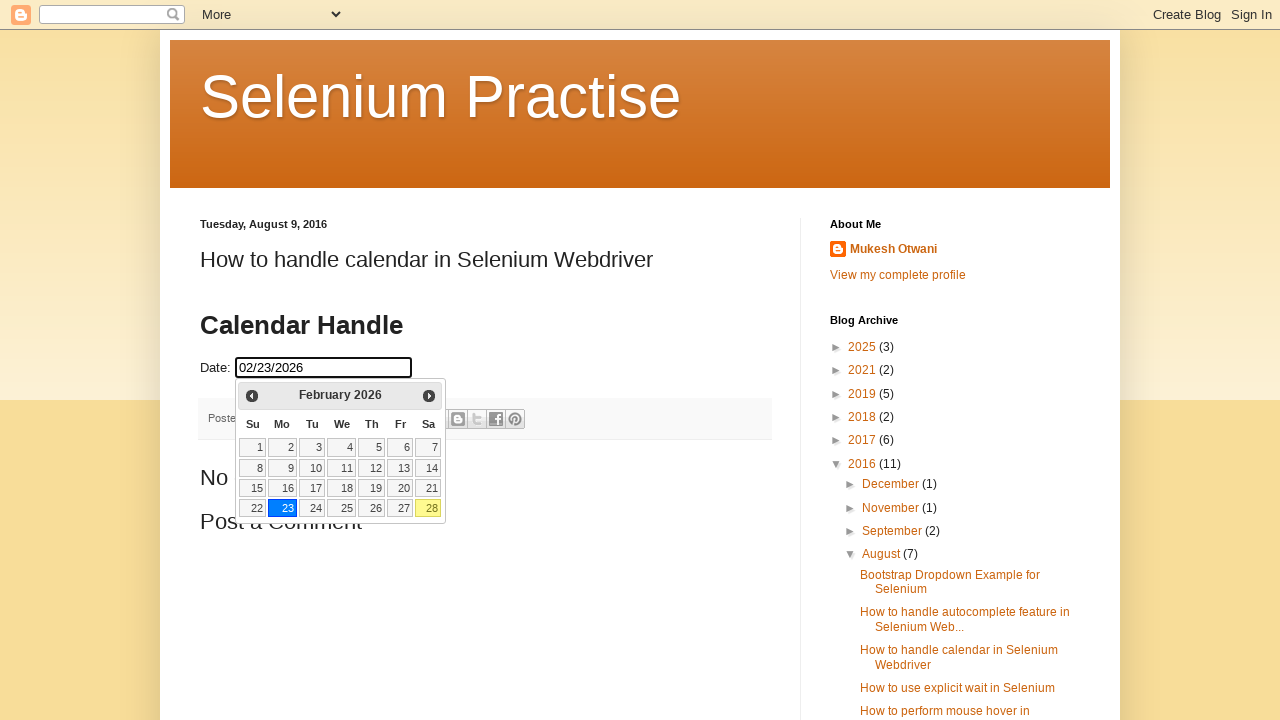

Clicked day 24 in calendar at (312, 508) on xpath=//table[@class='ui-datepicker-calendar']//td >> nth=23
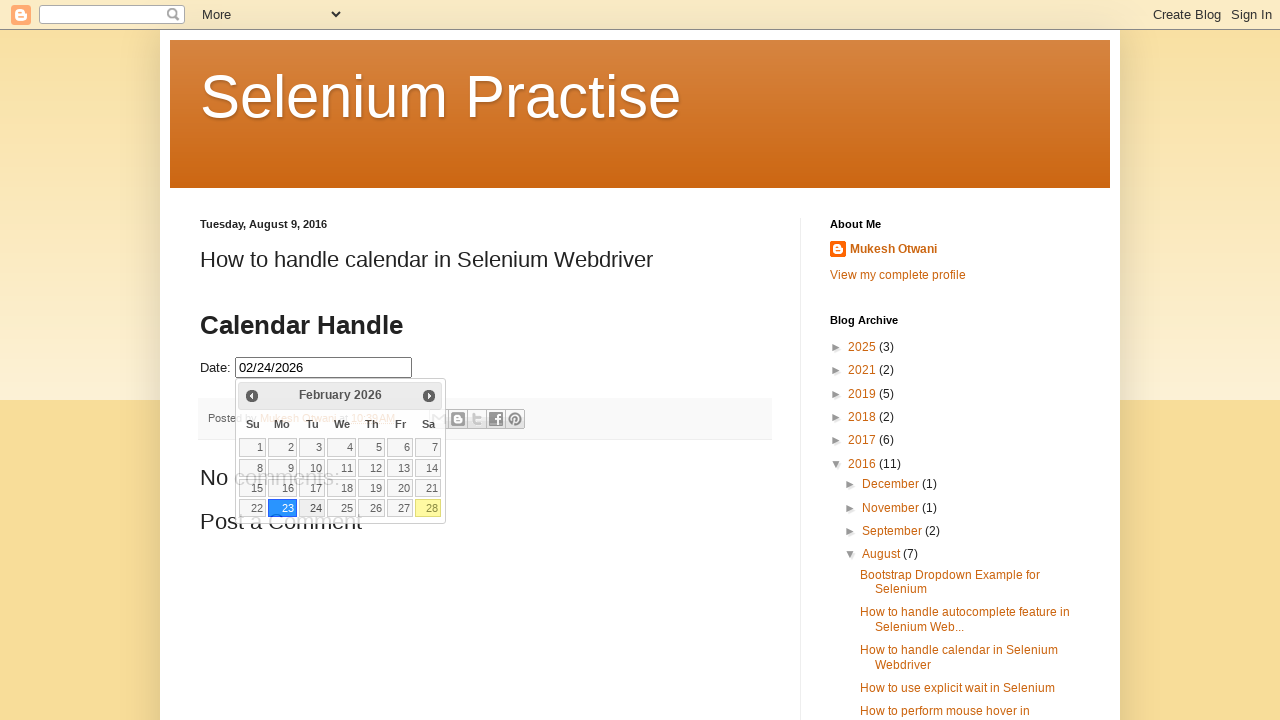

Reopened calendar after clicking day 24 at (324, 368) on #datepicker
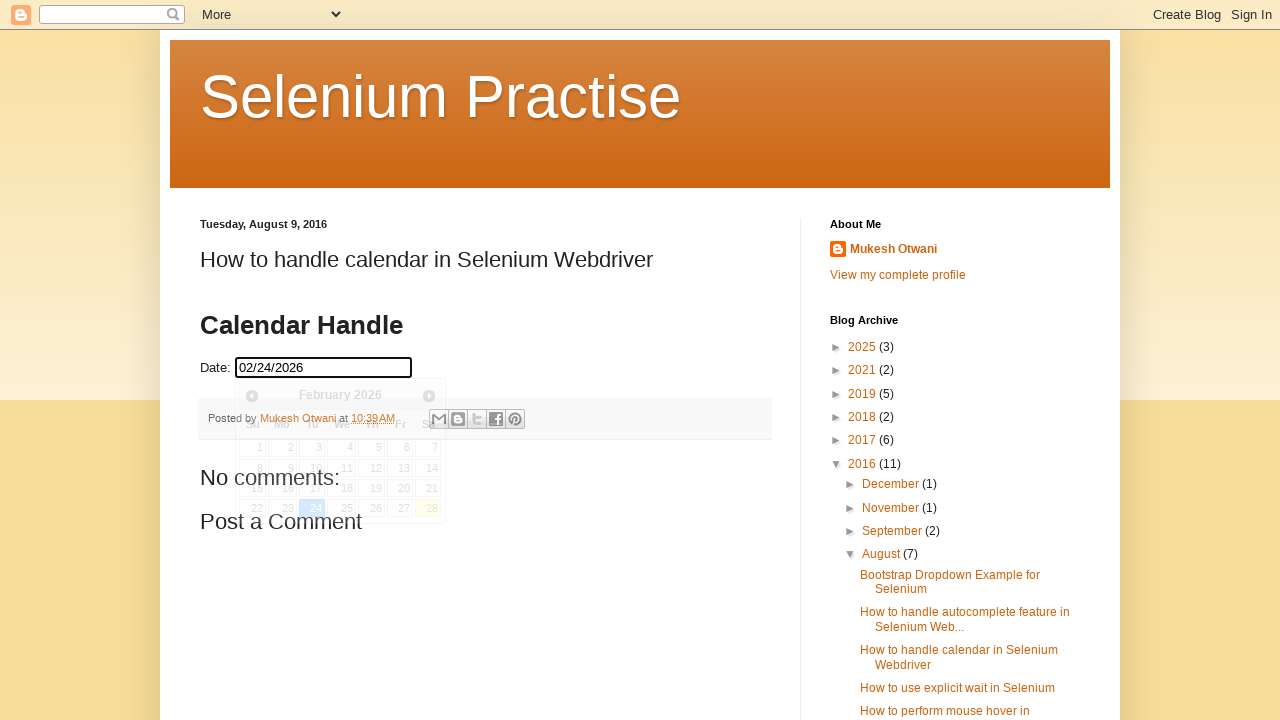

Calendar table reloaded
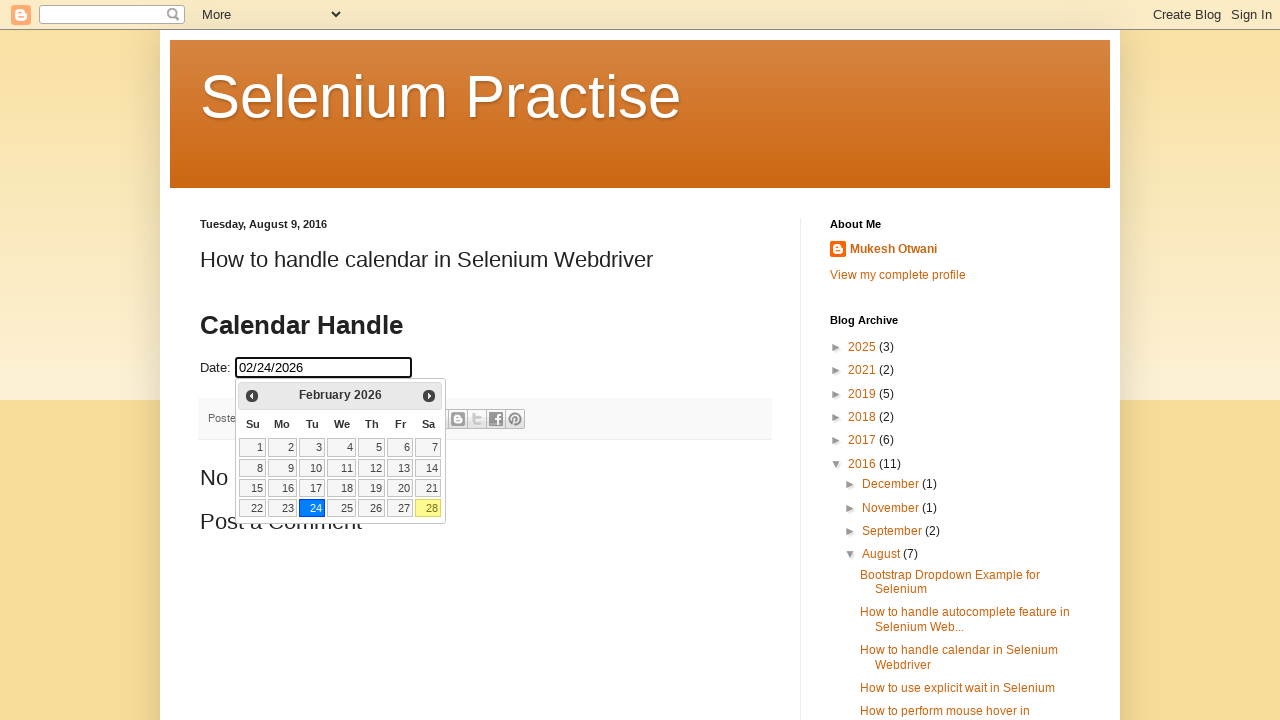

Relocated all day cells in calendar table
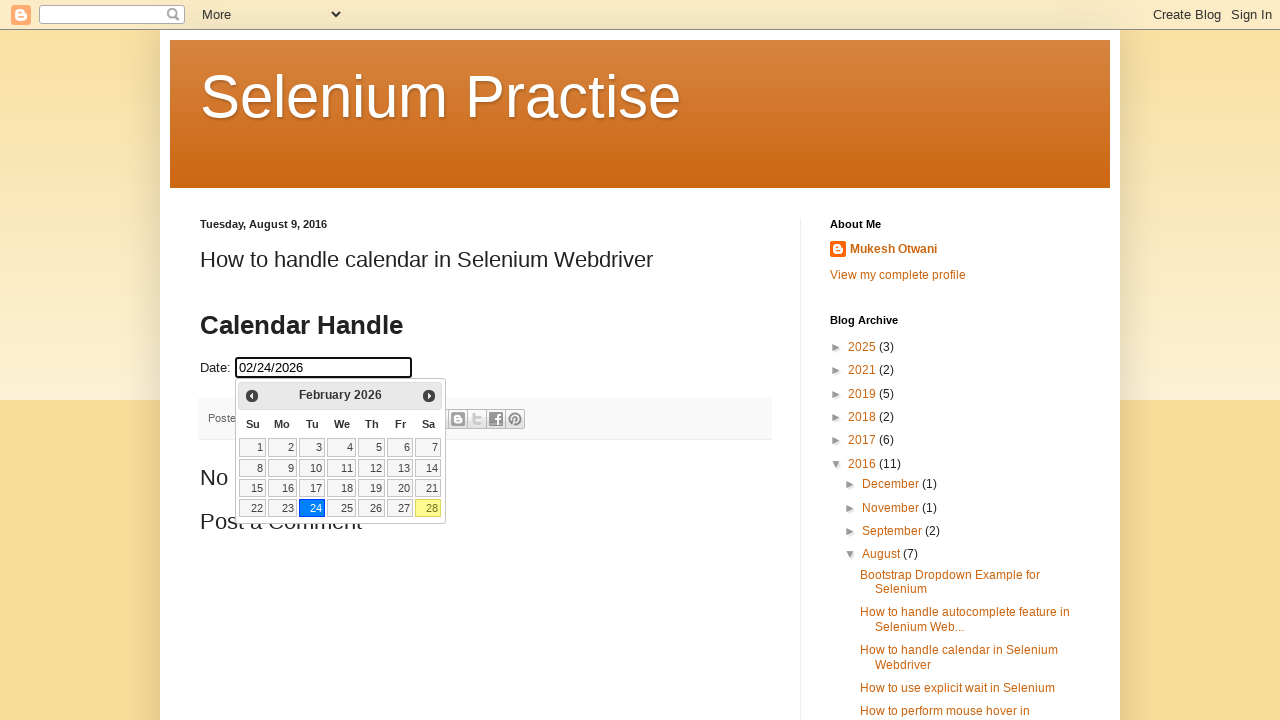

Clicked day 25 in calendar at (342, 508) on xpath=//table[@class='ui-datepicker-calendar']//td >> nth=24
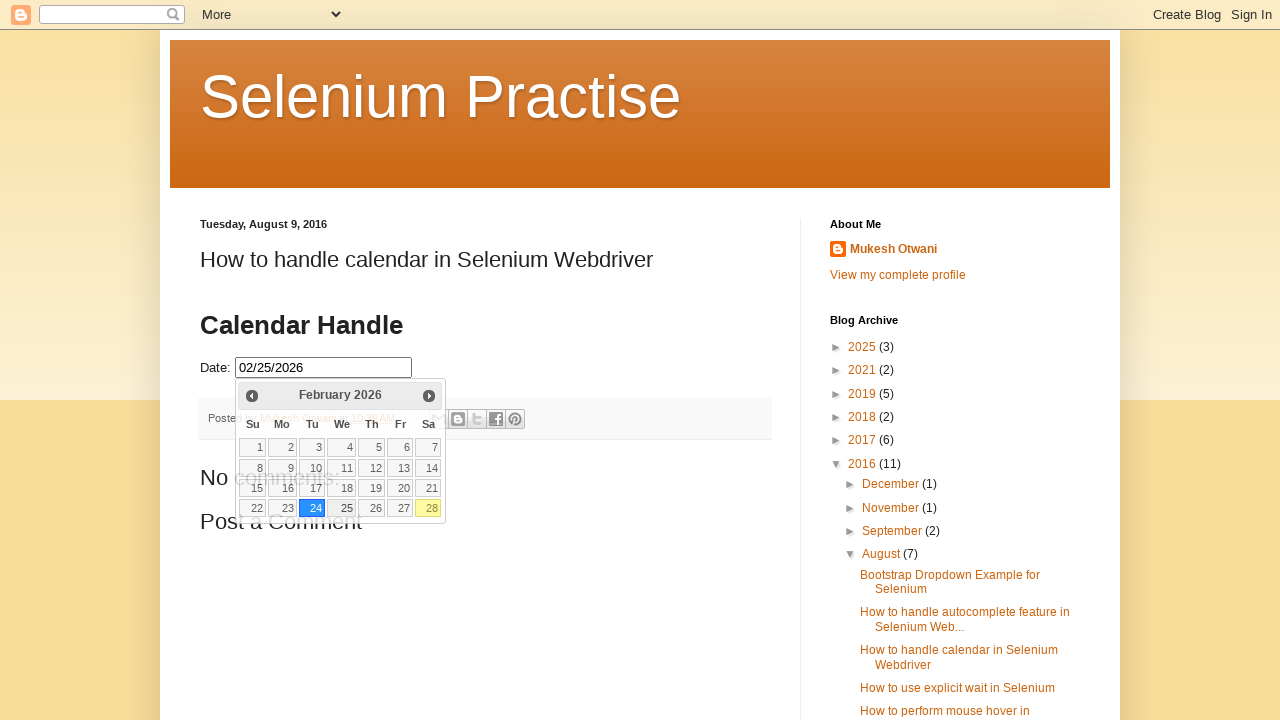

Reopened calendar after clicking day 25 at (324, 368) on #datepicker
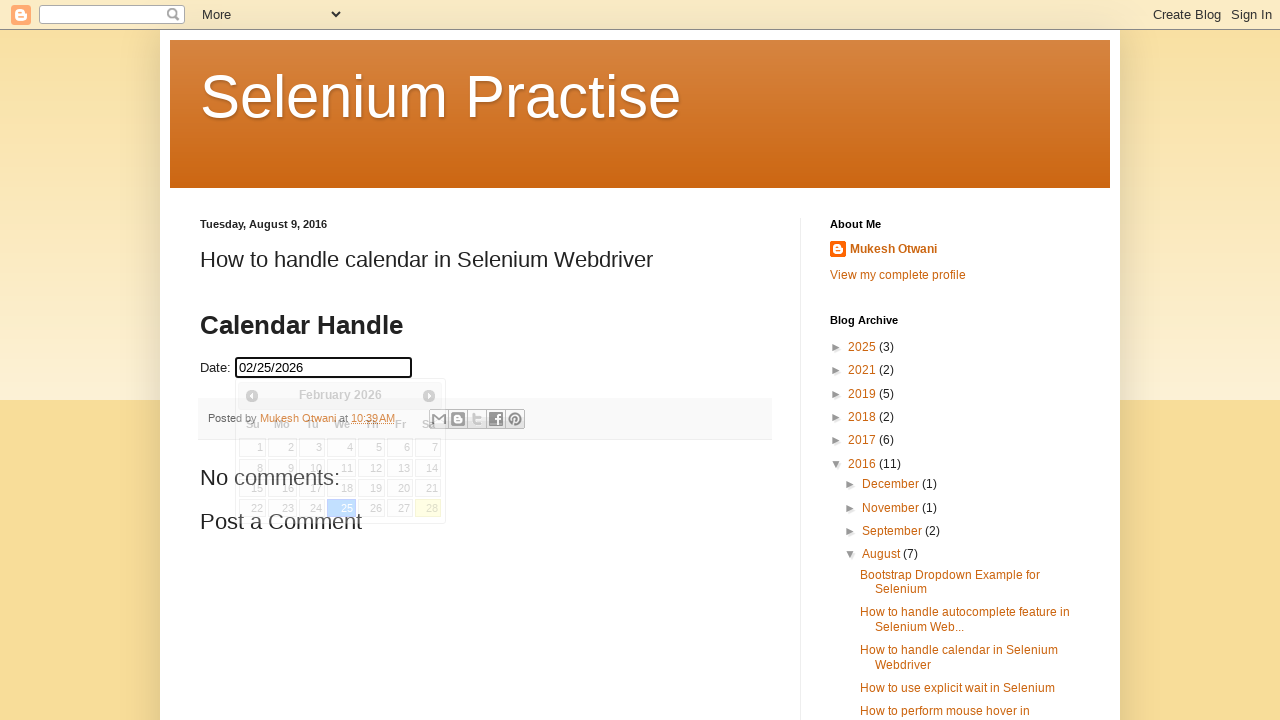

Calendar table reloaded
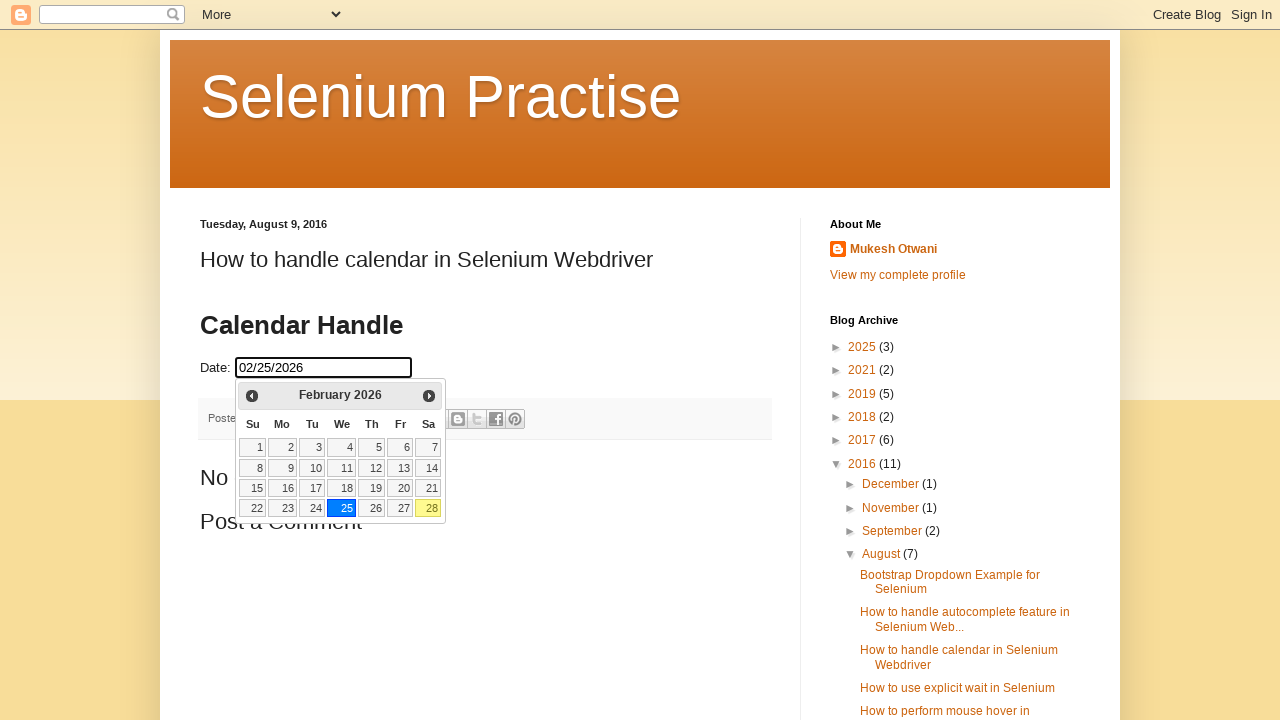

Relocated all day cells in calendar table
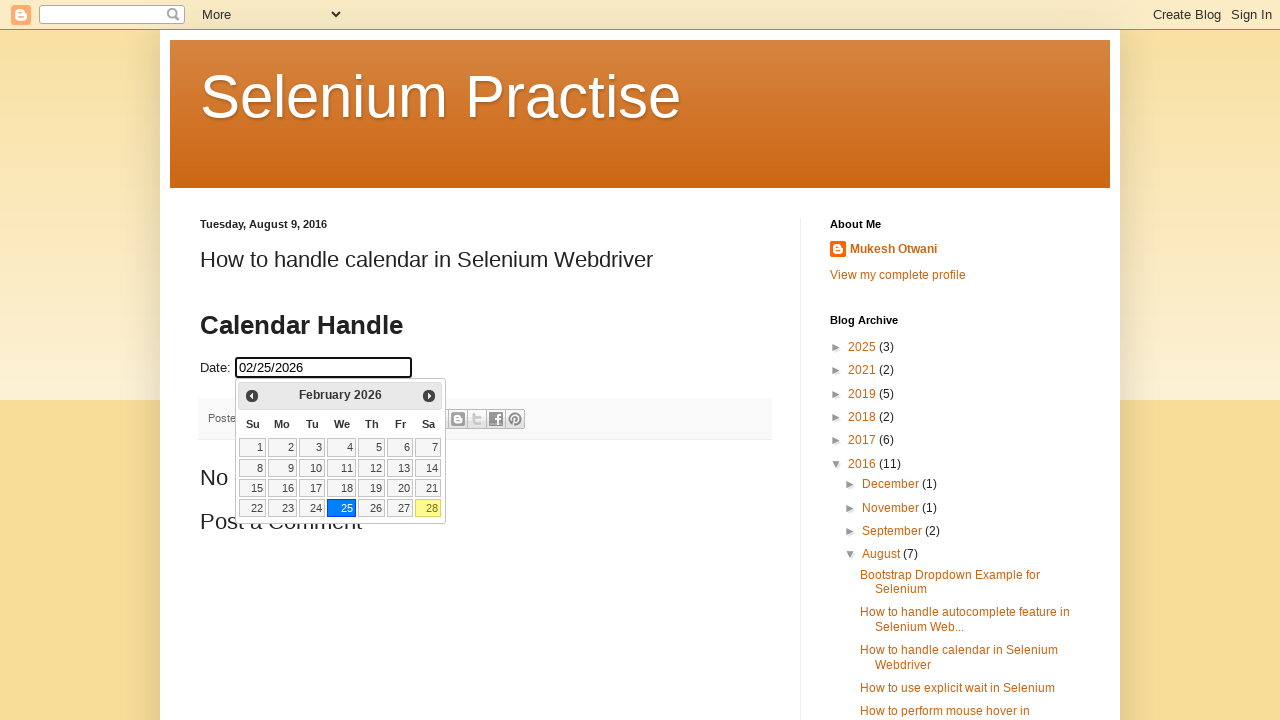

Clicked day 26 in calendar at (372, 508) on xpath=//table[@class='ui-datepicker-calendar']//td >> nth=25
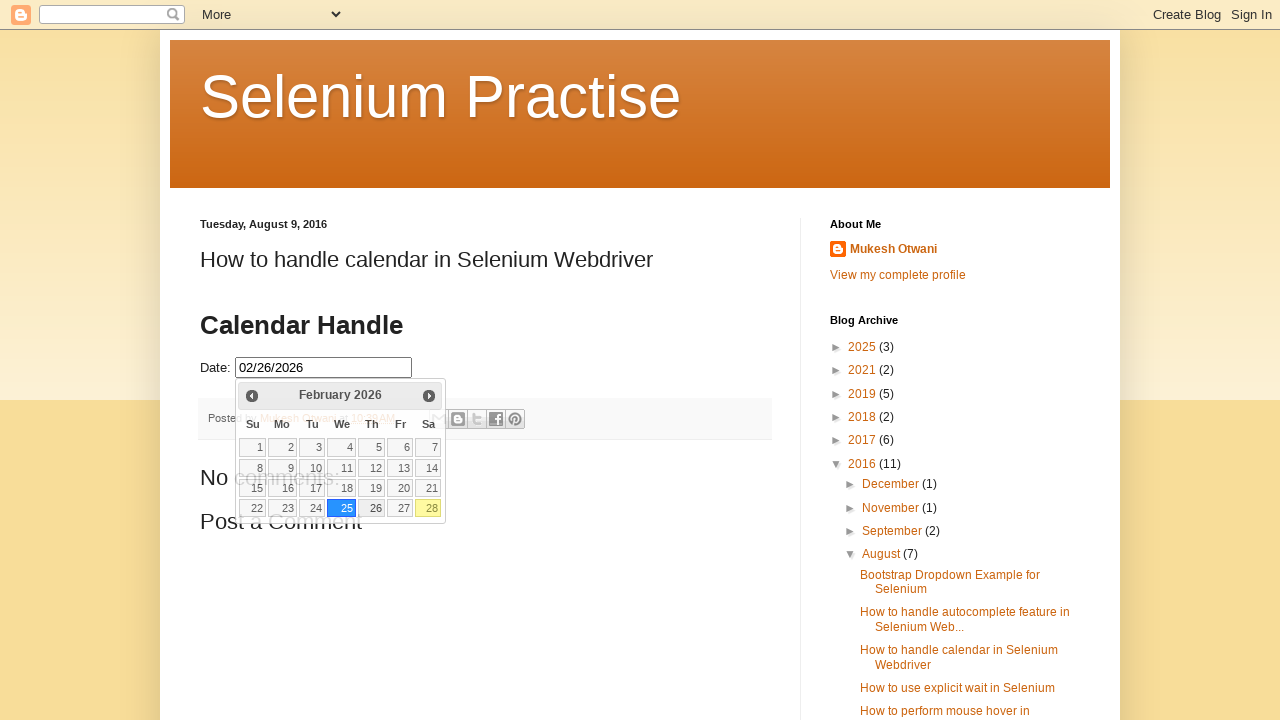

Reopened calendar after clicking day 26 at (324, 368) on #datepicker
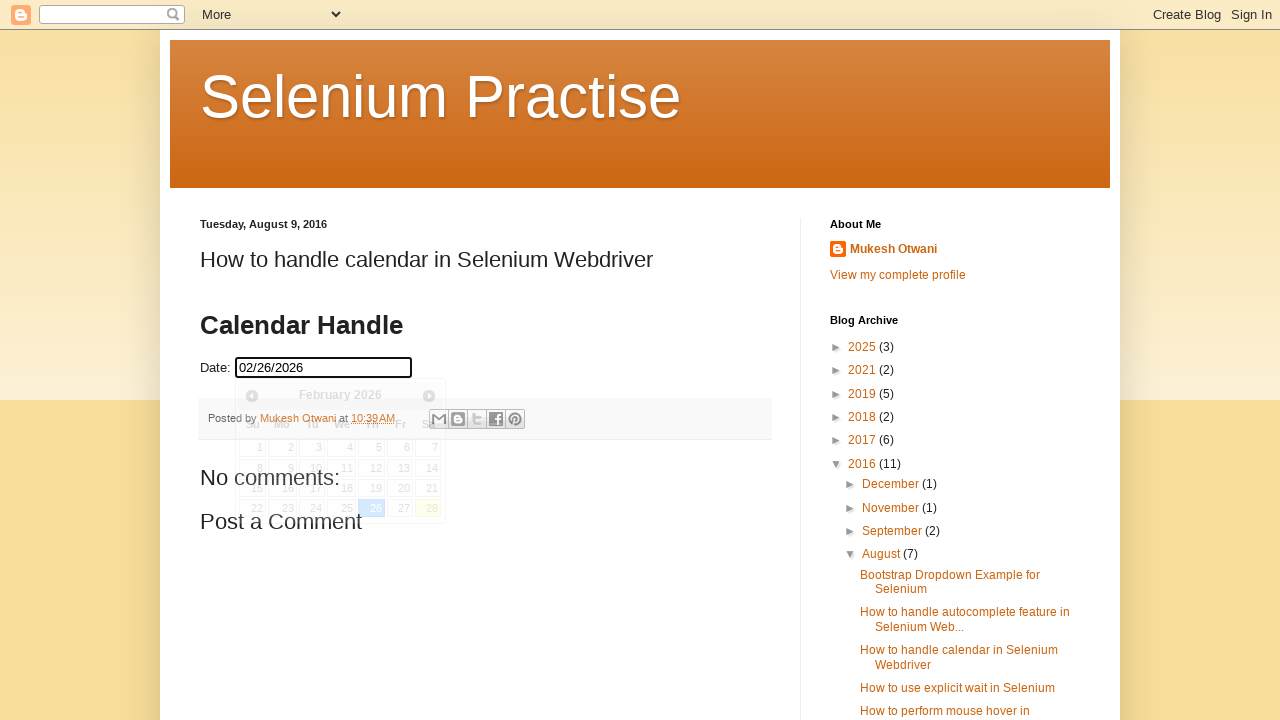

Calendar table reloaded
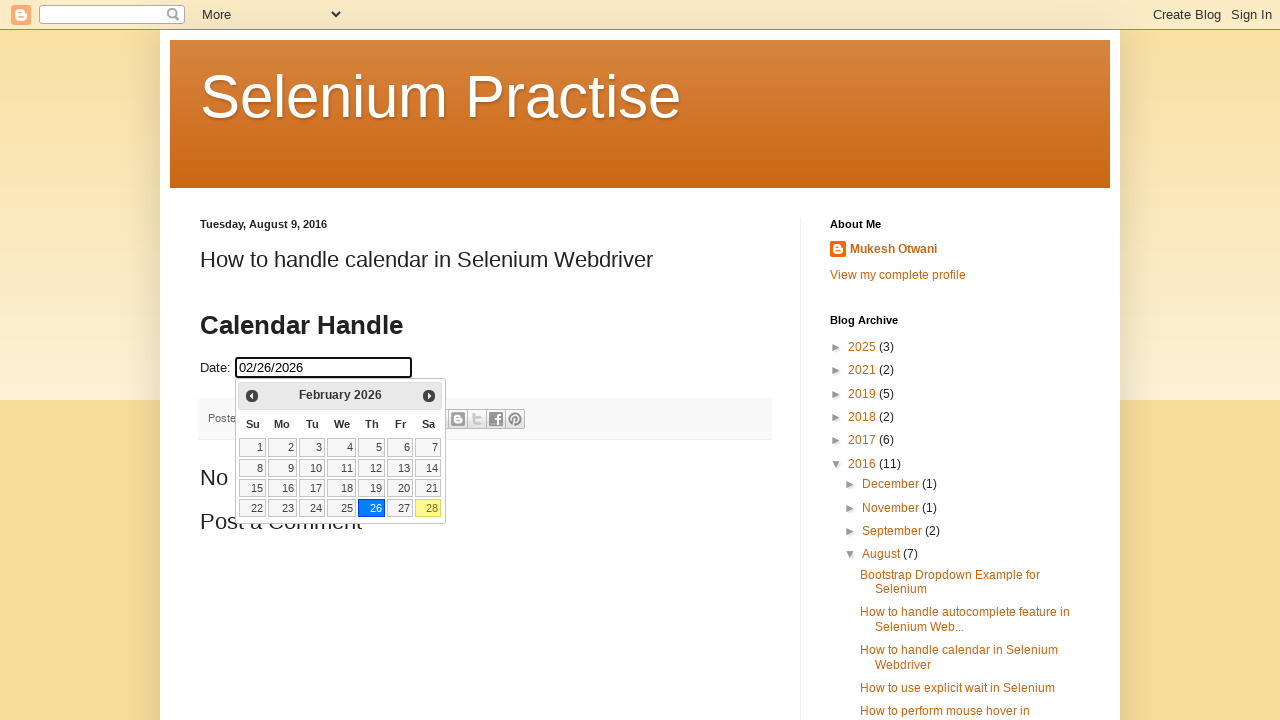

Relocated all day cells in calendar table
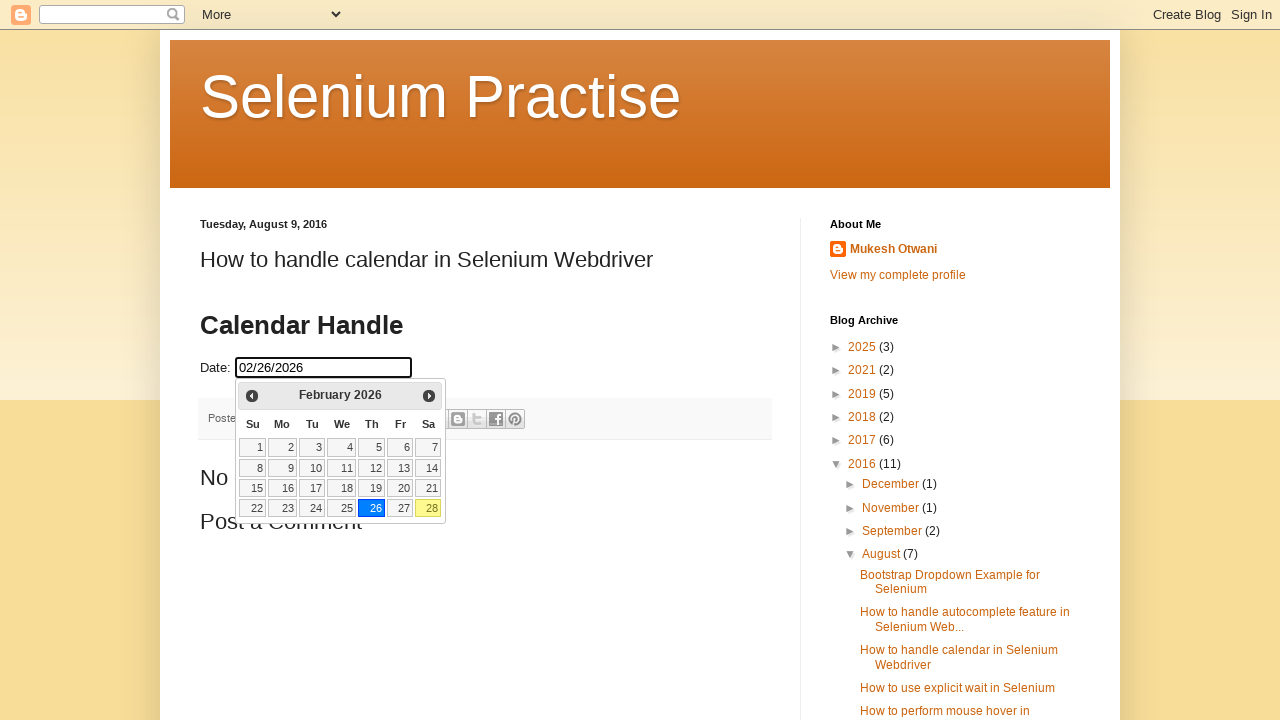

Clicked day 27 in calendar at (400, 508) on xpath=//table[@class='ui-datepicker-calendar']//td >> nth=26
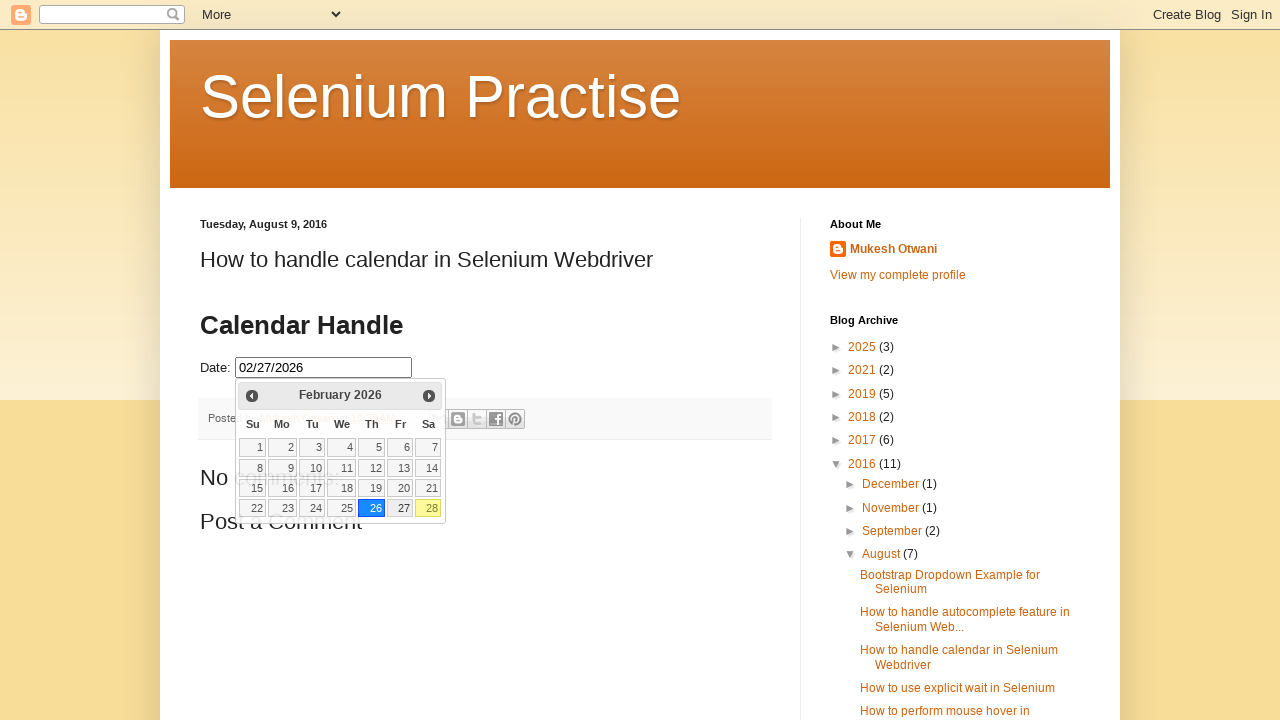

Reopened calendar after clicking day 27 at (324, 368) on #datepicker
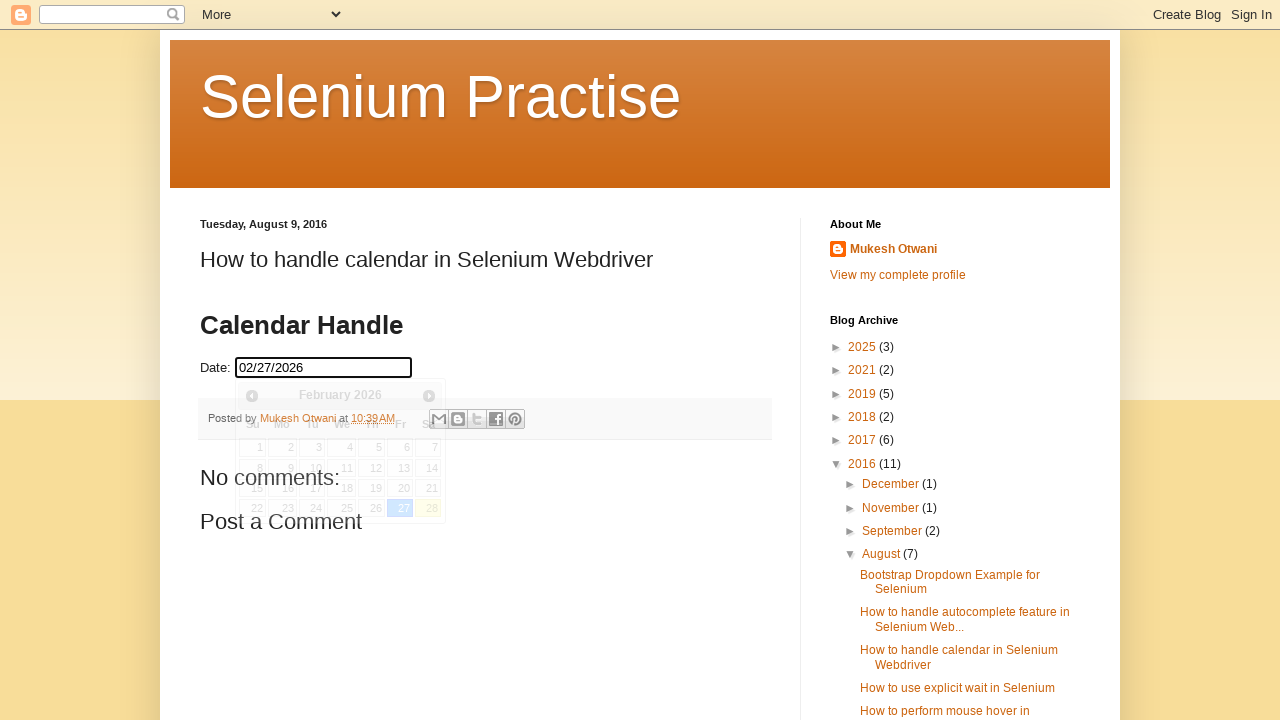

Calendar table reloaded
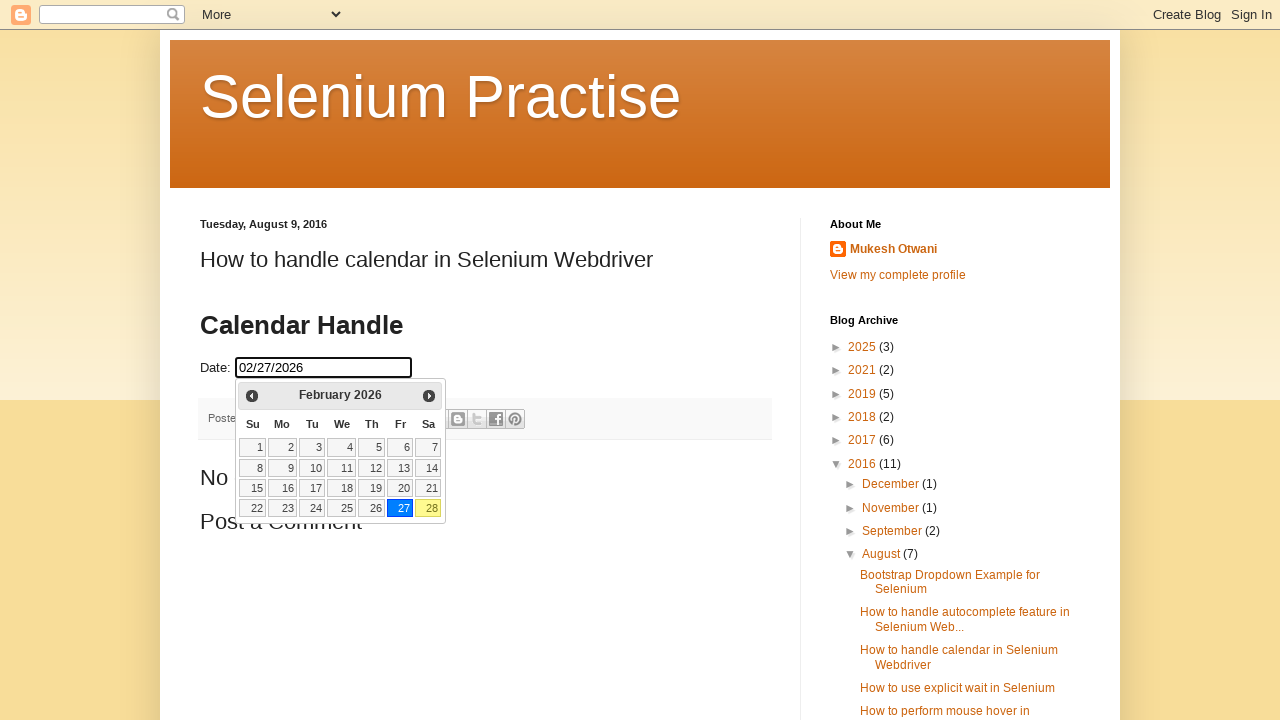

Relocated all day cells in calendar table
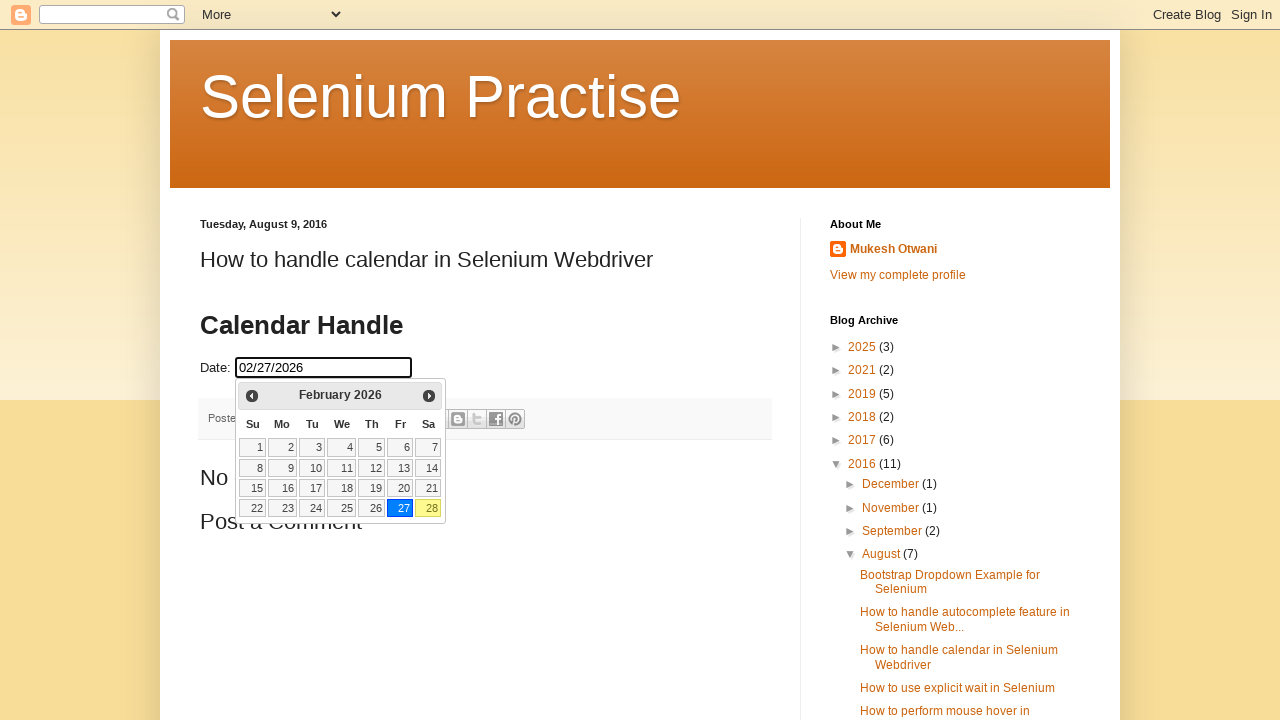

Clicked day 28 in calendar at (428, 508) on xpath=//table[@class='ui-datepicker-calendar']//td >> nth=27
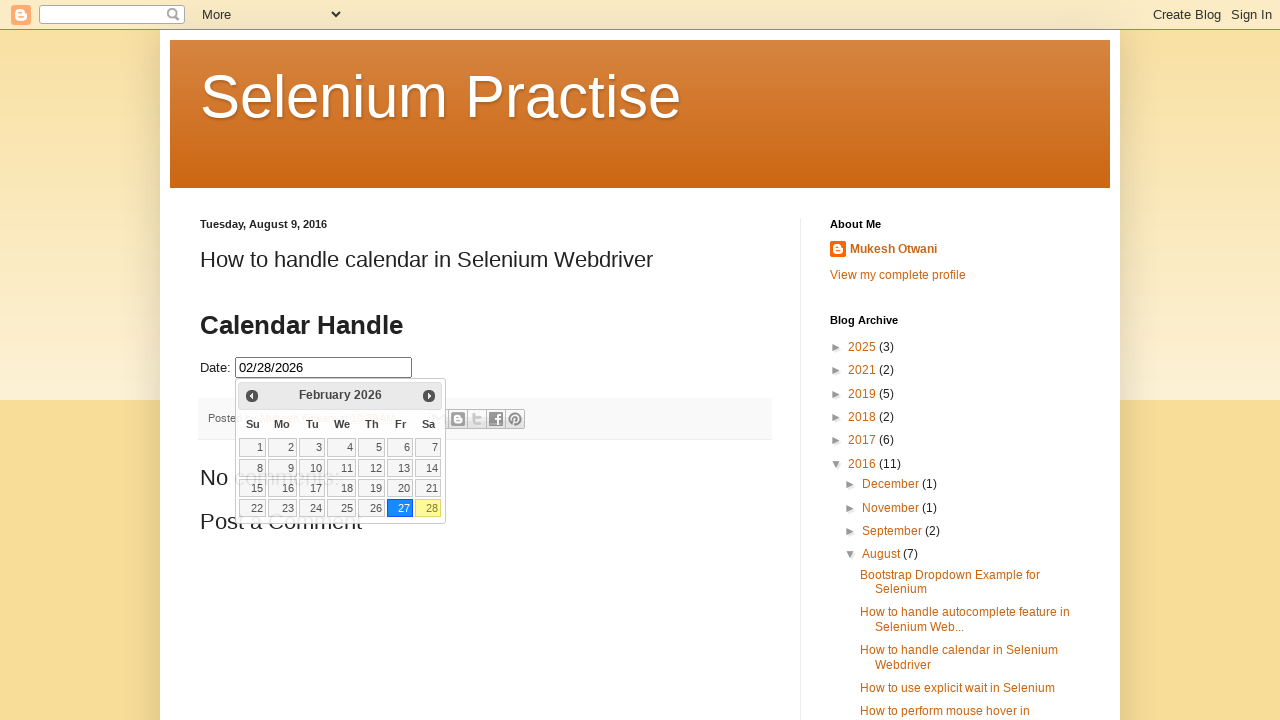

Reopened calendar after clicking day 28 at (324, 368) on #datepicker
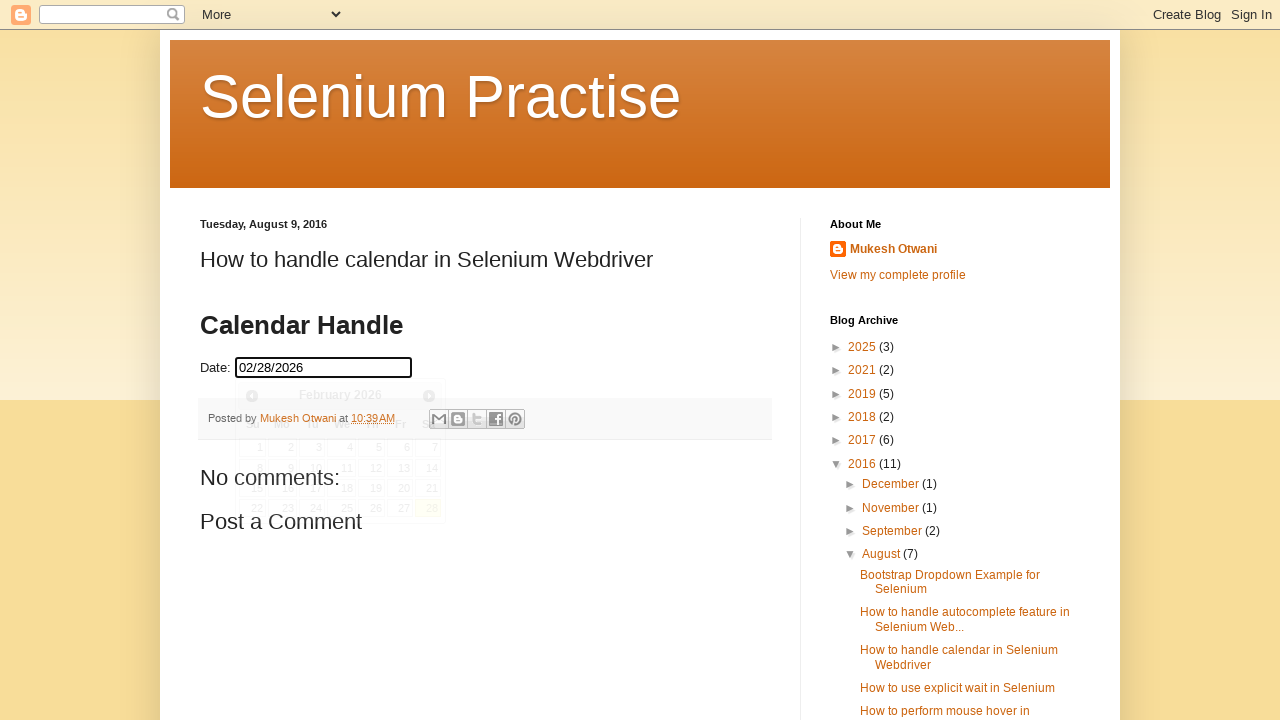

Calendar table reloaded
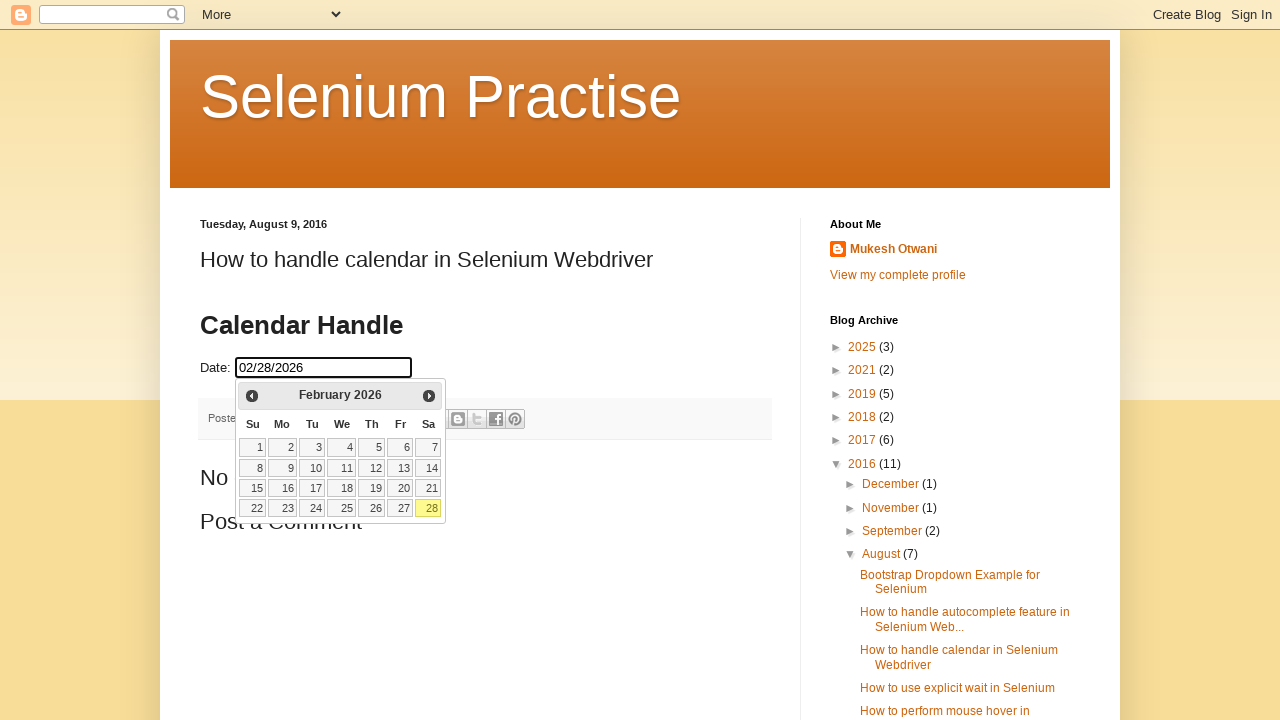

Relocated all day cells in calendar table
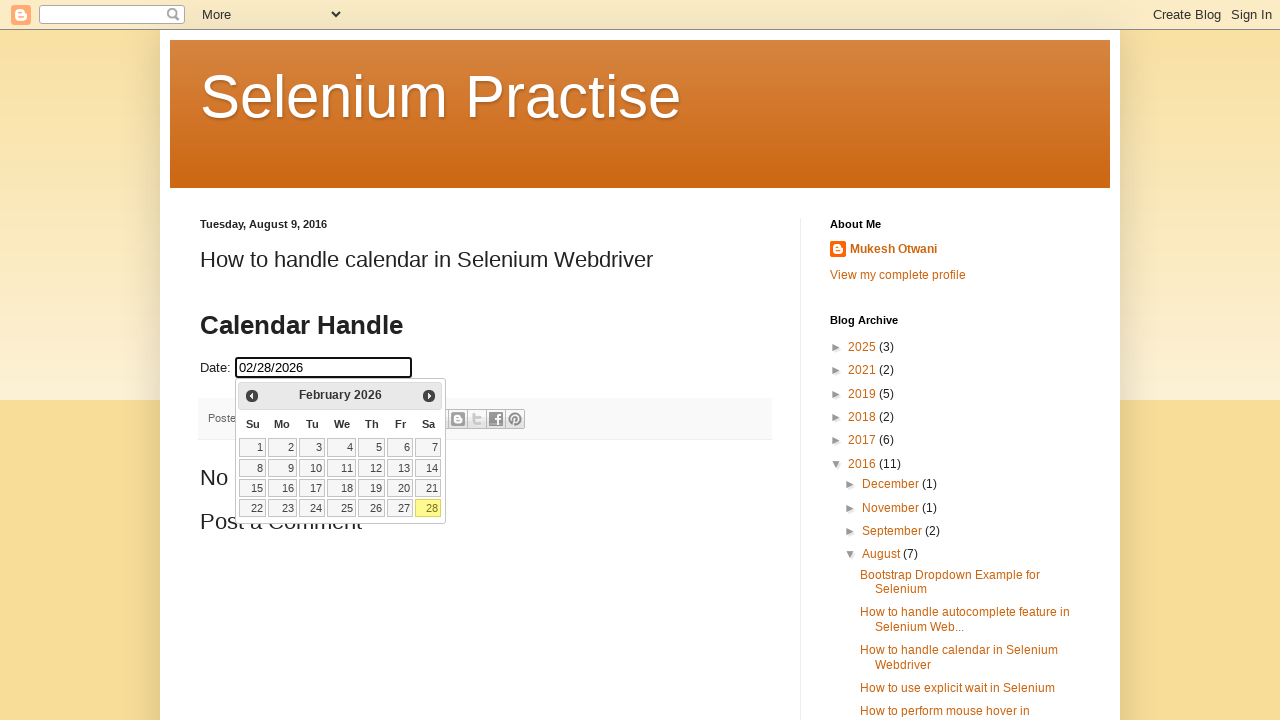

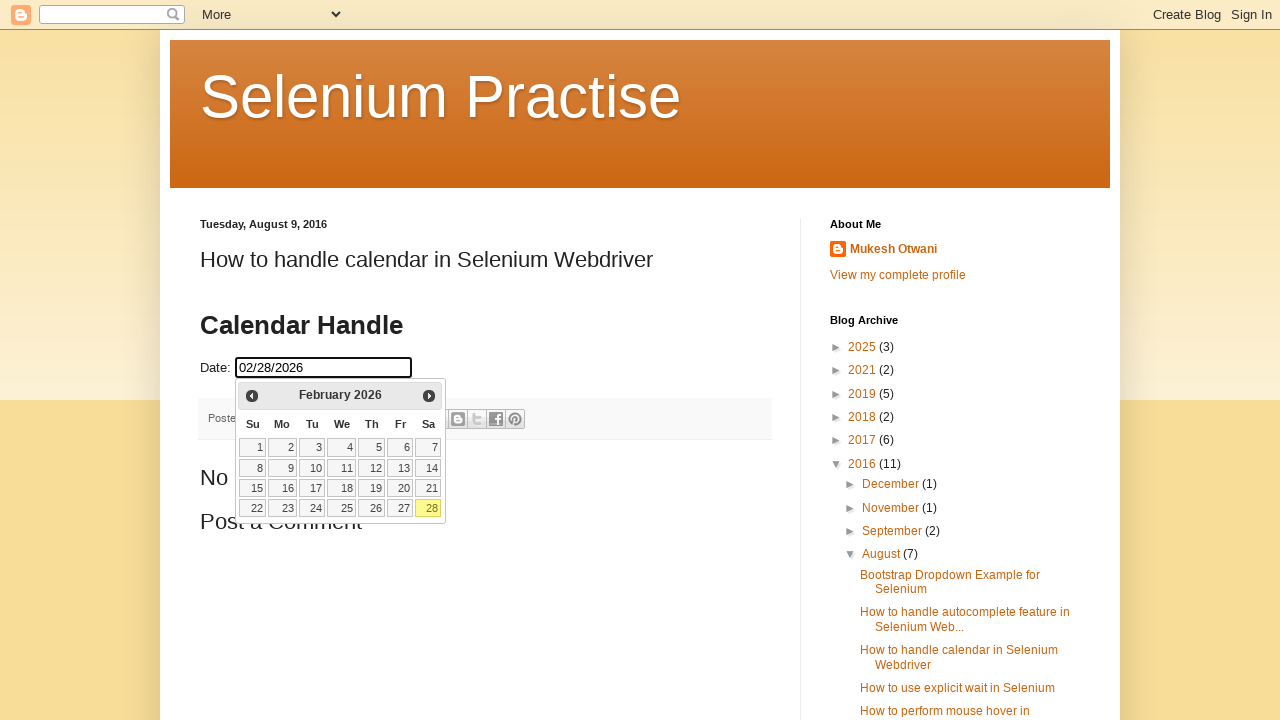